Tests pagination functionality on a web table by iterating through all pages, reading table data, and clicking checkboxes for each row

Starting URL: https://testautomationpractice.blogspot.com/

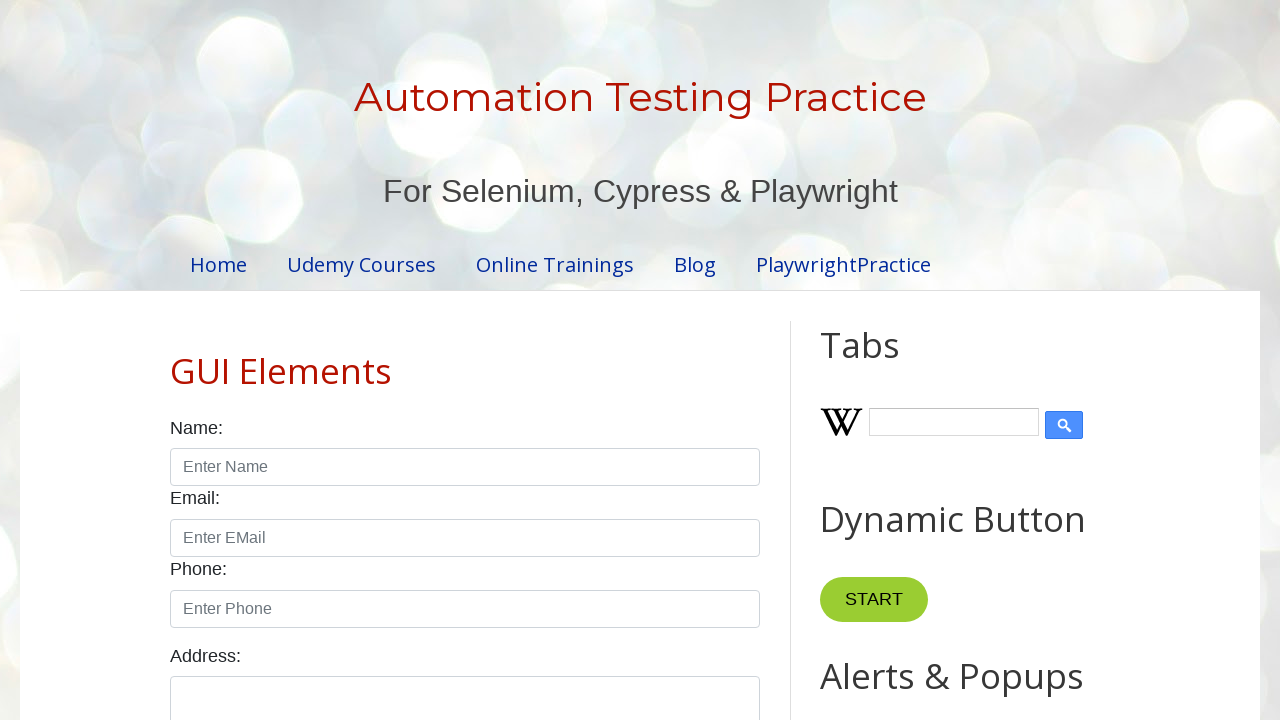

Scrolled down 1600px to reveal table area
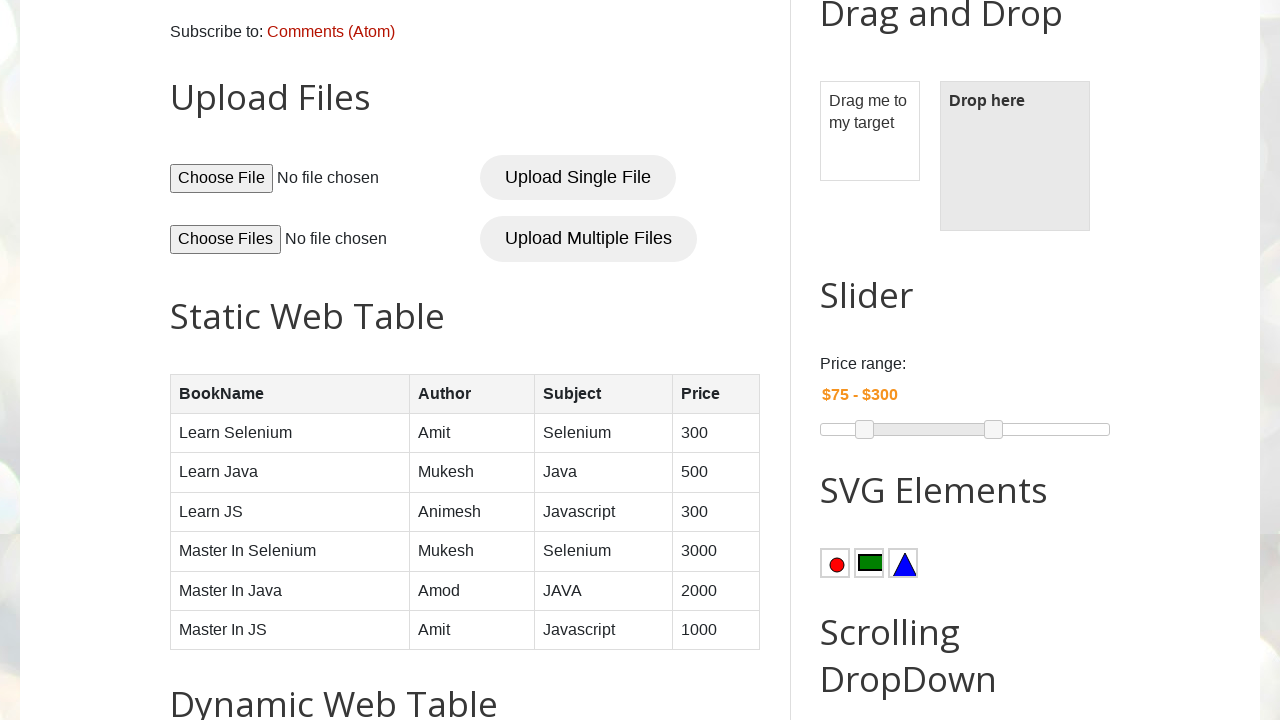

Pagination controls loaded
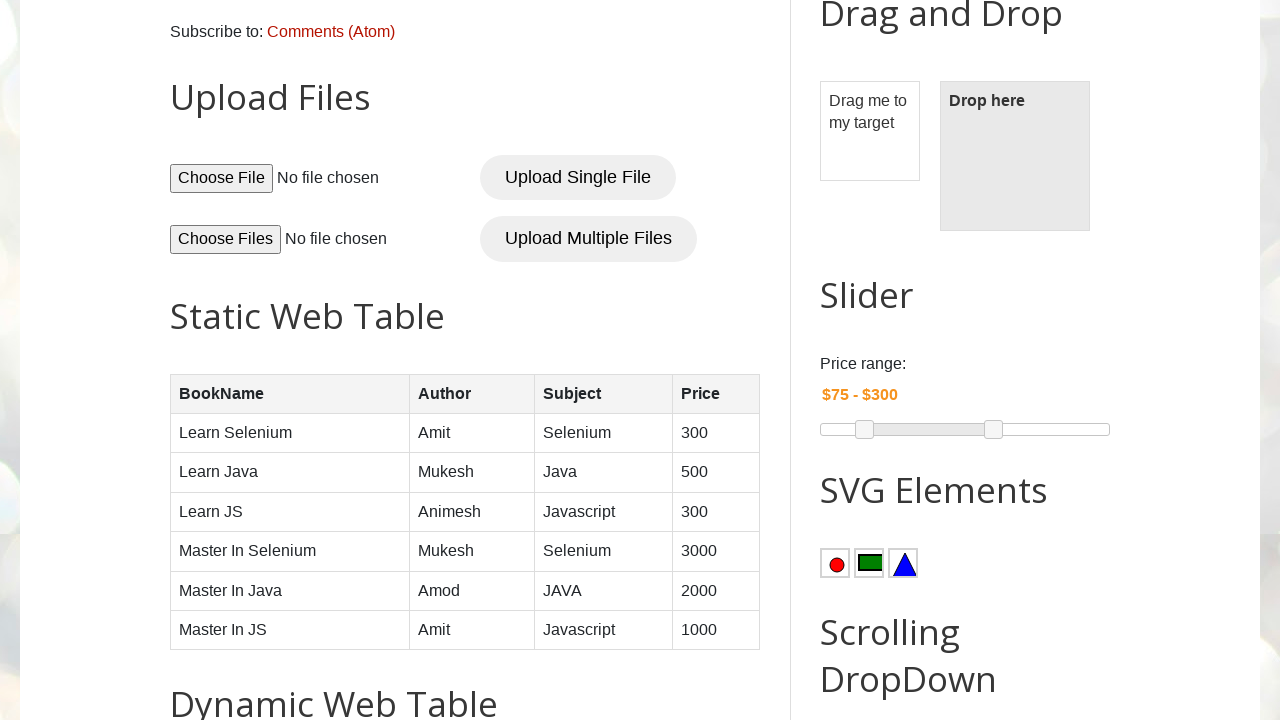

Retrieved all pagination page number elements
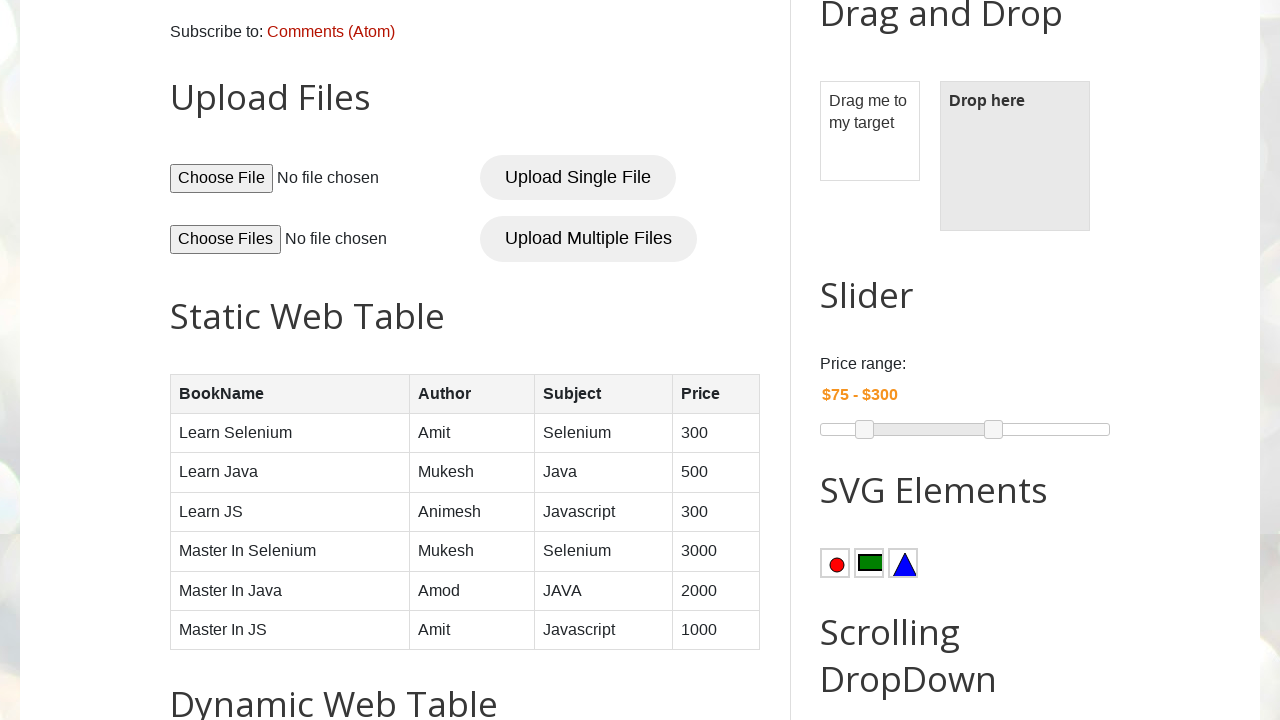

Identified 4 total pages in pagination
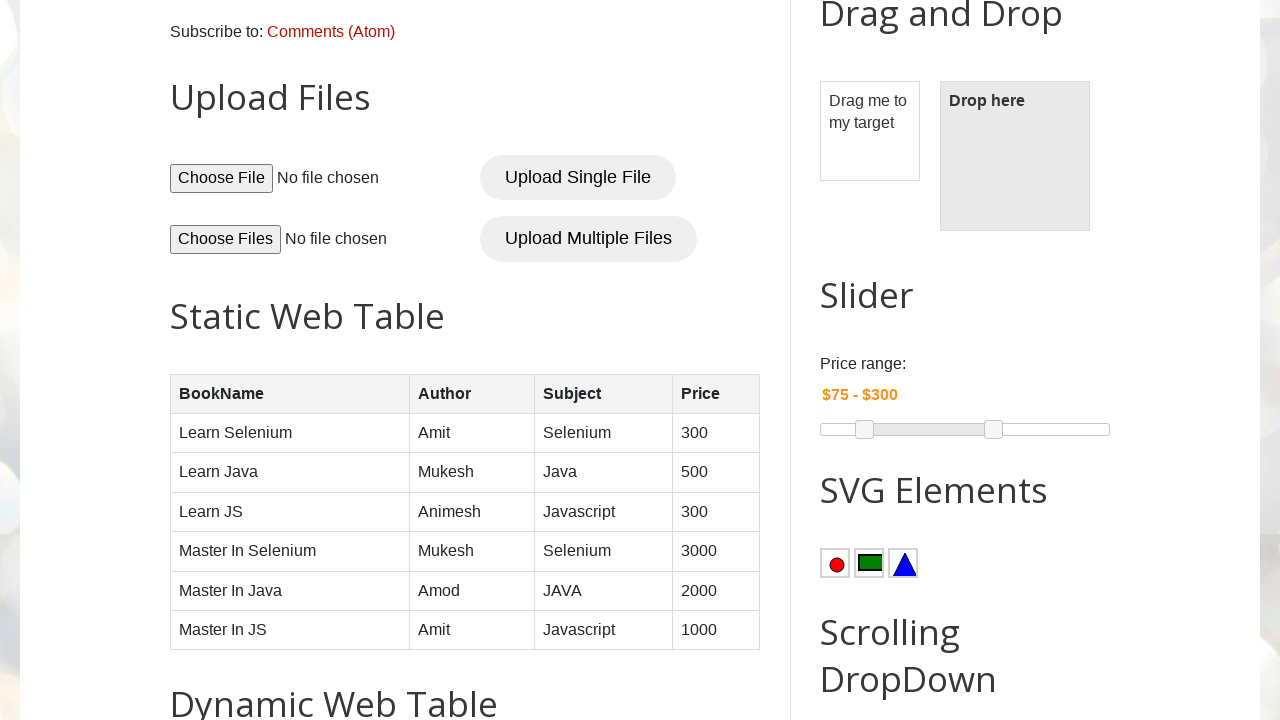

Clicked on pagination page 1 at (416, 361) on #pagination li:nth-child(1)
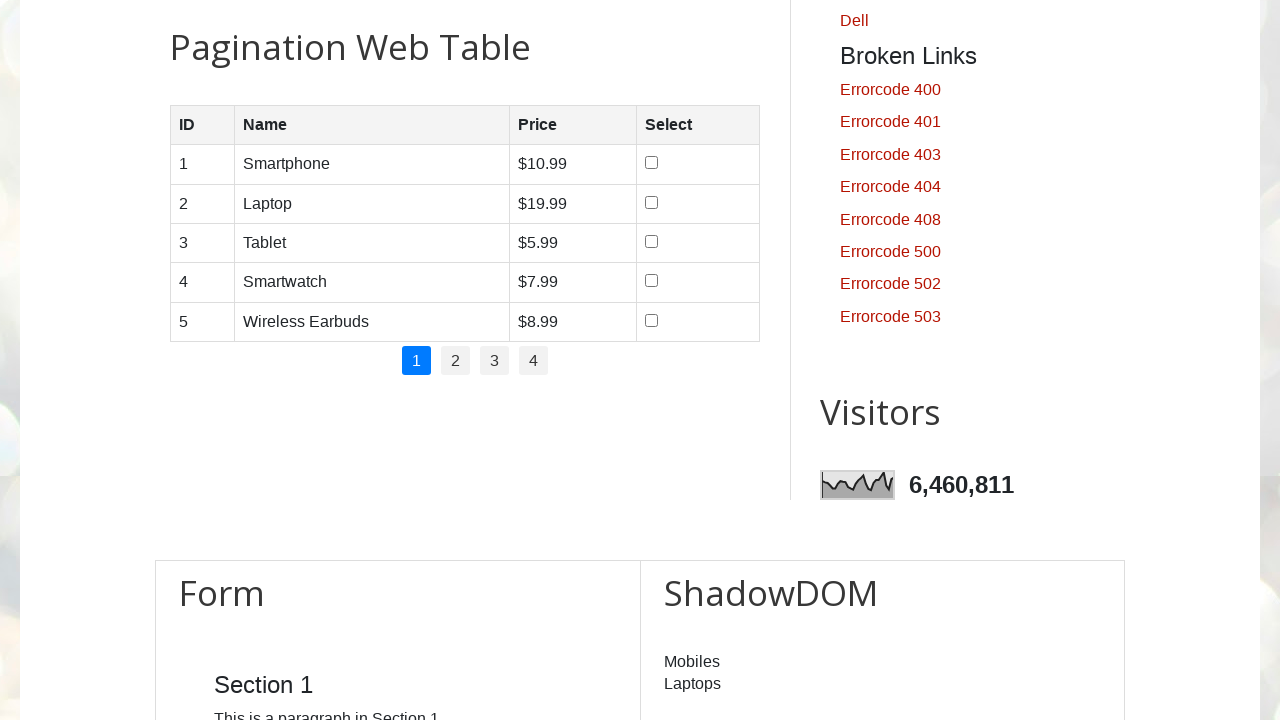

Table rows loaded on page 1
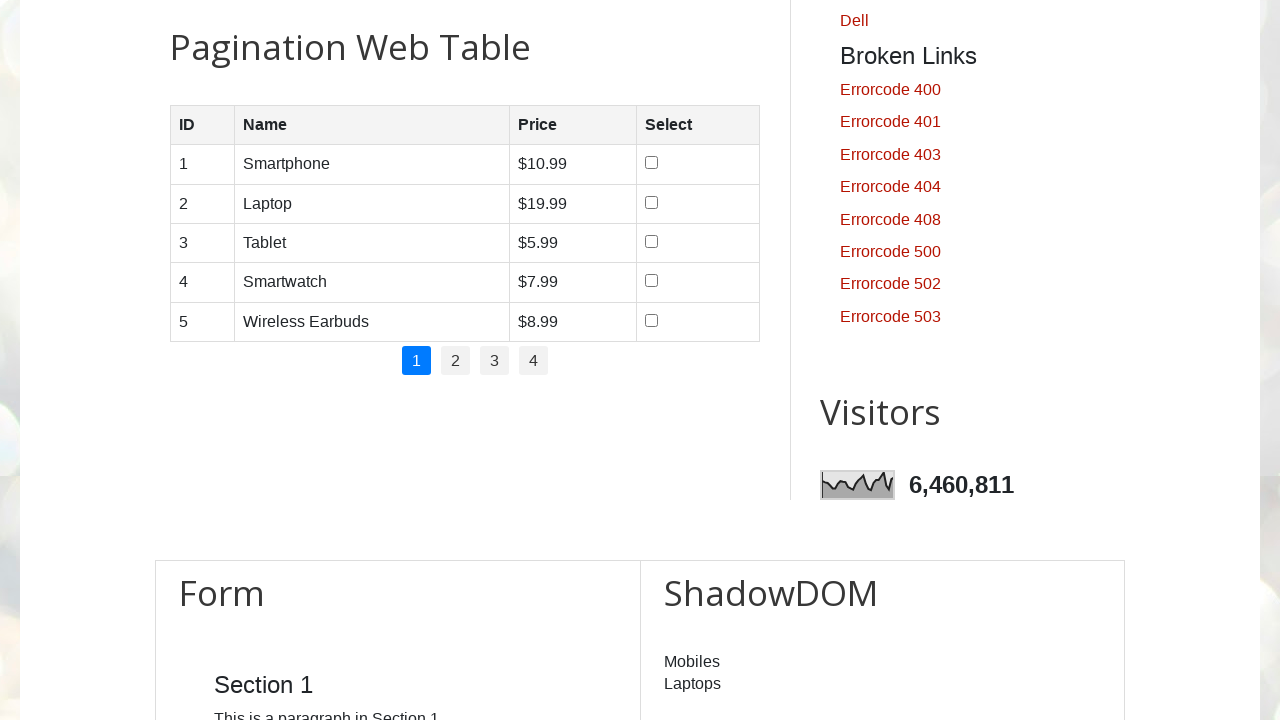

Retrieved all table rows from page 1
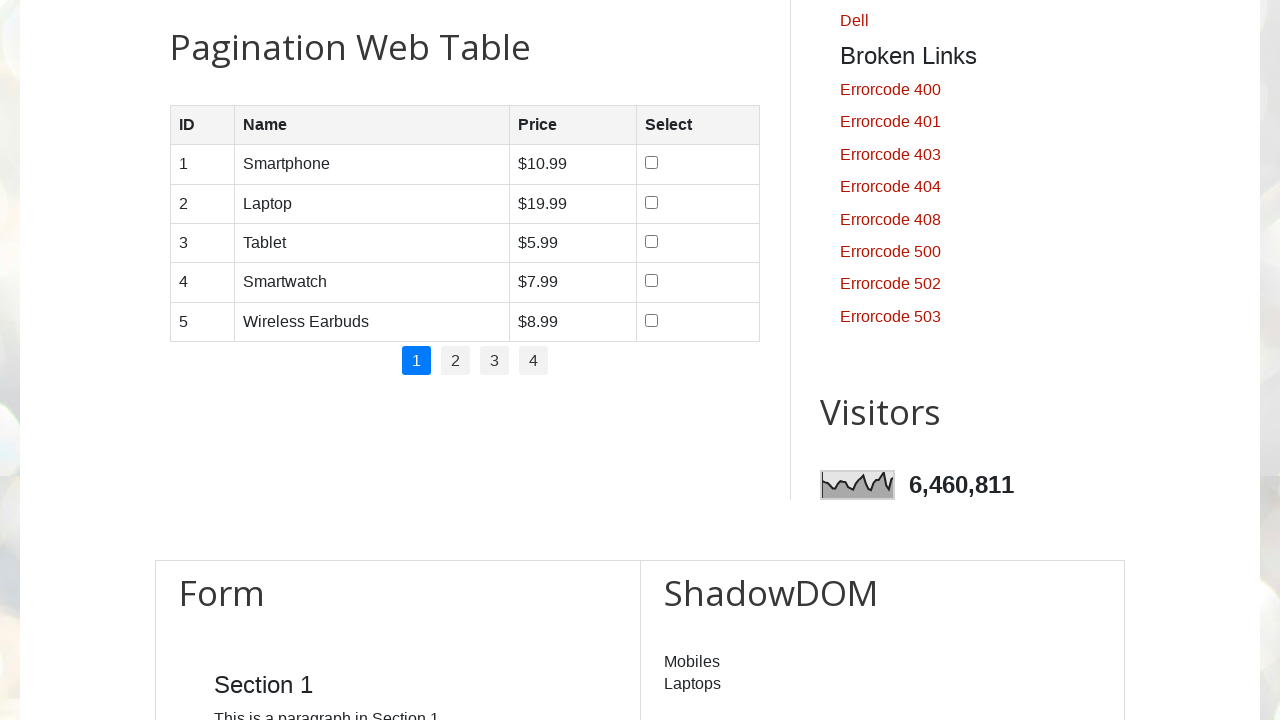

Identified 5 rows on page 1
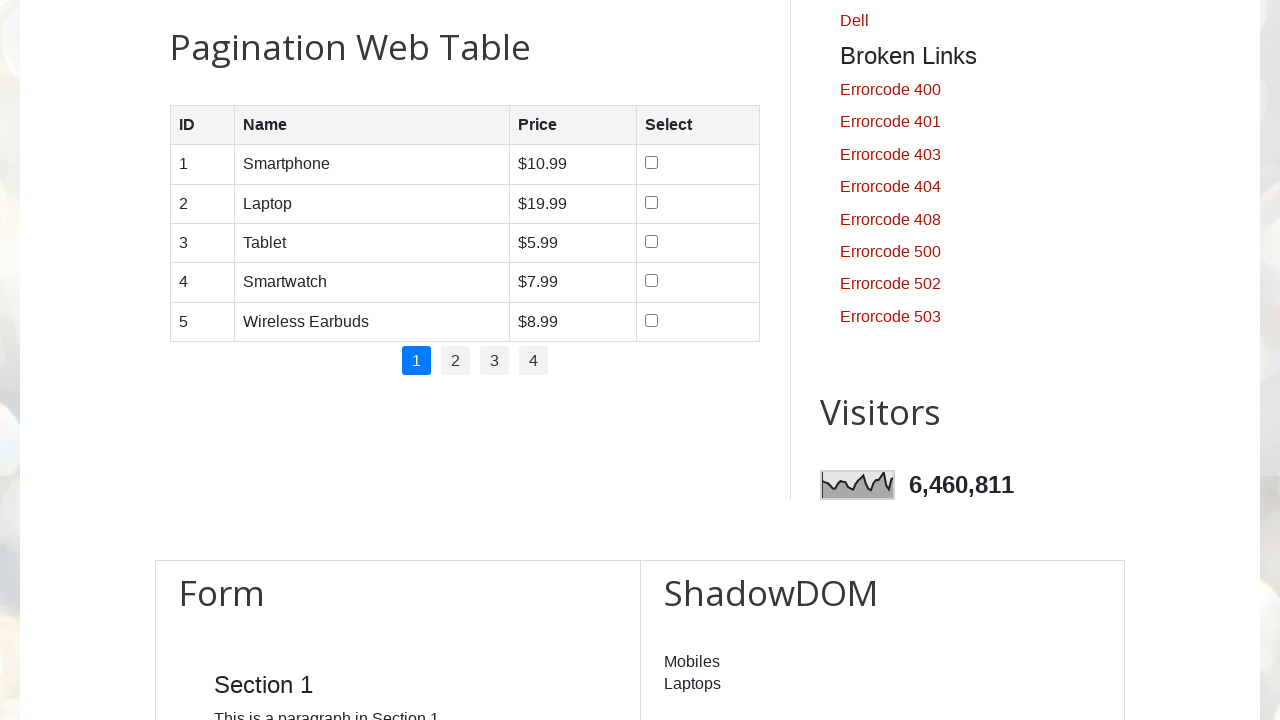

Retrieved ID from page 1, row 1: 1
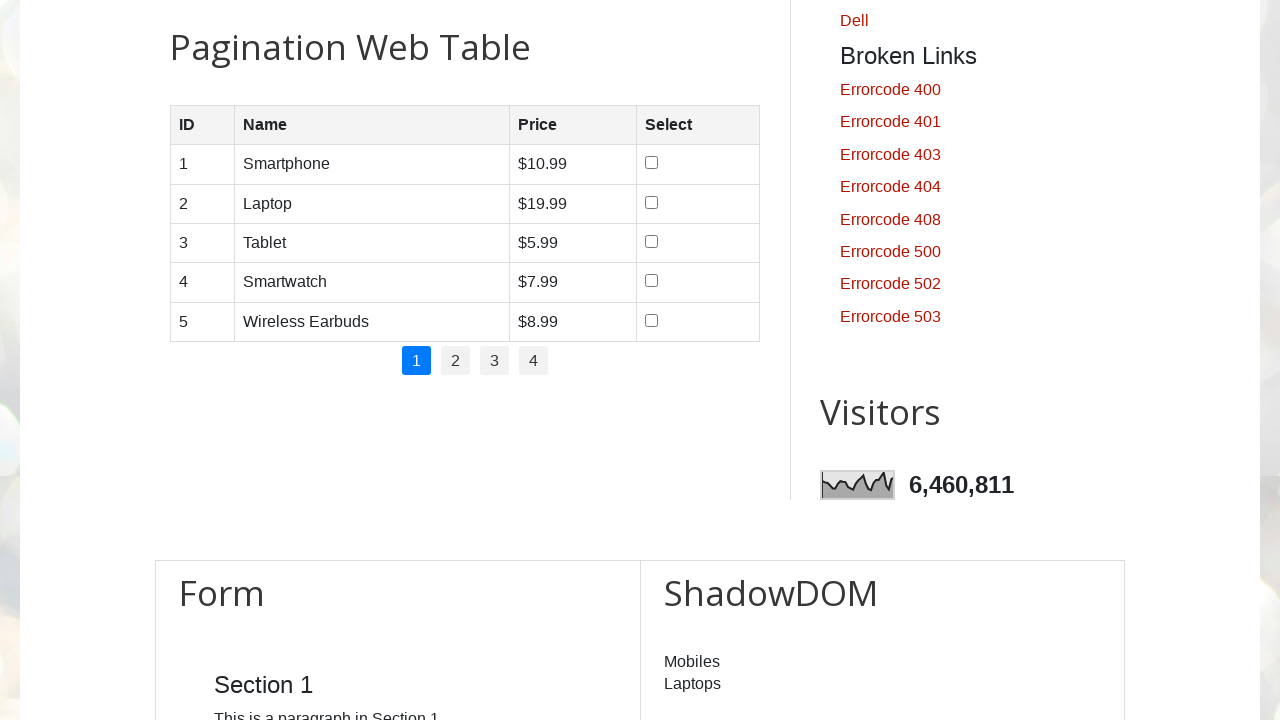

Retrieved name from page 1, row 1: Smartphone
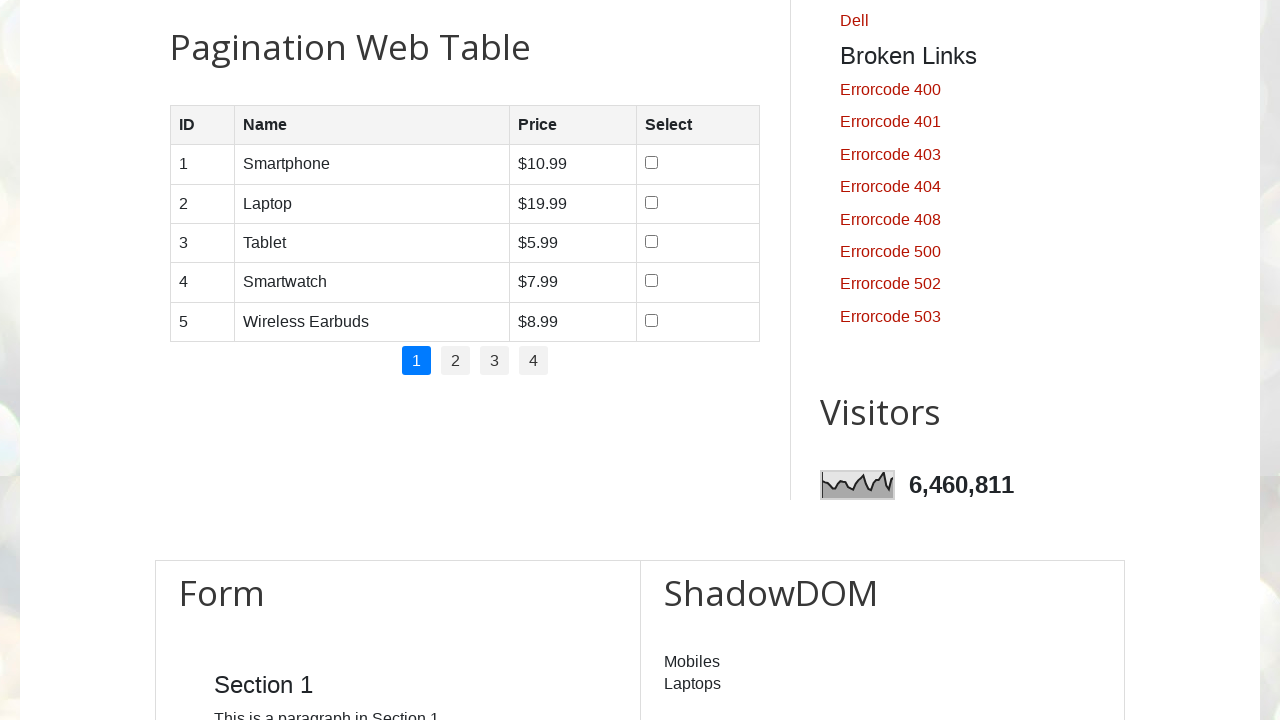

Retrieved price from page 1, row 1: $10.99
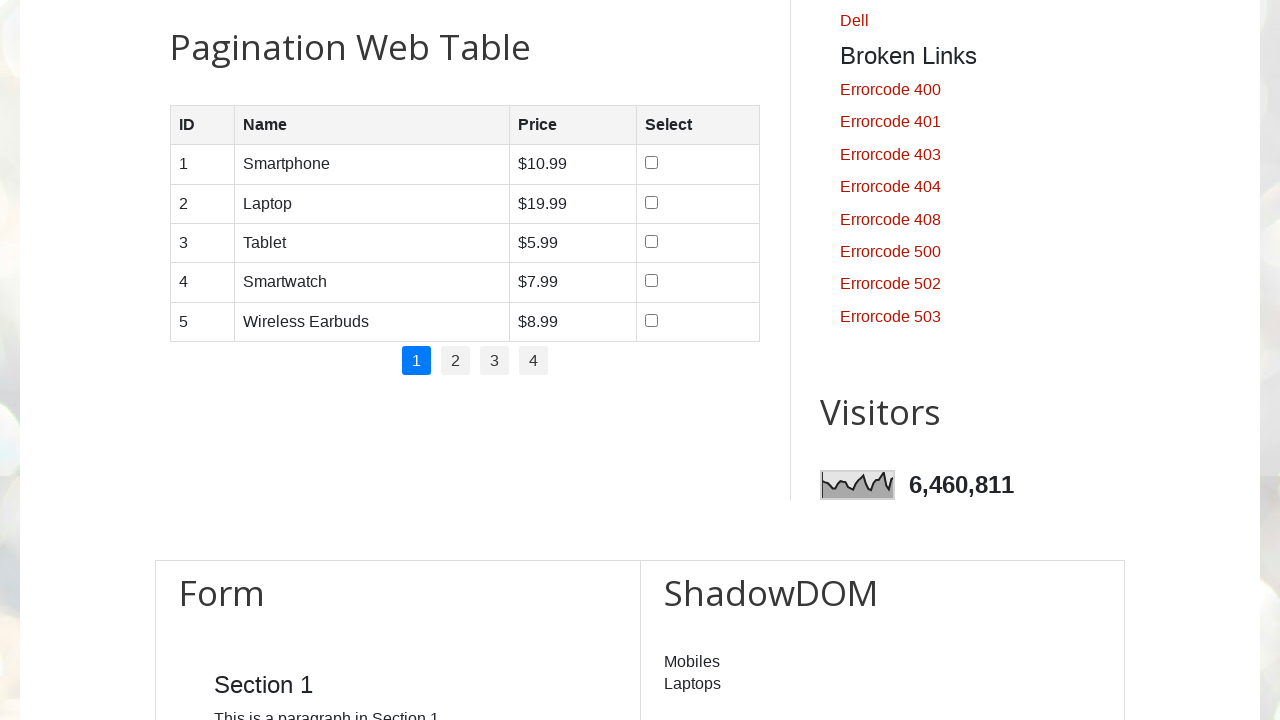

Clicked checkbox for page 1, row 1 at (651, 163) on #productTable tbody tr:nth-child(1) td:nth-child(4) input
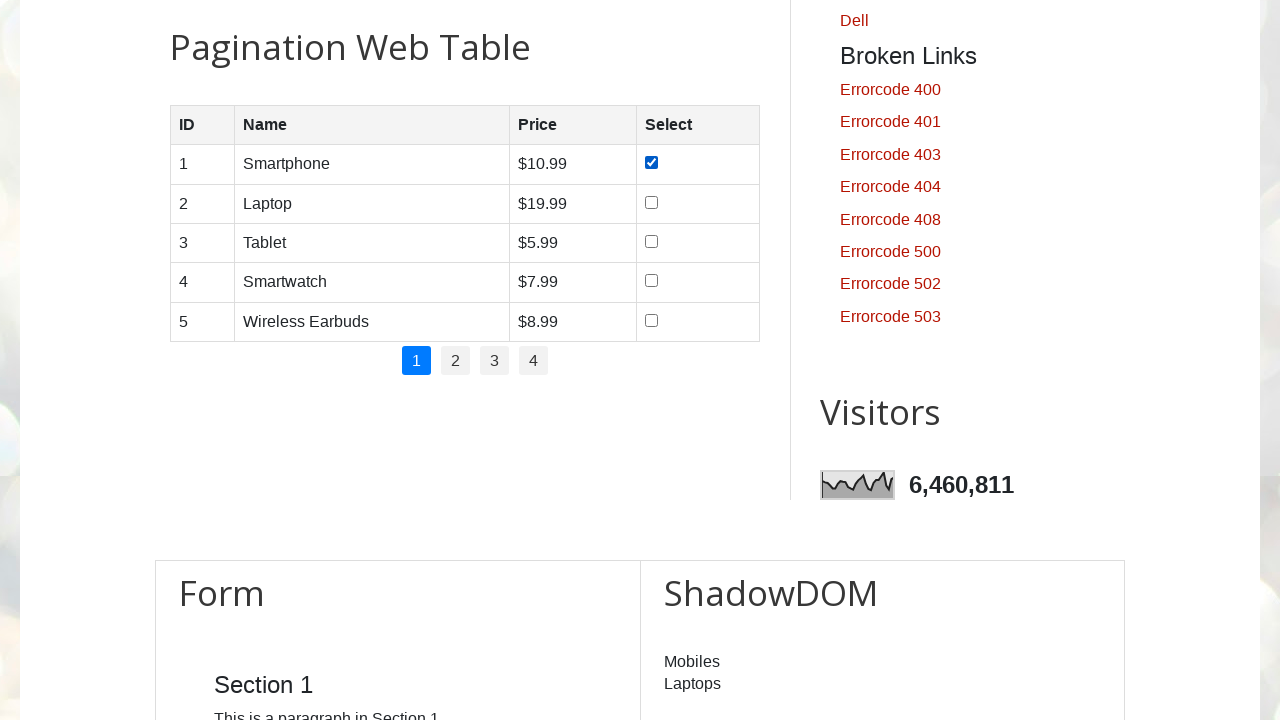

Retrieved ID from page 1, row 2: 2
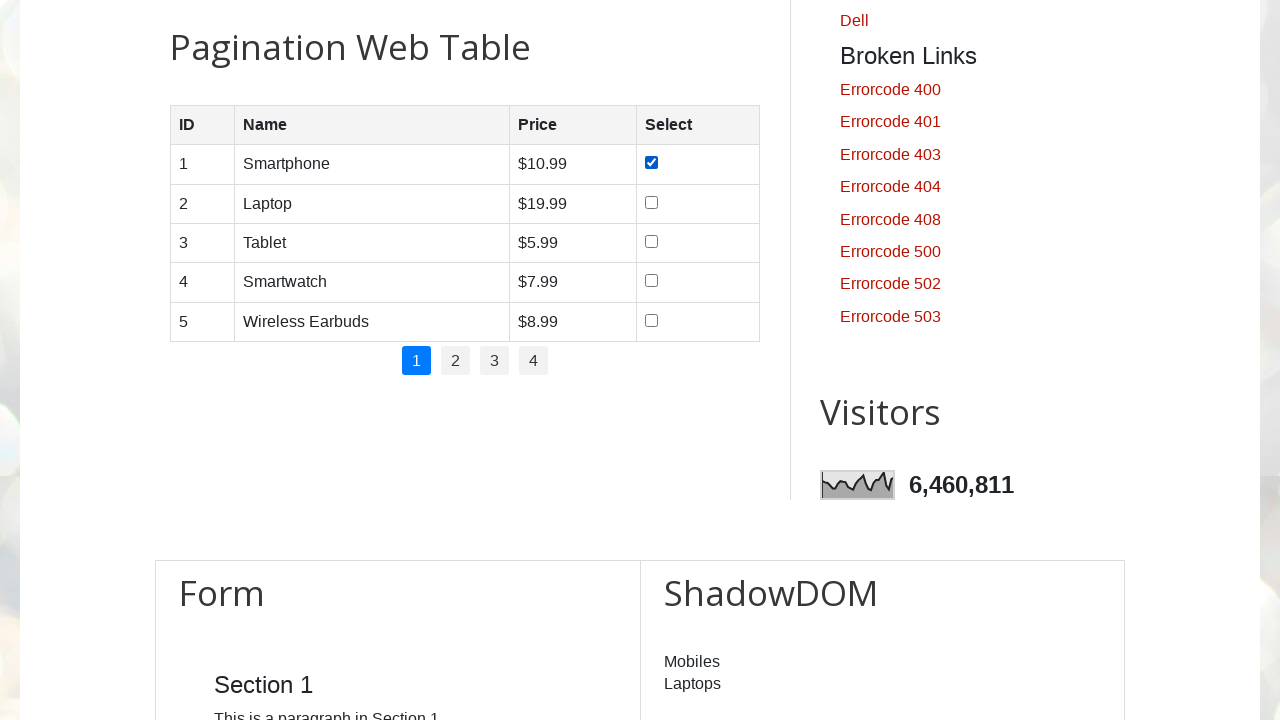

Retrieved name from page 1, row 2: Laptop
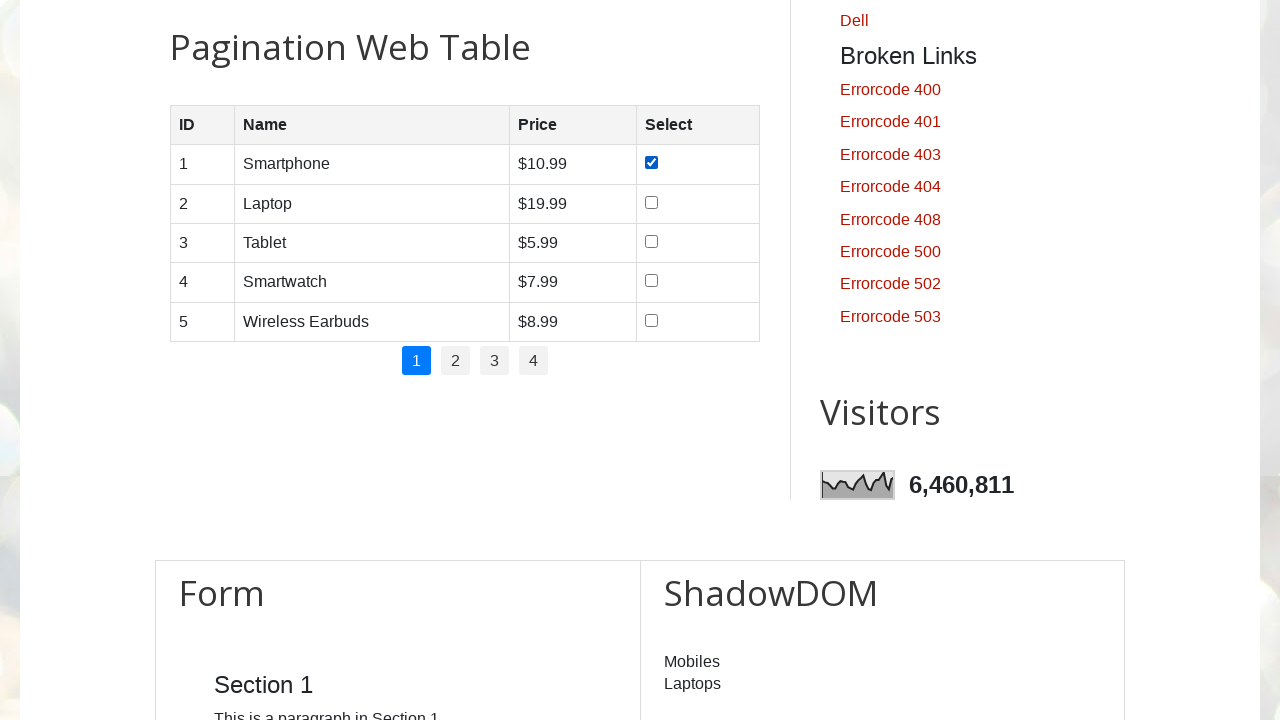

Retrieved price from page 1, row 2: $19.99
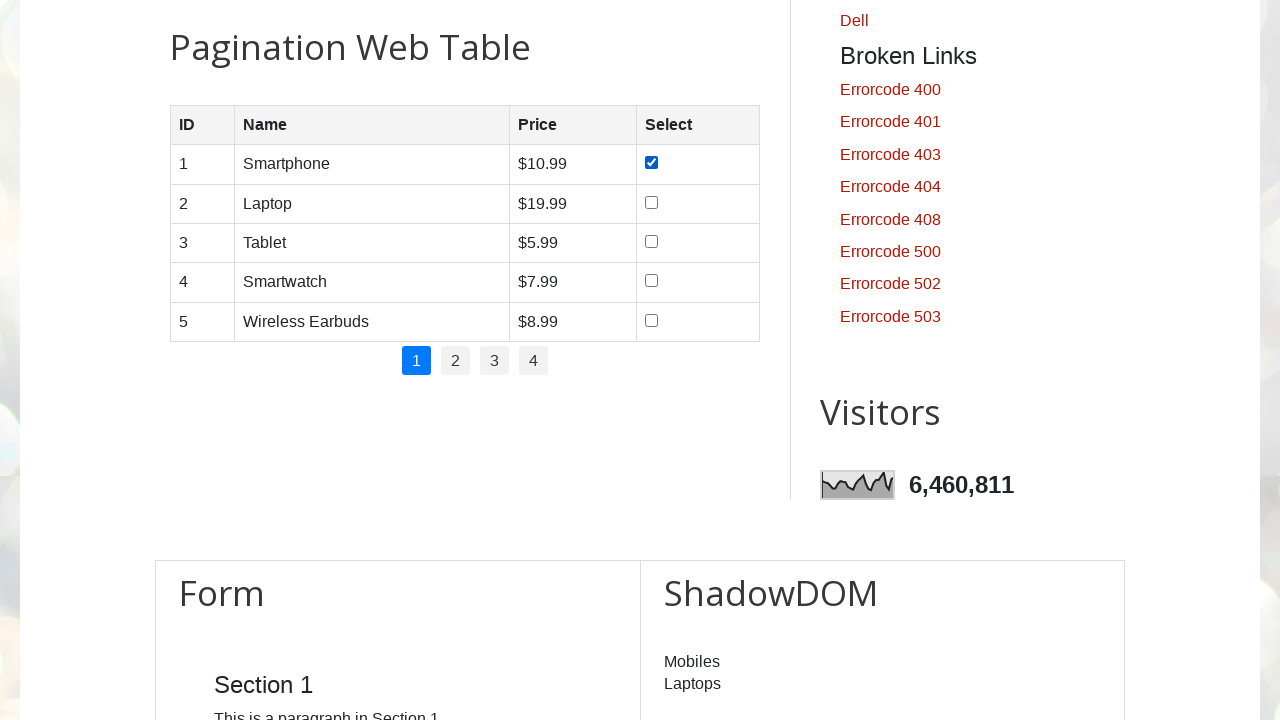

Clicked checkbox for page 1, row 2 at (651, 202) on #productTable tbody tr:nth-child(2) td:nth-child(4) input
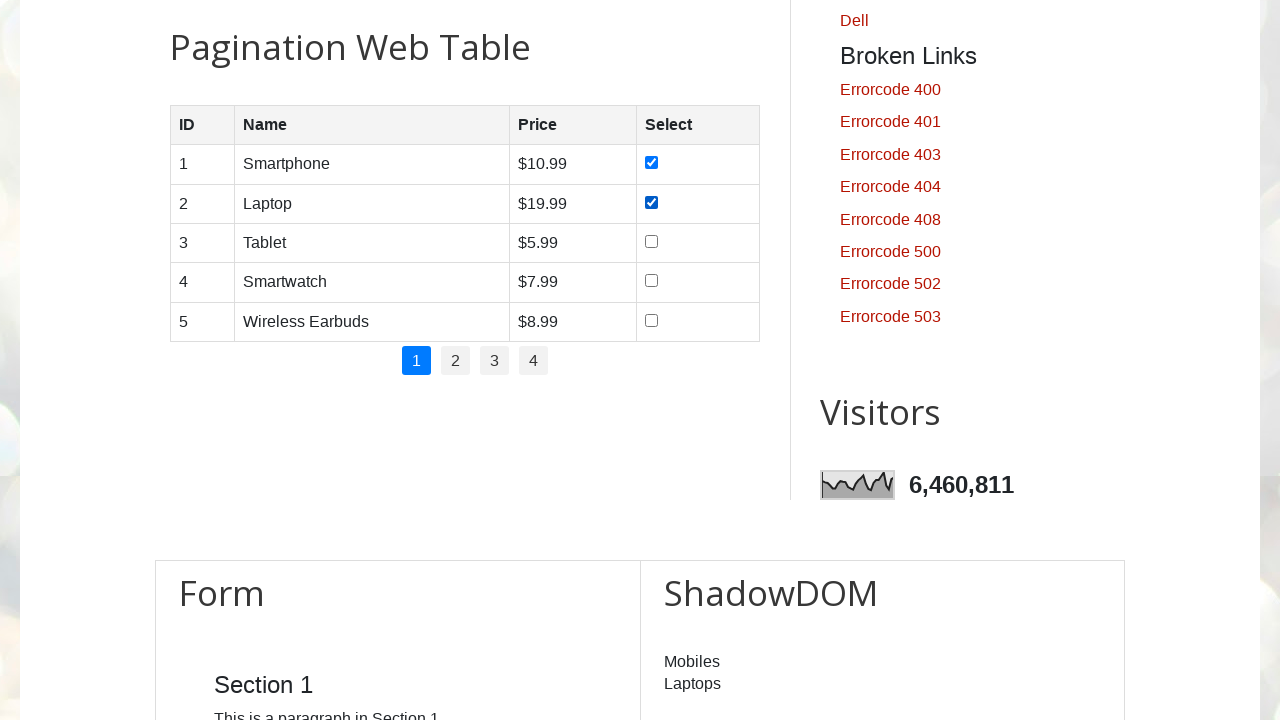

Retrieved ID from page 1, row 3: 3
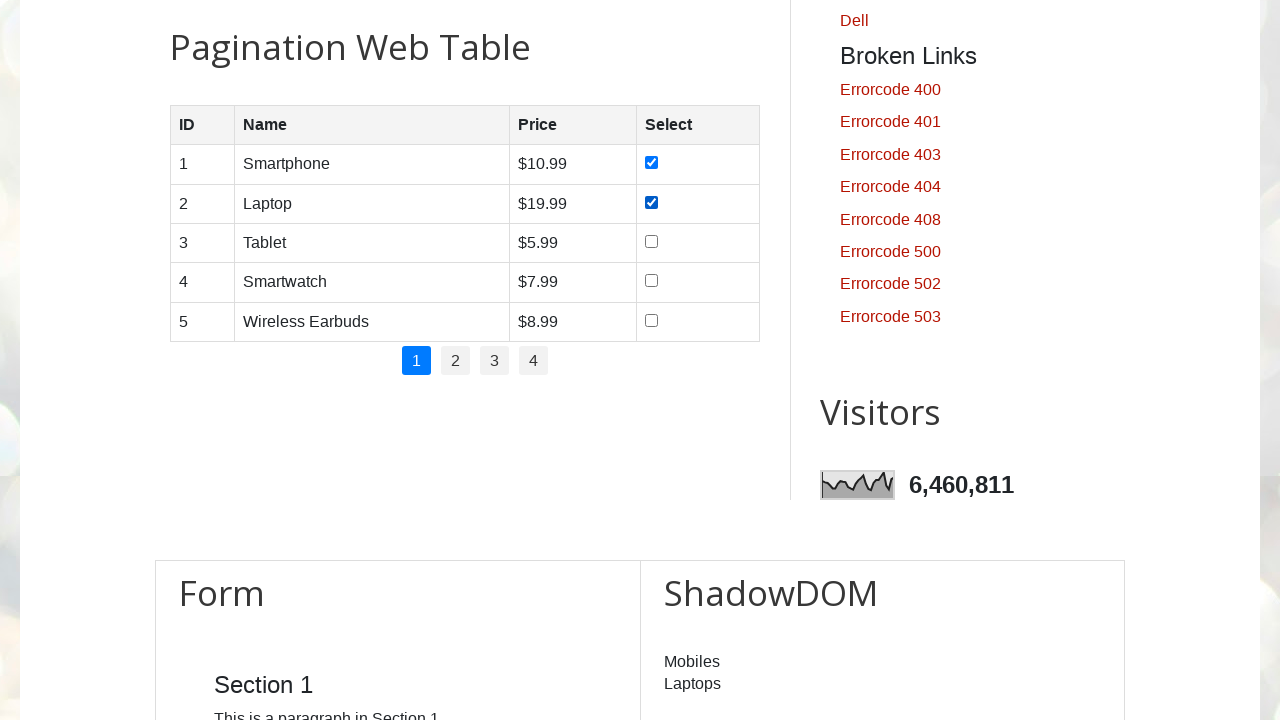

Retrieved name from page 1, row 3: Tablet 
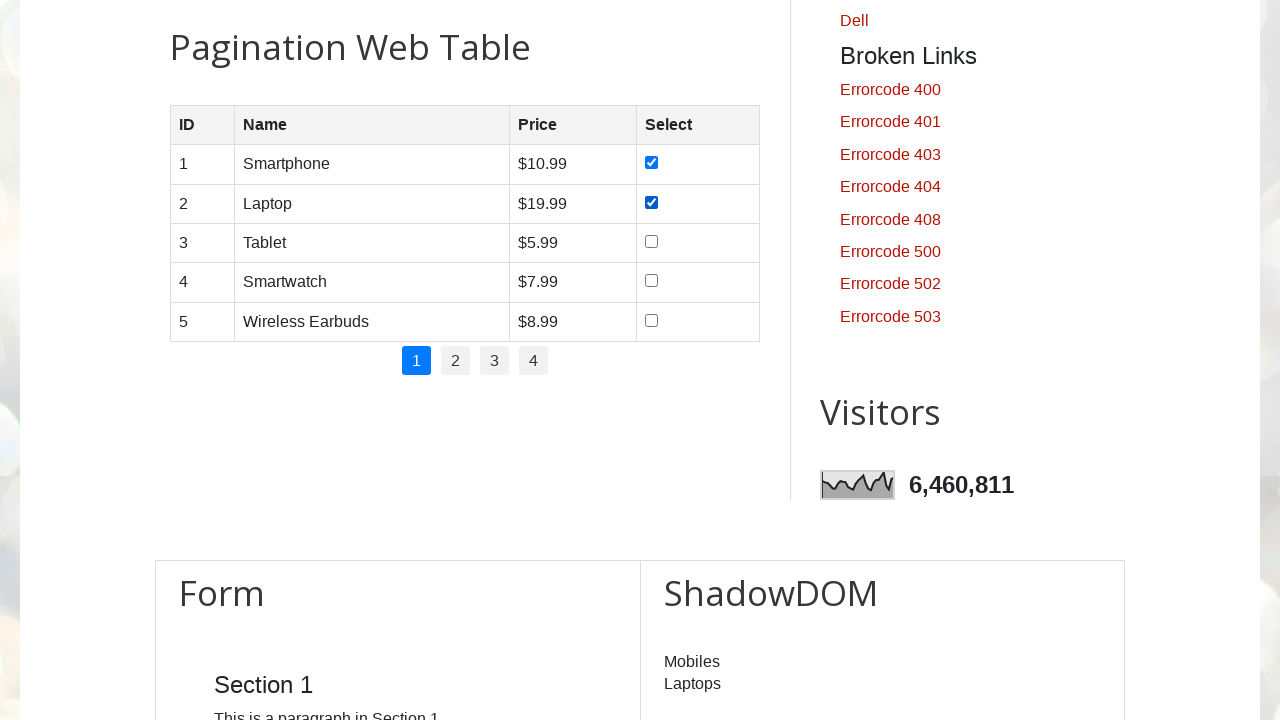

Retrieved price from page 1, row 3: $5.99
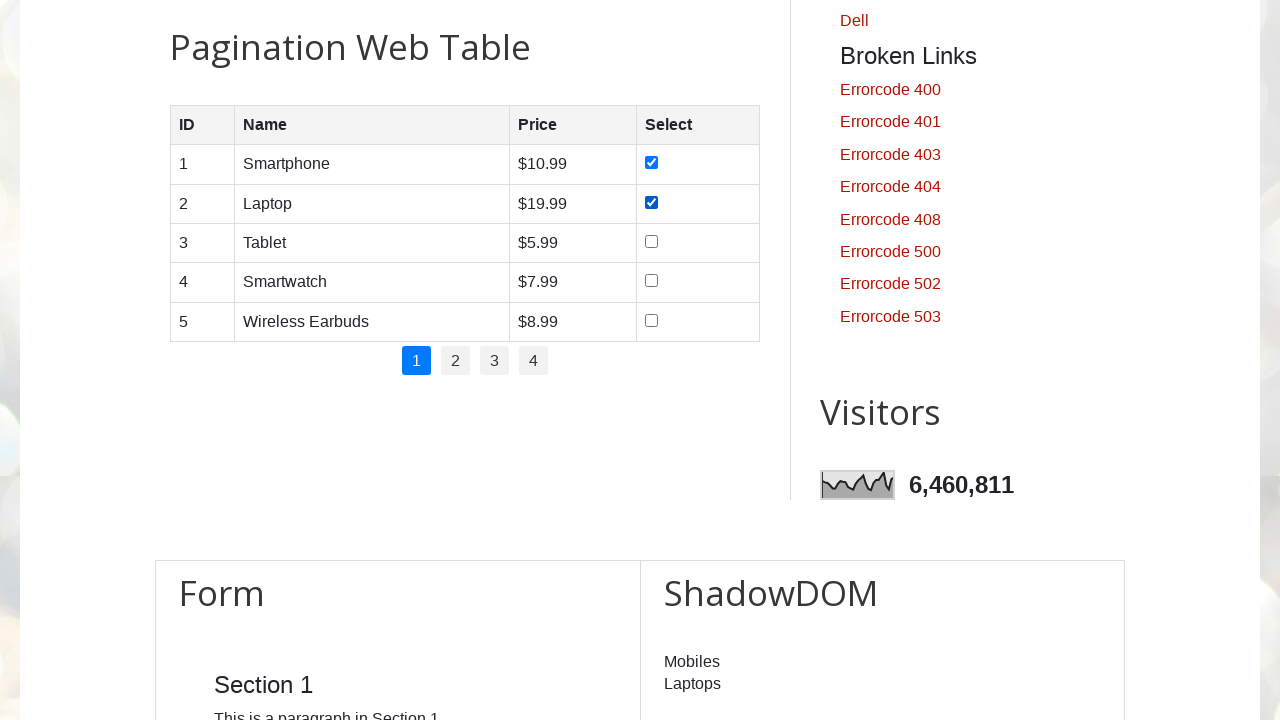

Clicked checkbox for page 1, row 3 at (651, 241) on #productTable tbody tr:nth-child(3) td:nth-child(4) input
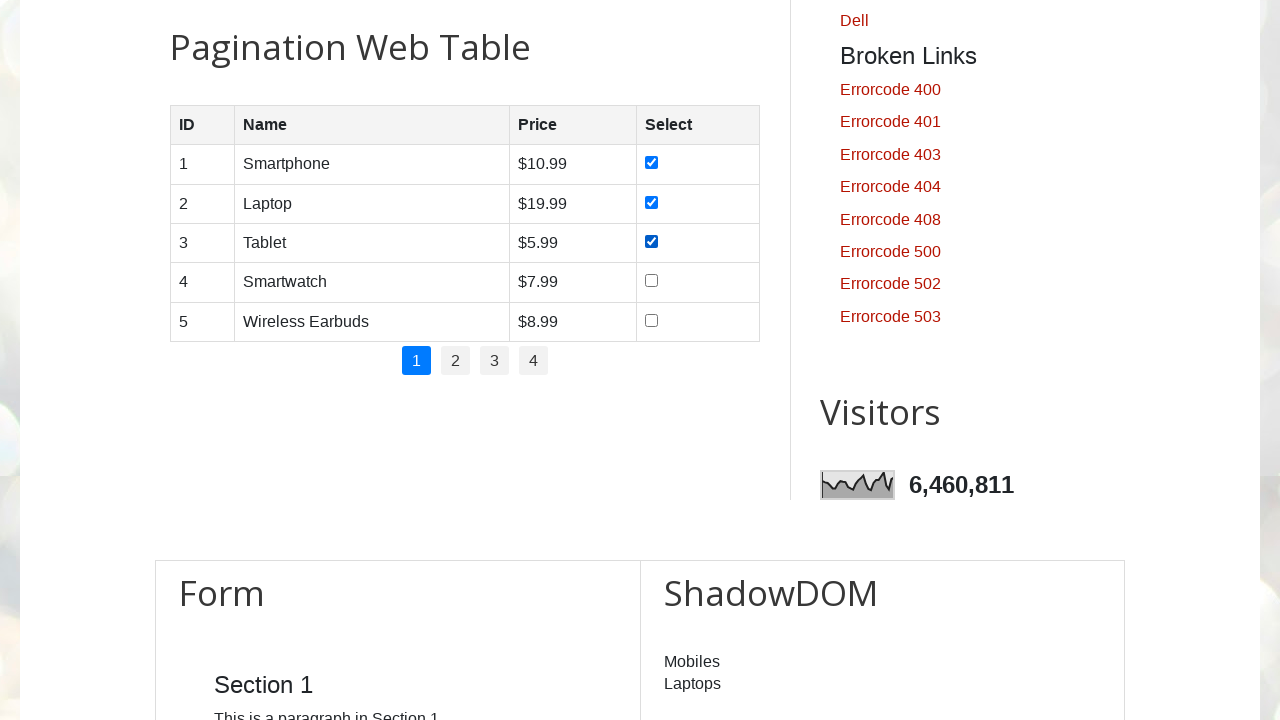

Retrieved ID from page 1, row 4: 4
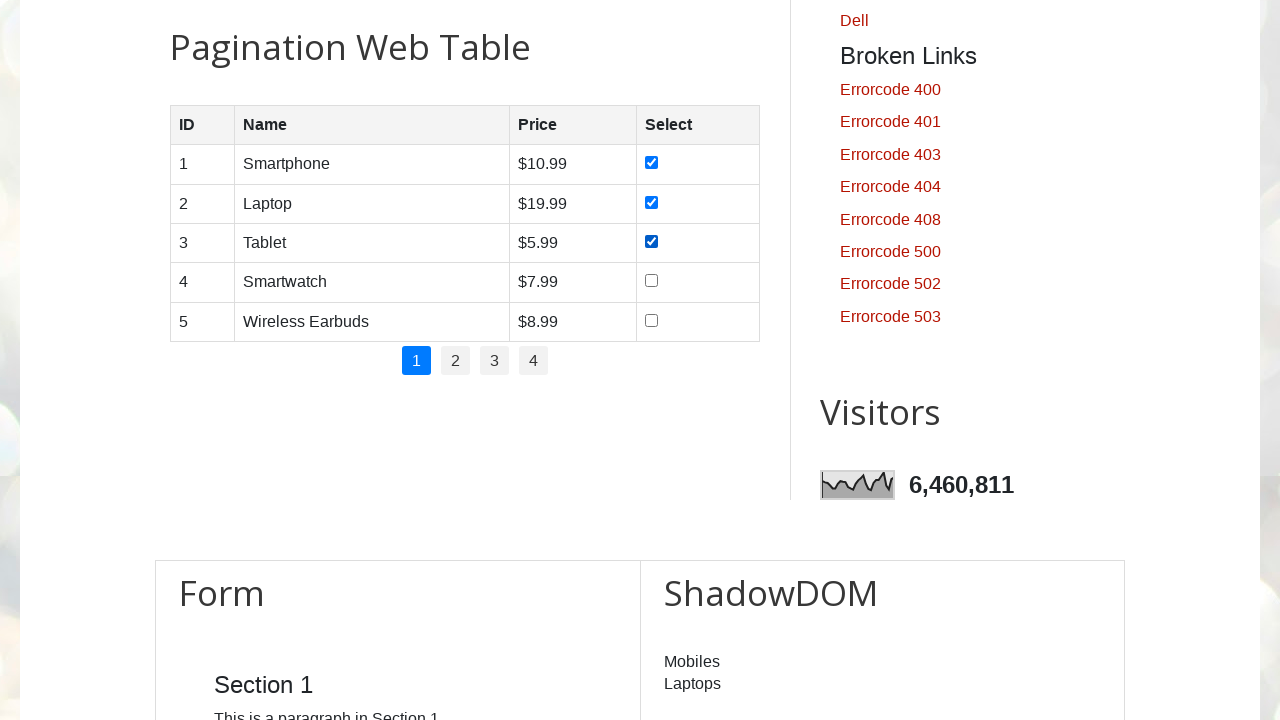

Retrieved name from page 1, row 4: Smartwatch
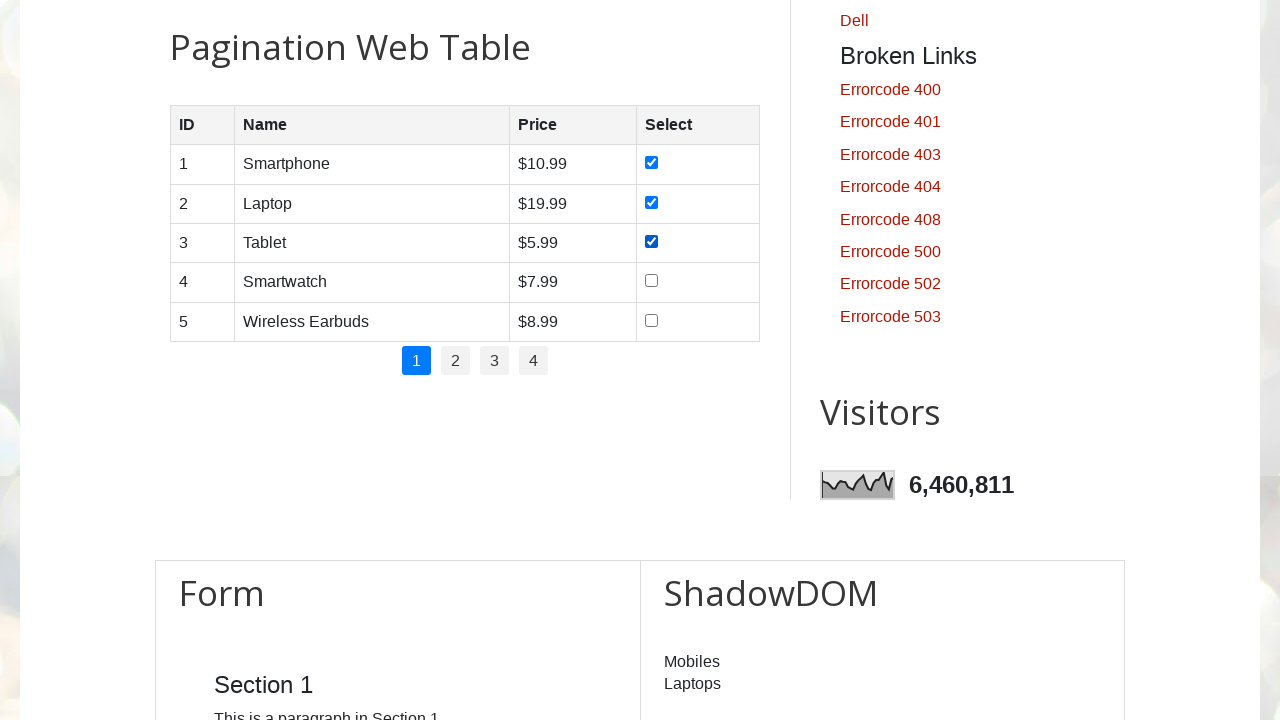

Retrieved price from page 1, row 4: $7.99
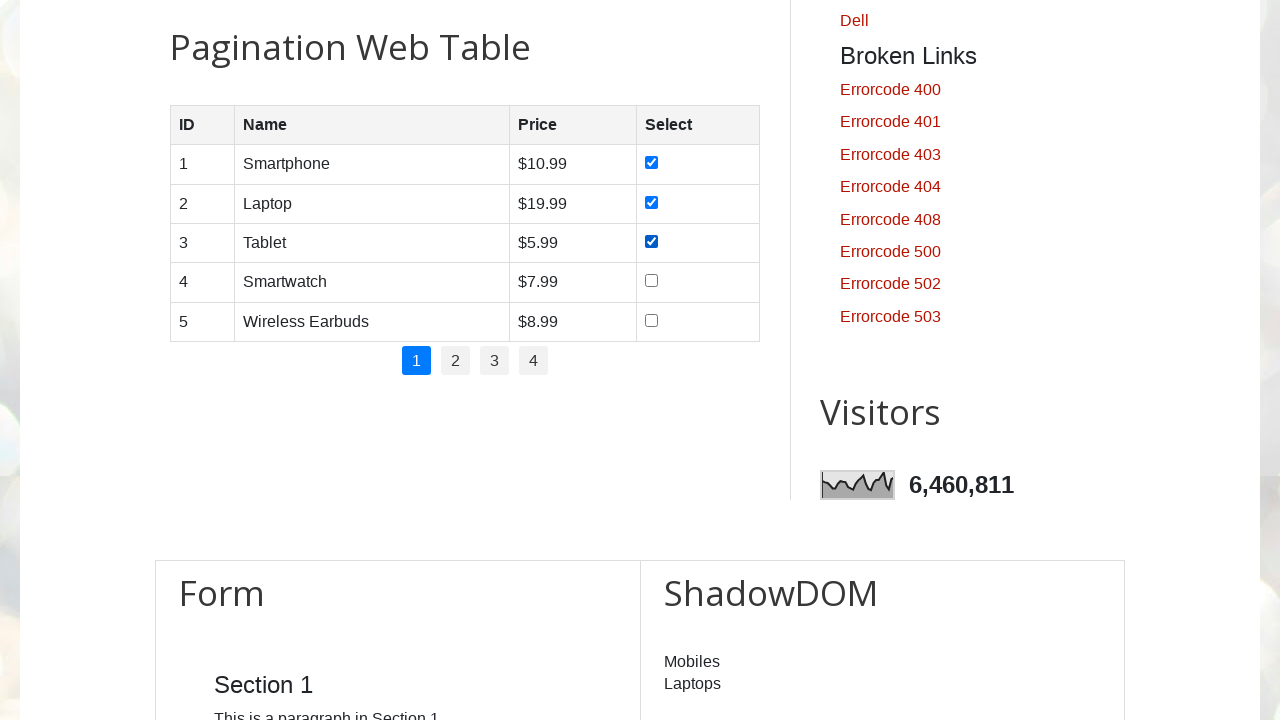

Clicked checkbox for page 1, row 4 at (651, 281) on #productTable tbody tr:nth-child(4) td:nth-child(4) input
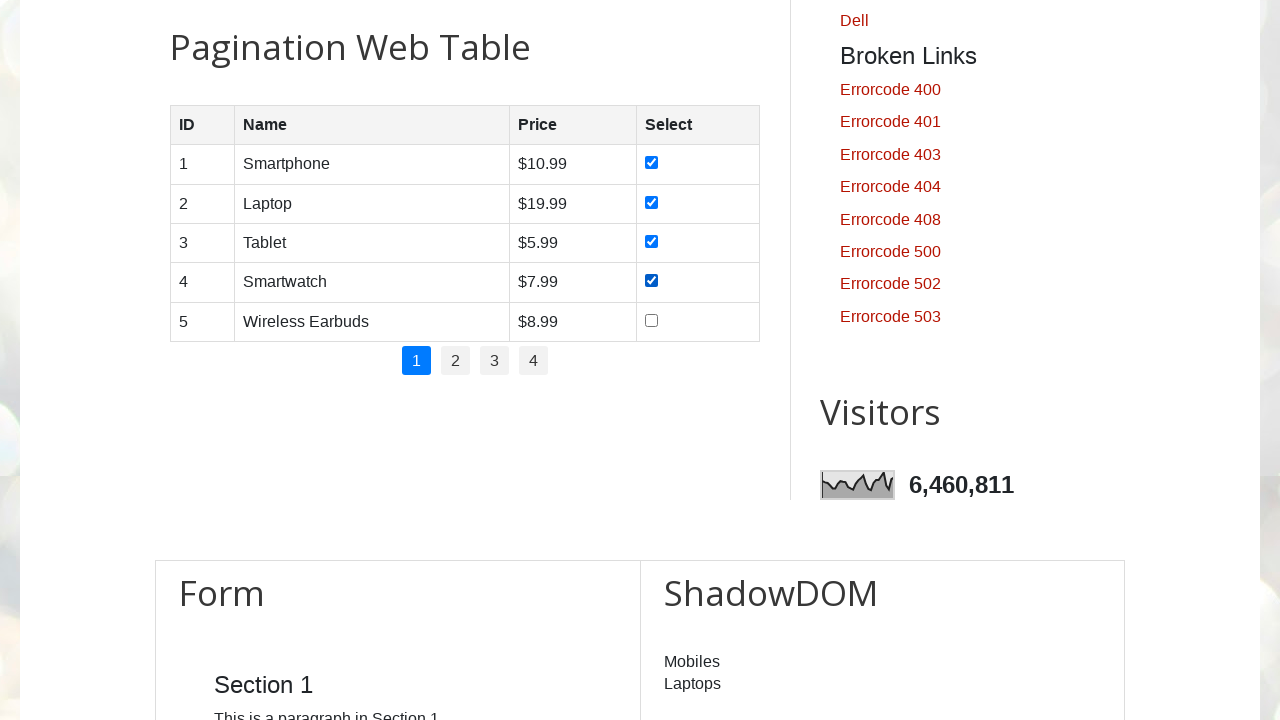

Retrieved ID from page 1, row 5: 5
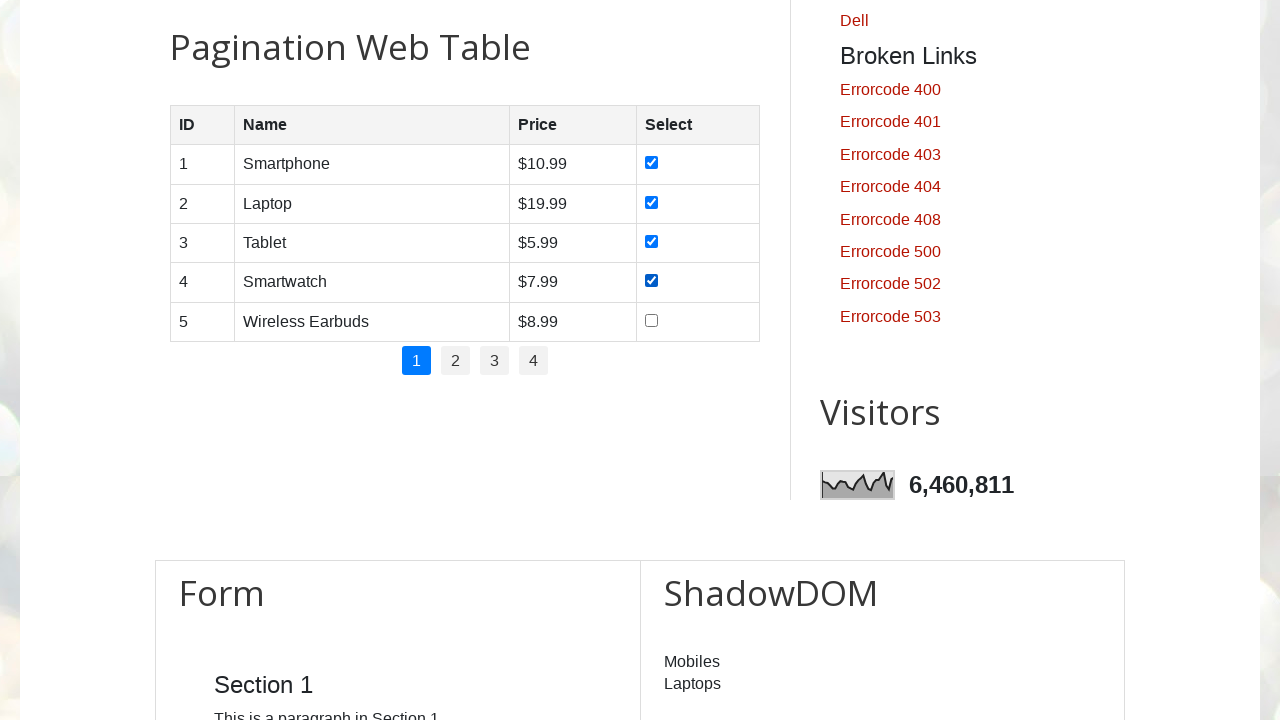

Retrieved name from page 1, row 5: Wireless Earbuds
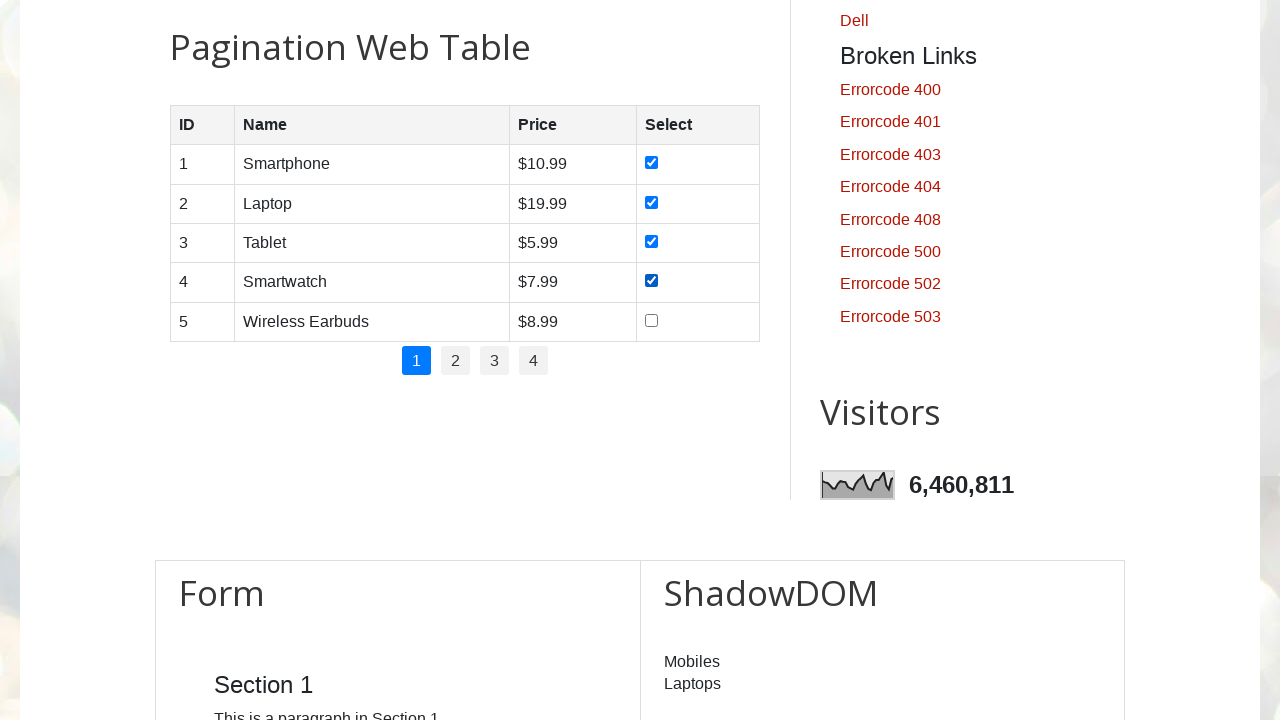

Retrieved price from page 1, row 5: $8.99
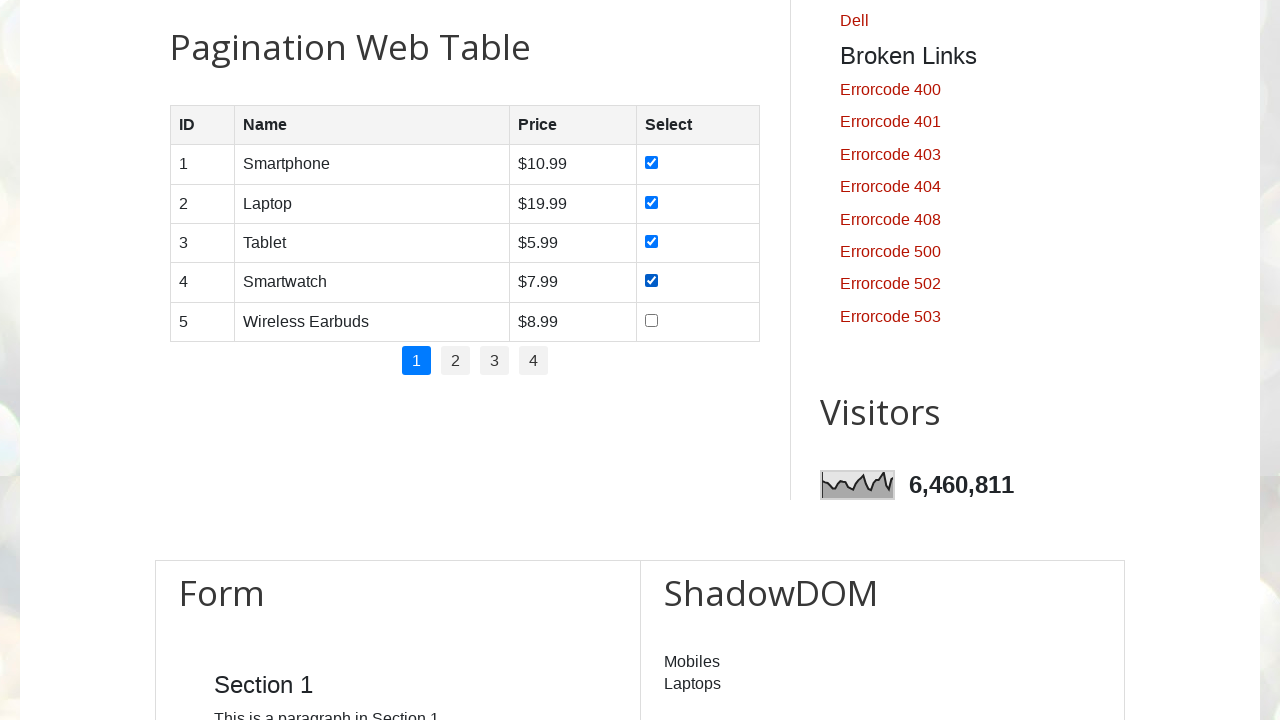

Clicked checkbox for page 1, row 5 at (651, 320) on #productTable tbody tr:nth-child(5) td:nth-child(4) input
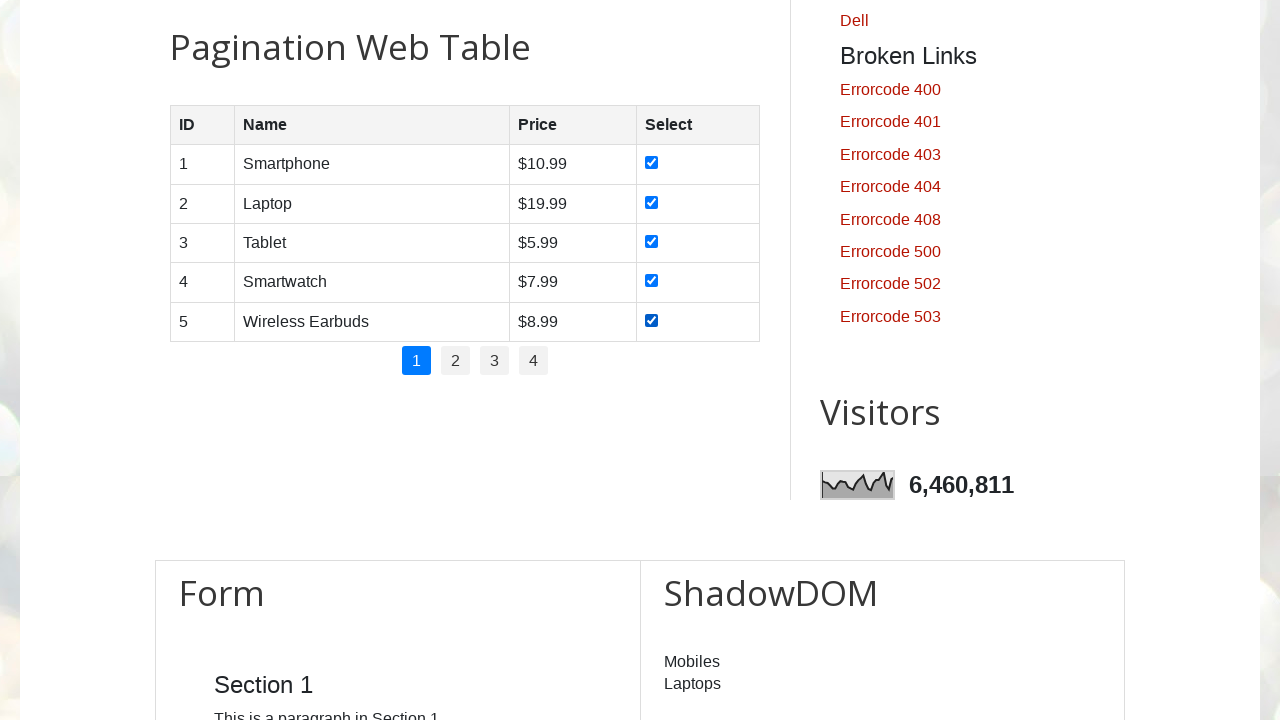

Clicked on pagination page 2 at (456, 361) on #pagination li:nth-child(2)
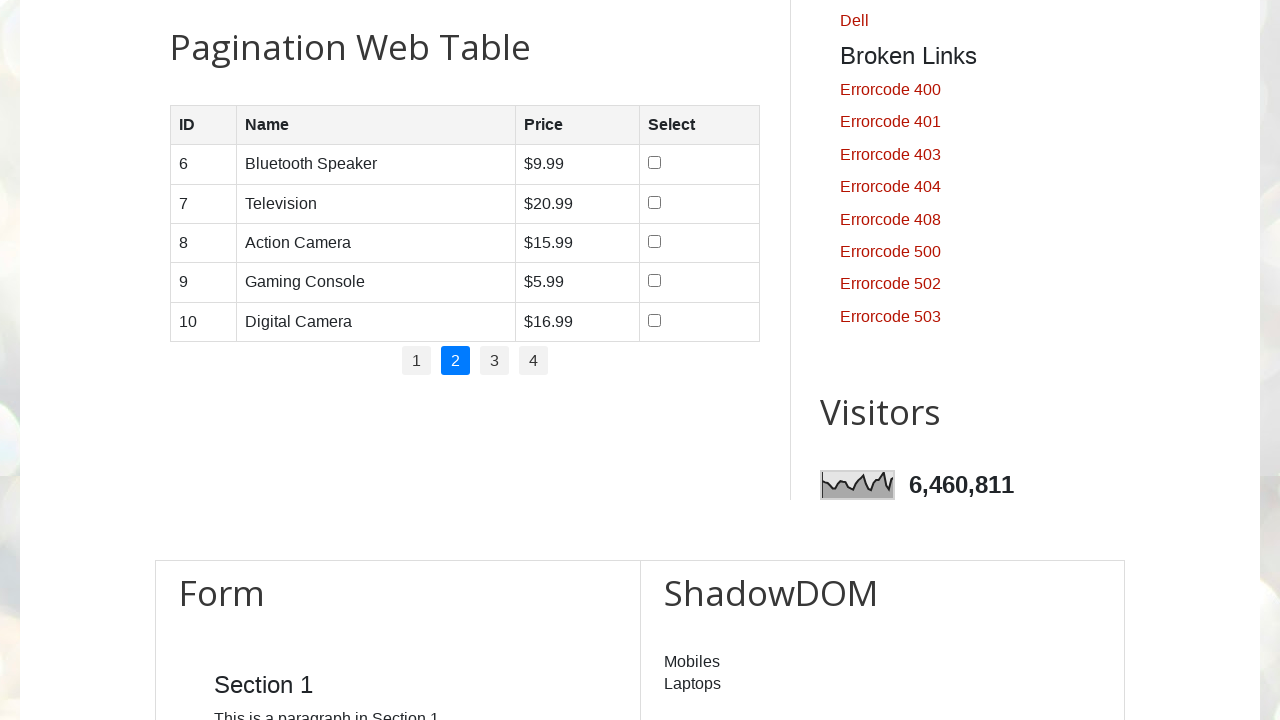

Table rows loaded on page 2
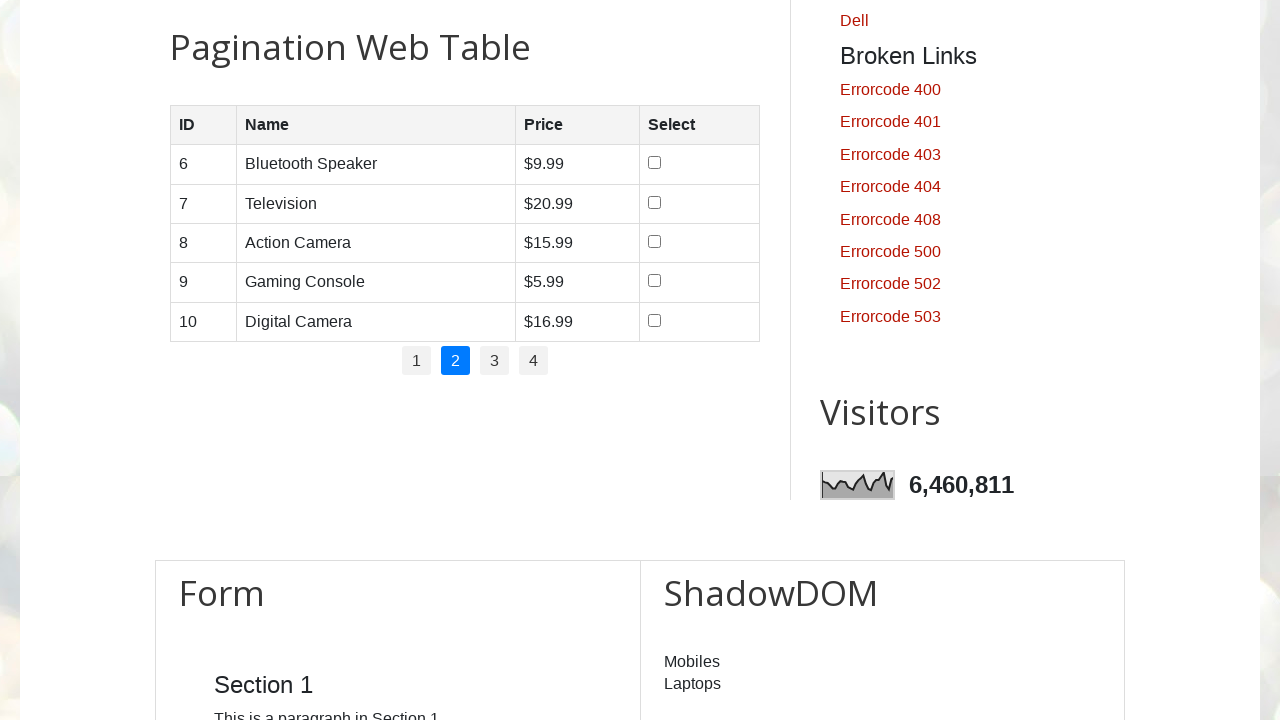

Retrieved all table rows from page 2
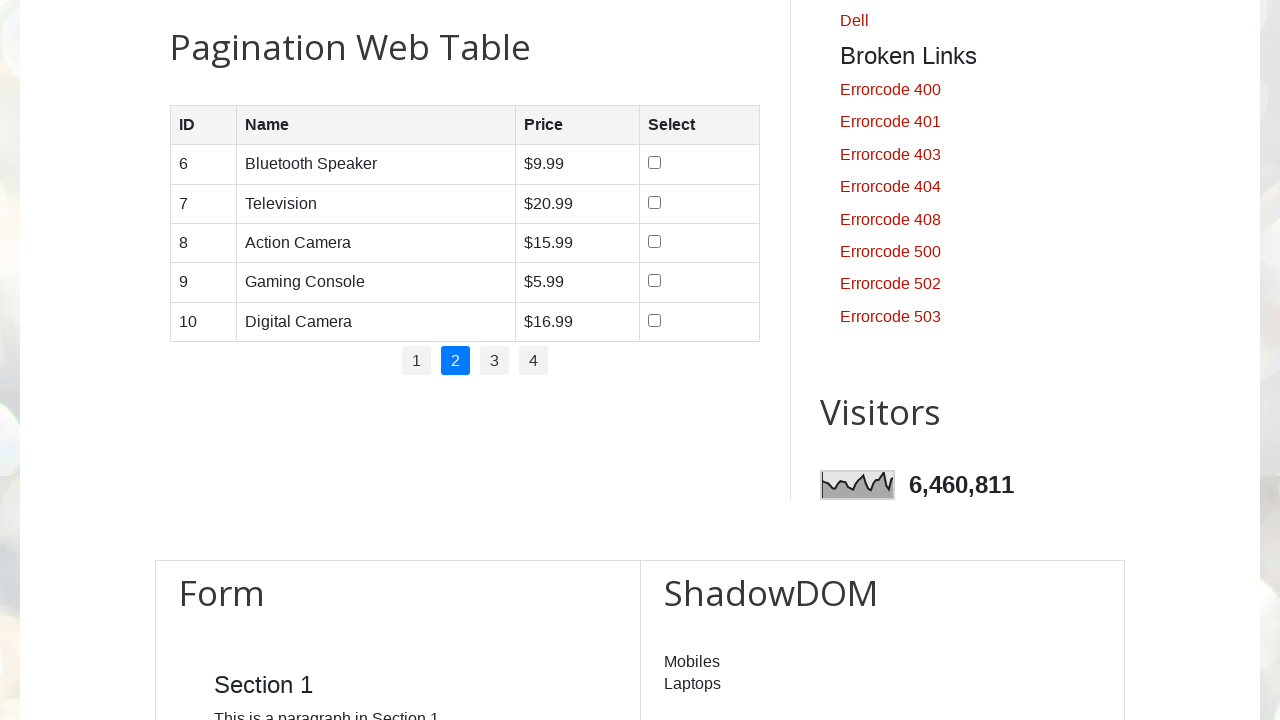

Identified 5 rows on page 2
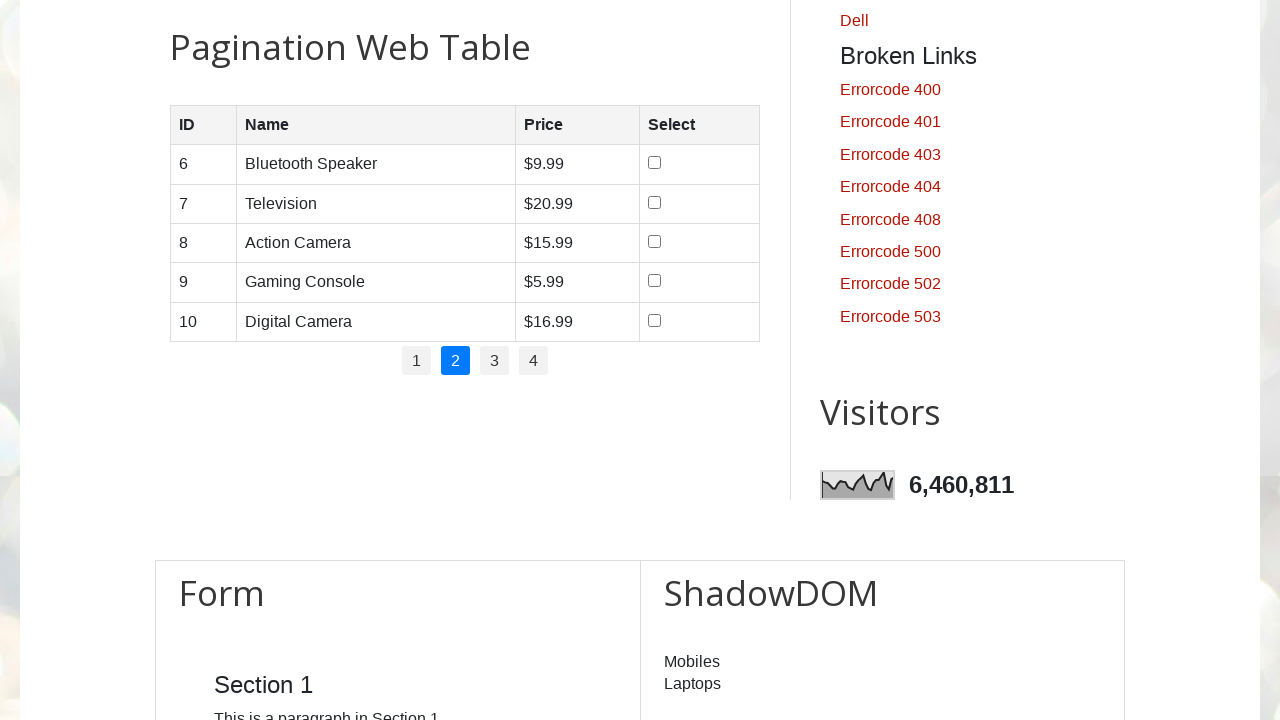

Retrieved ID from page 2, row 1: 6
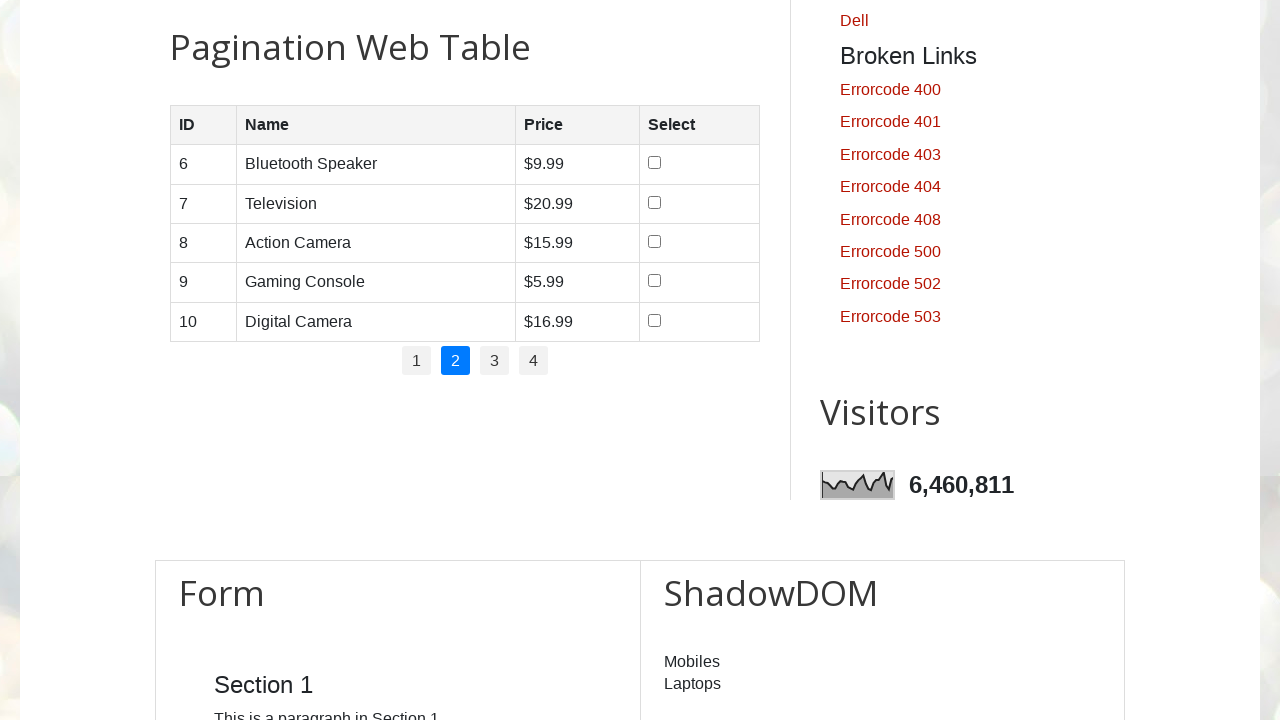

Retrieved name from page 2, row 1: Bluetooth Speaker
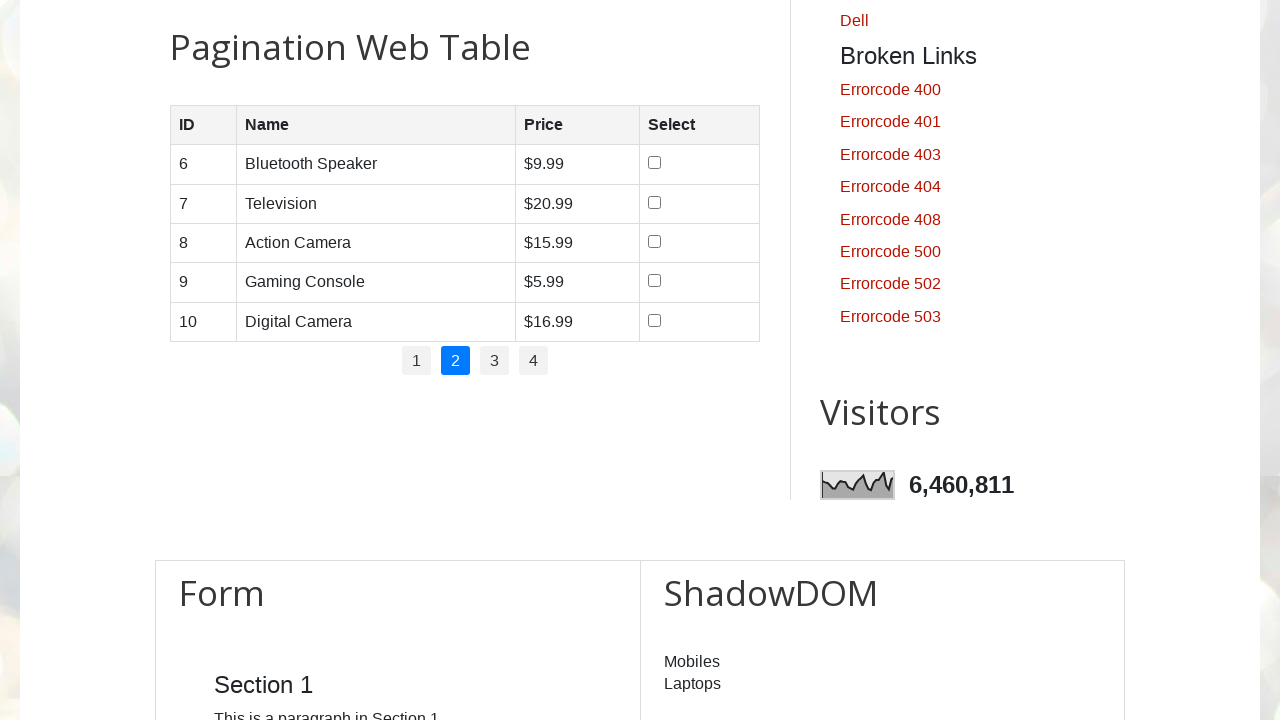

Retrieved price from page 2, row 1: $9.99
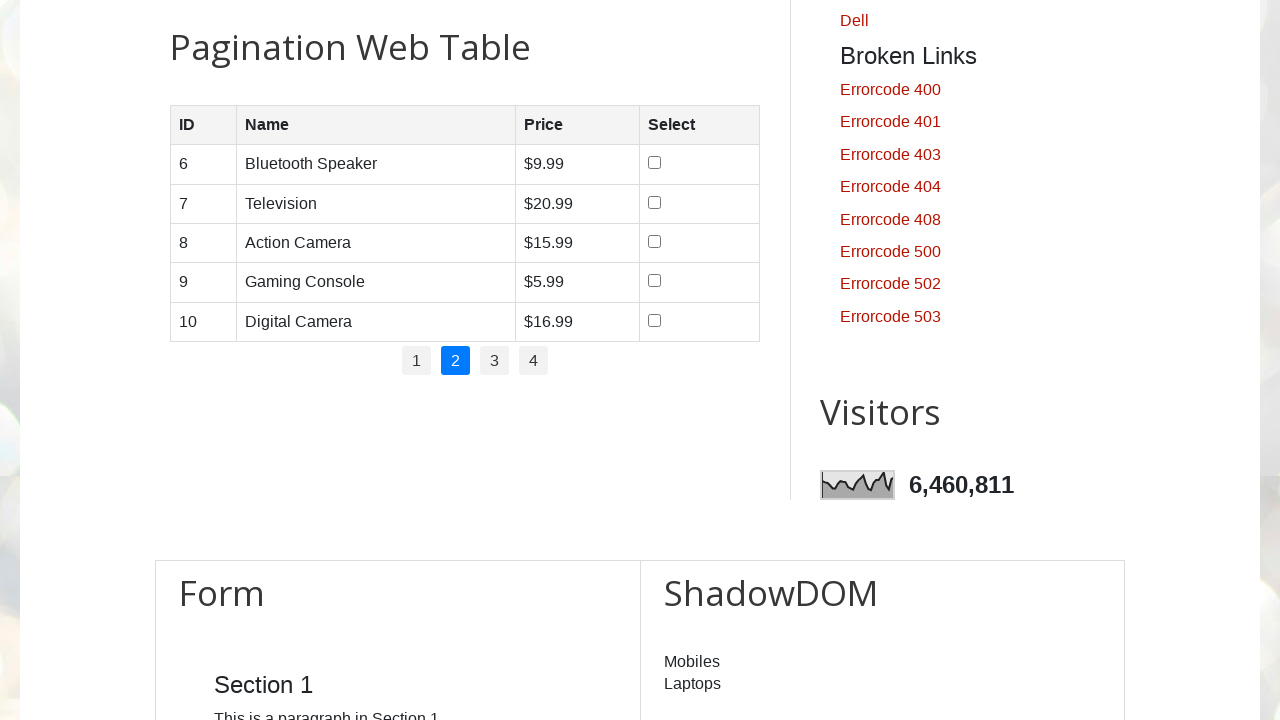

Clicked checkbox for page 2, row 1 at (654, 163) on #productTable tbody tr:nth-child(1) td:nth-child(4) input
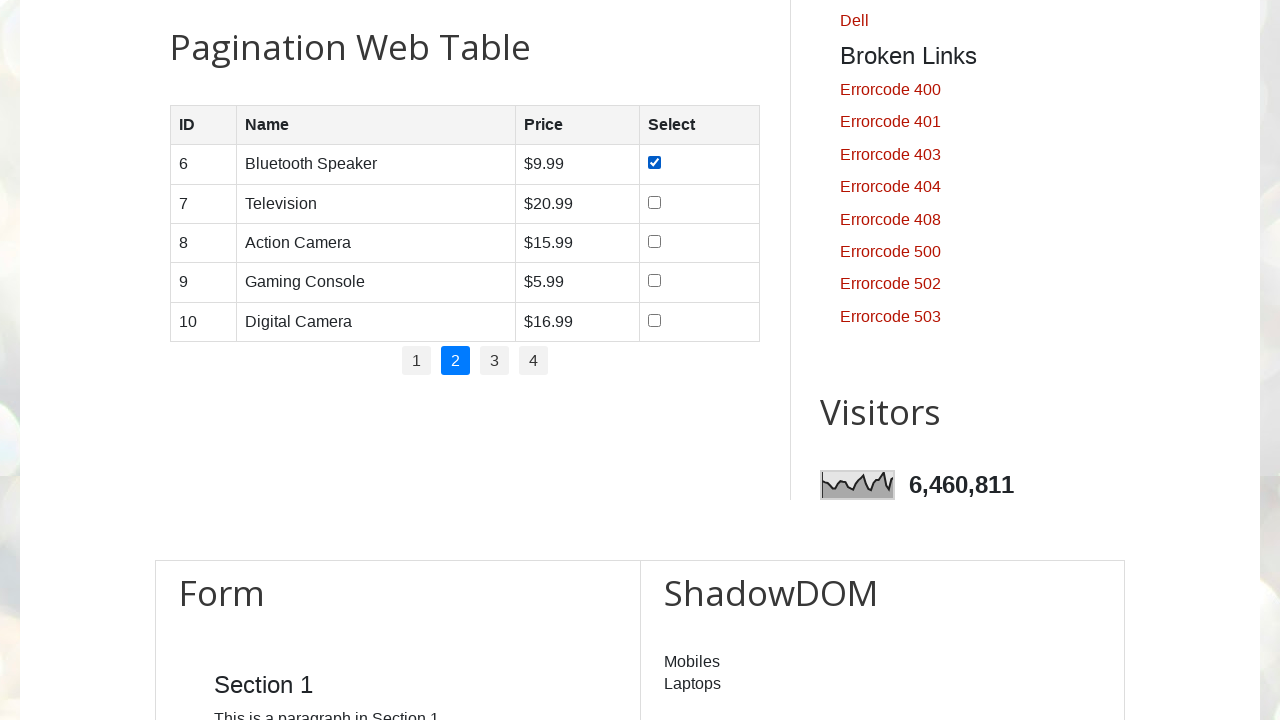

Retrieved ID from page 2, row 2: 7
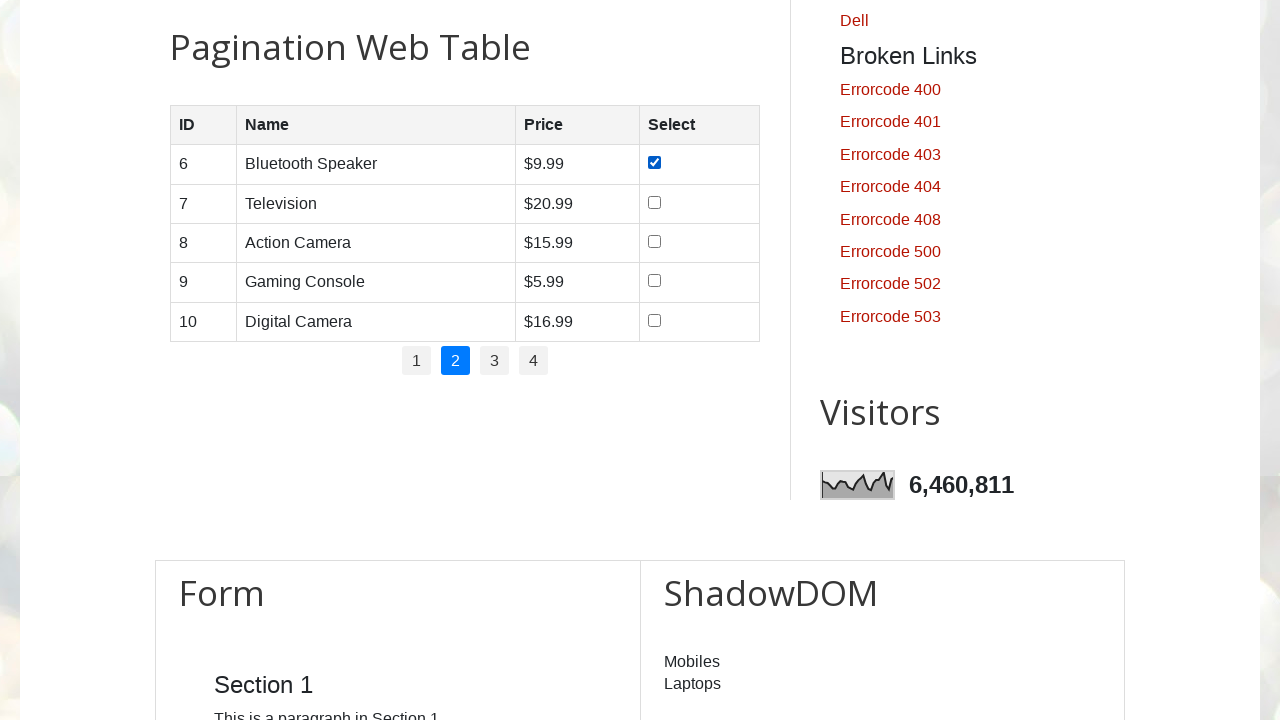

Retrieved name from page 2, row 2: Television
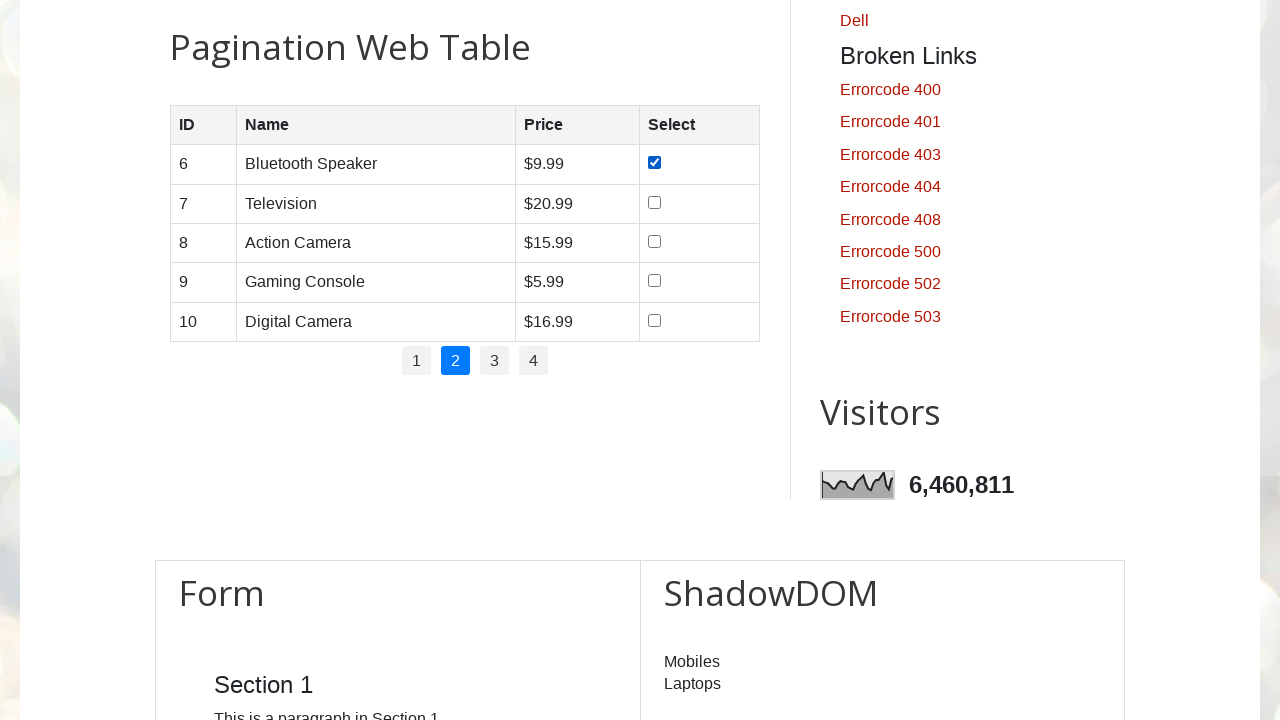

Retrieved price from page 2, row 2: $20.99
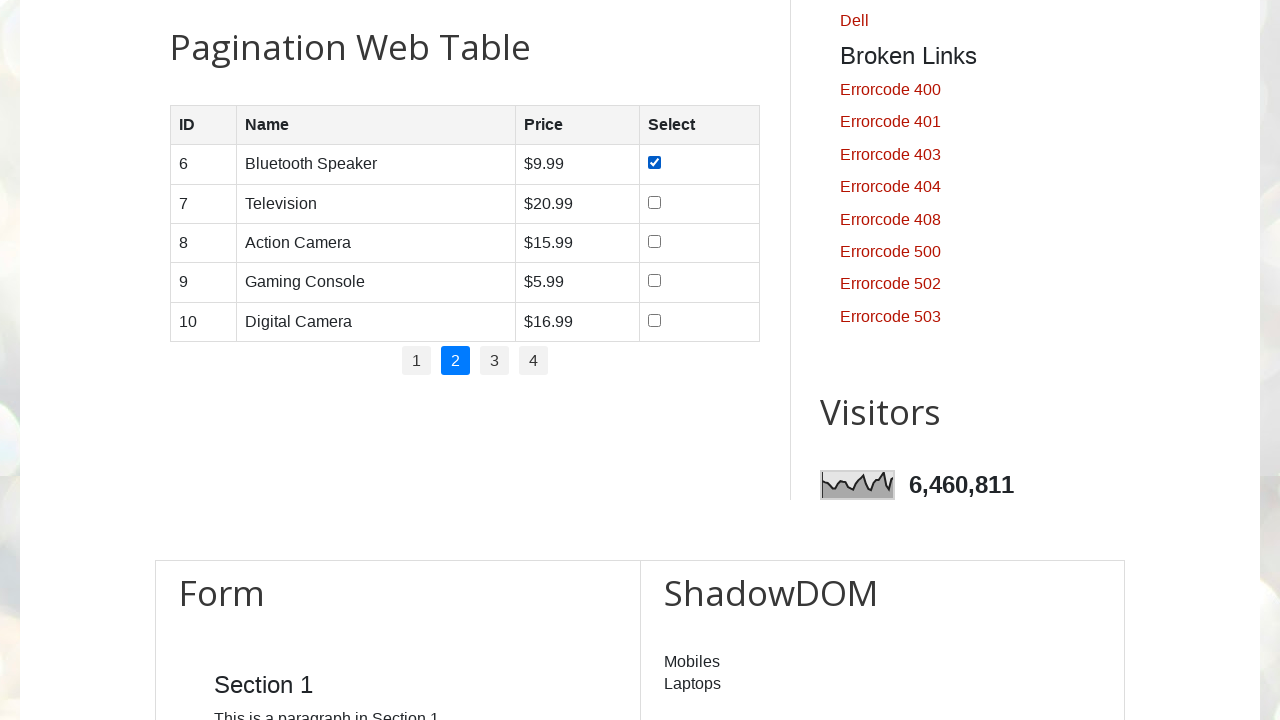

Clicked checkbox for page 2, row 2 at (654, 202) on #productTable tbody tr:nth-child(2) td:nth-child(4) input
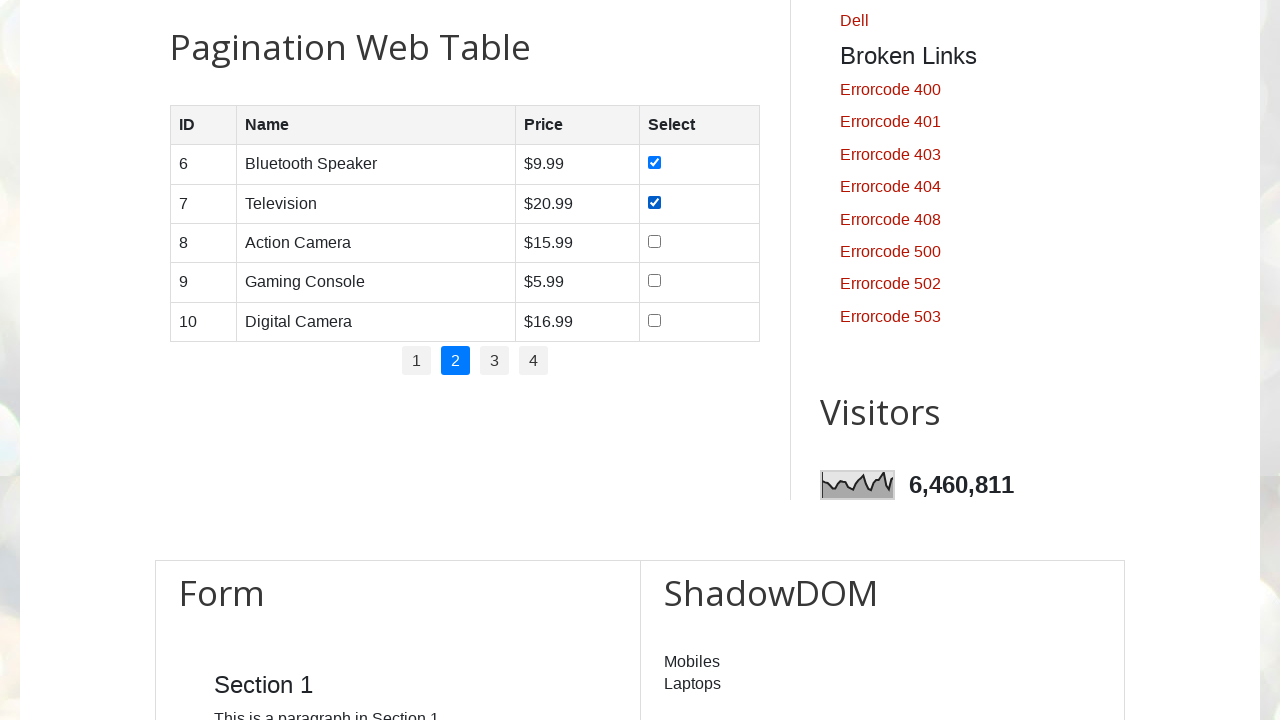

Retrieved ID from page 2, row 3: 8
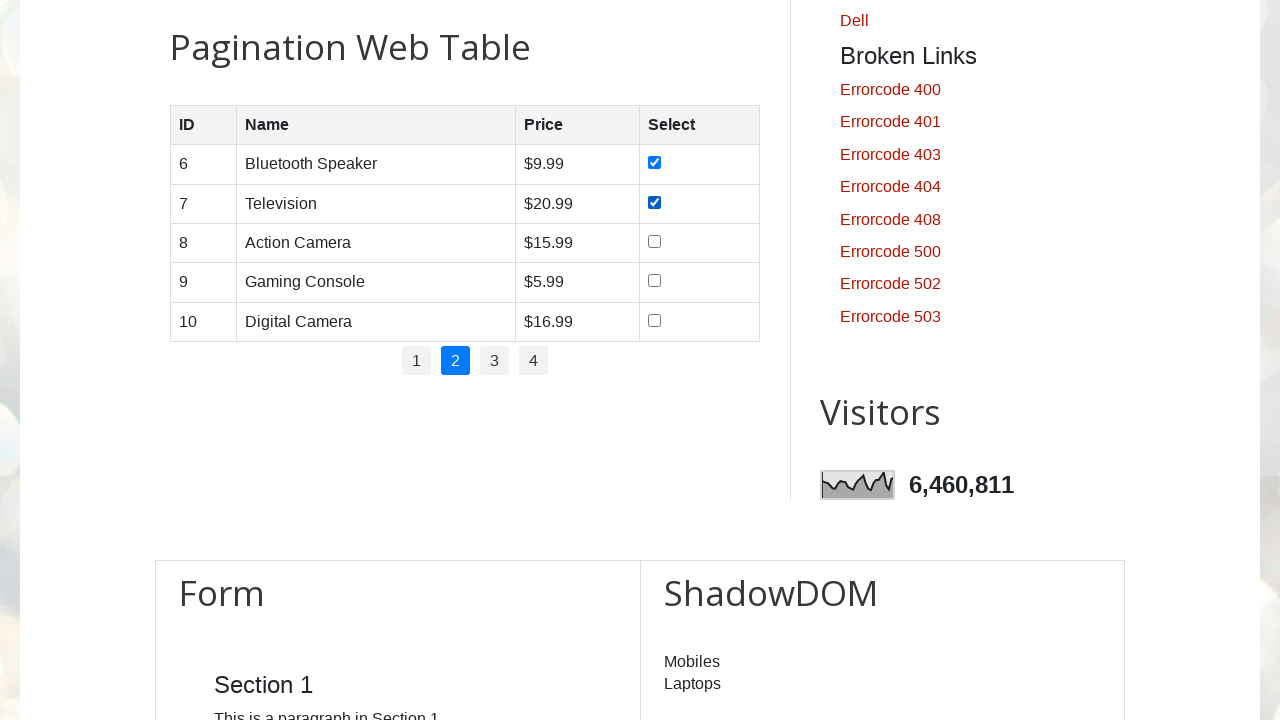

Retrieved name from page 2, row 3: Action Camera
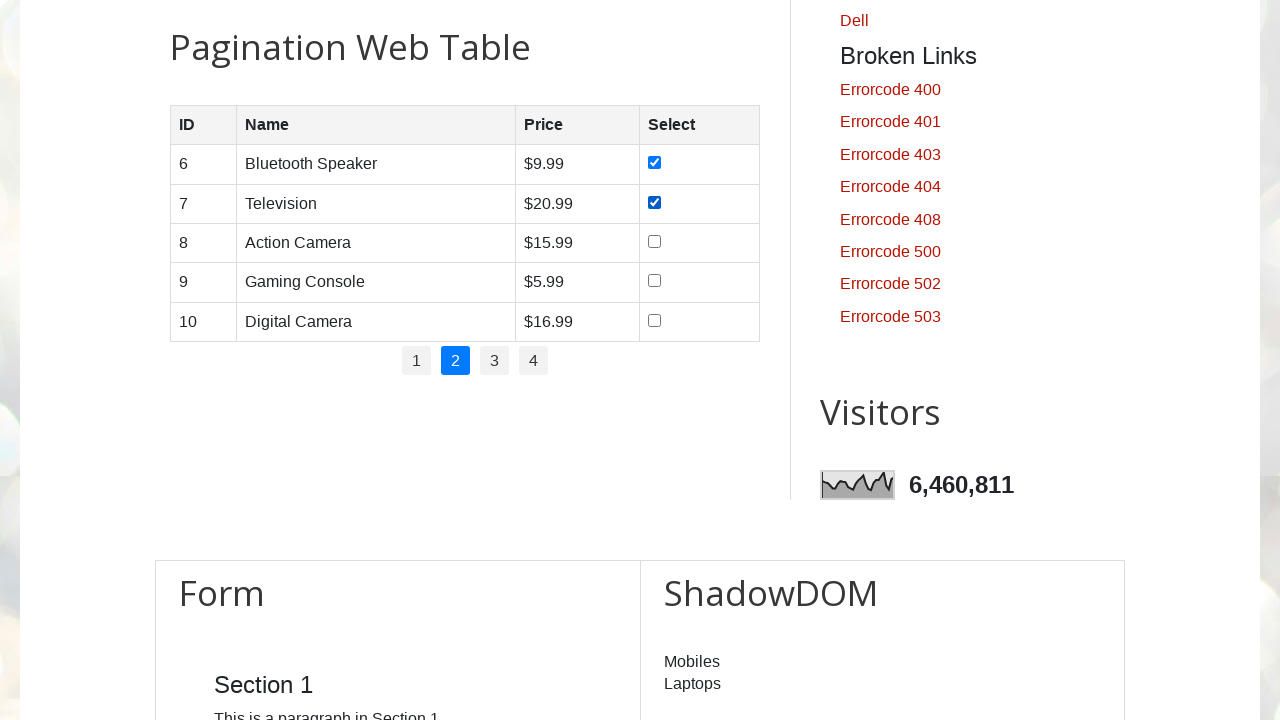

Retrieved price from page 2, row 3: $15.99
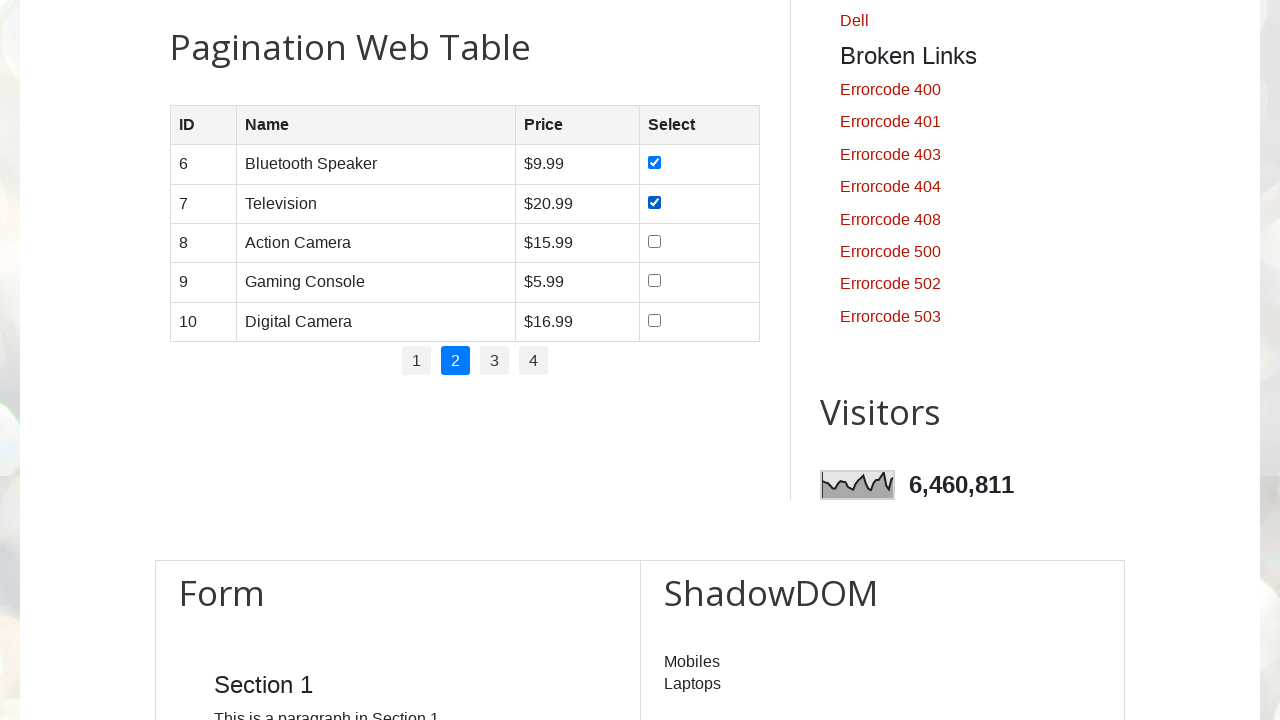

Clicked checkbox for page 2, row 3 at (654, 241) on #productTable tbody tr:nth-child(3) td:nth-child(4) input
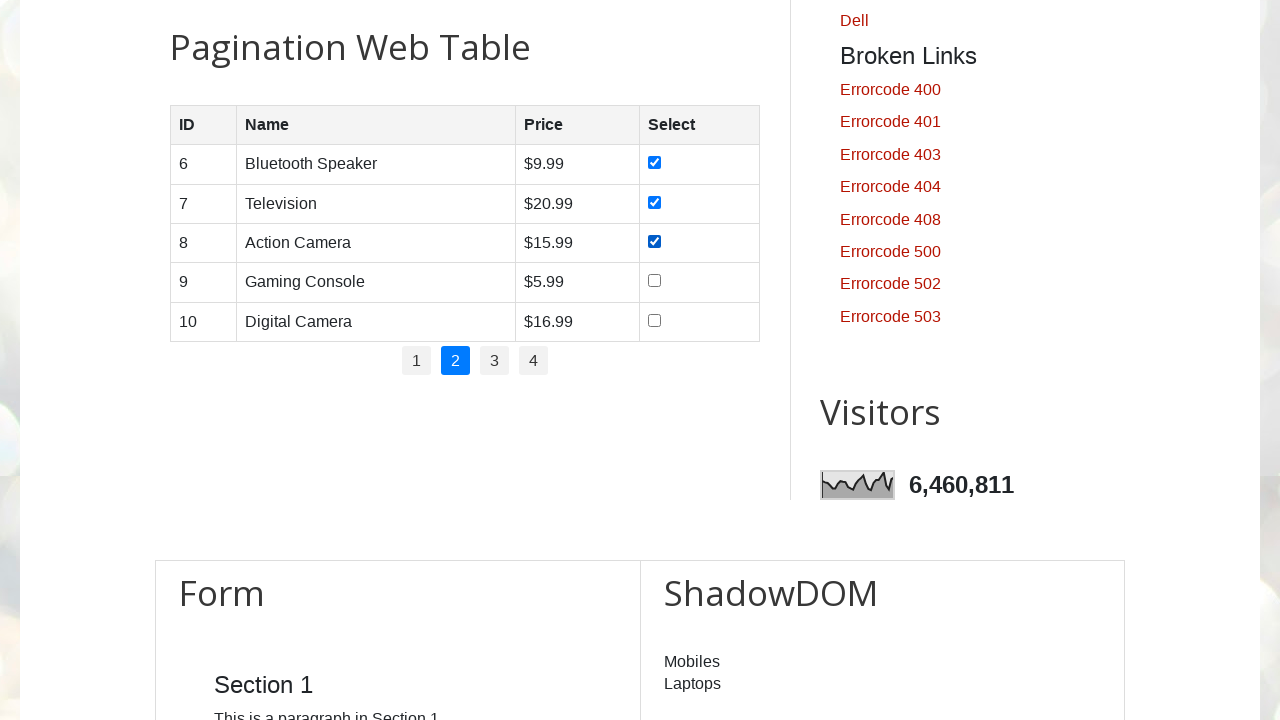

Retrieved ID from page 2, row 4: 9
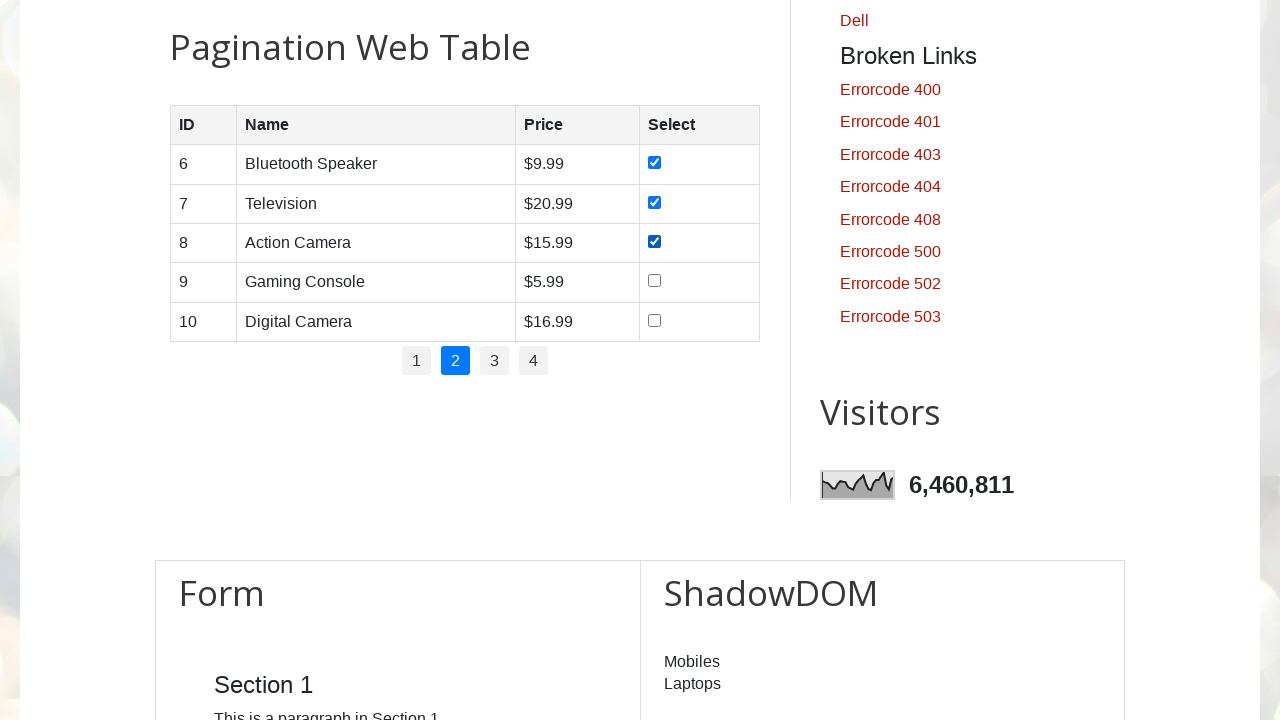

Retrieved name from page 2, row 4: Gaming Console
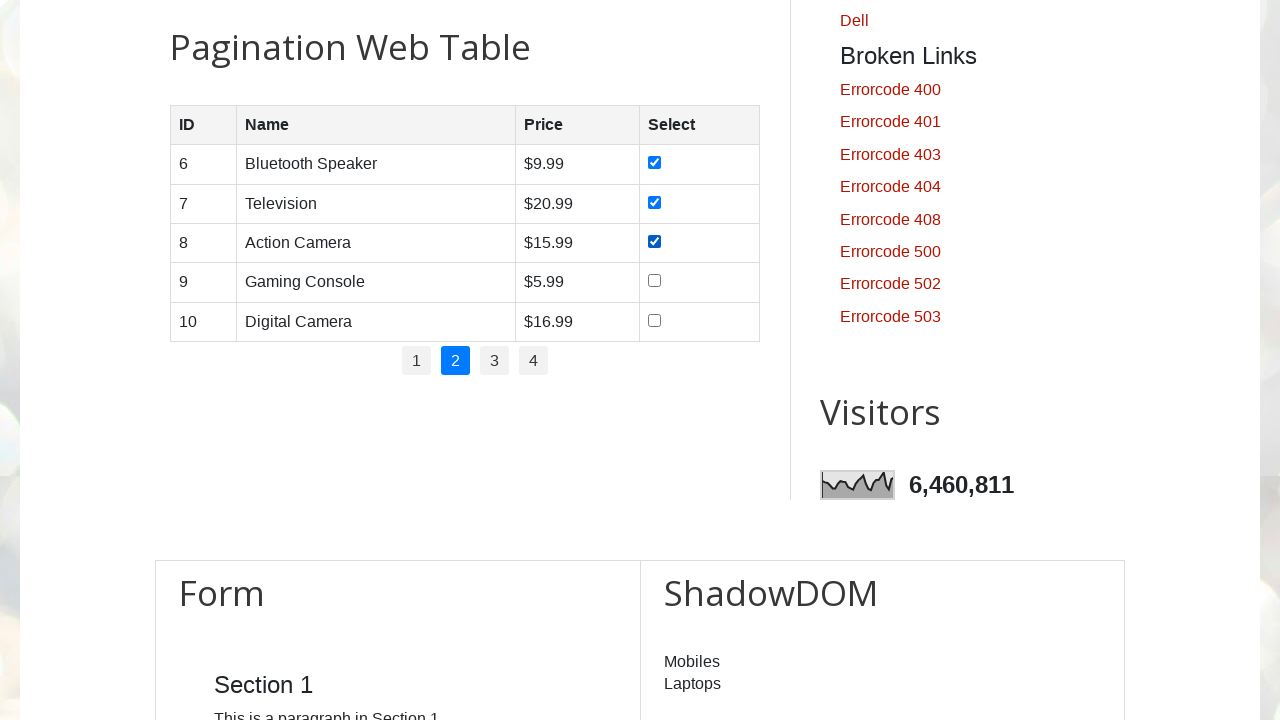

Retrieved price from page 2, row 4: $5.99
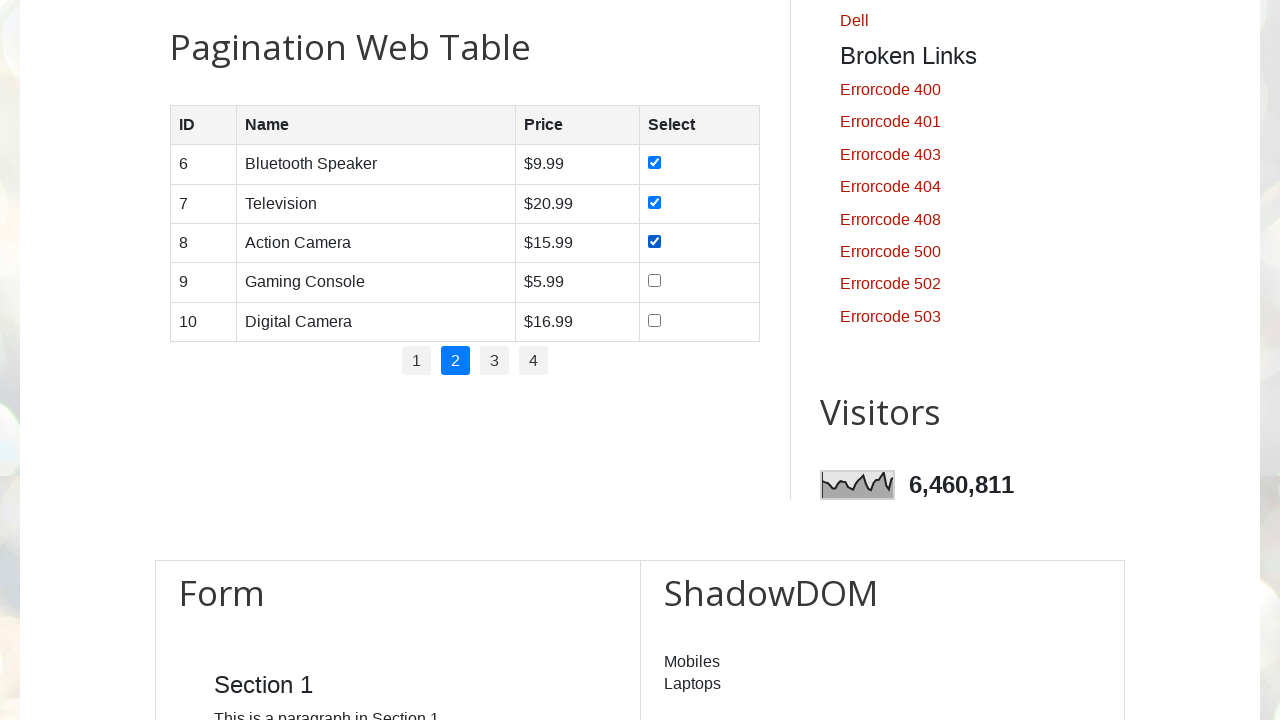

Clicked checkbox for page 2, row 4 at (654, 281) on #productTable tbody tr:nth-child(4) td:nth-child(4) input
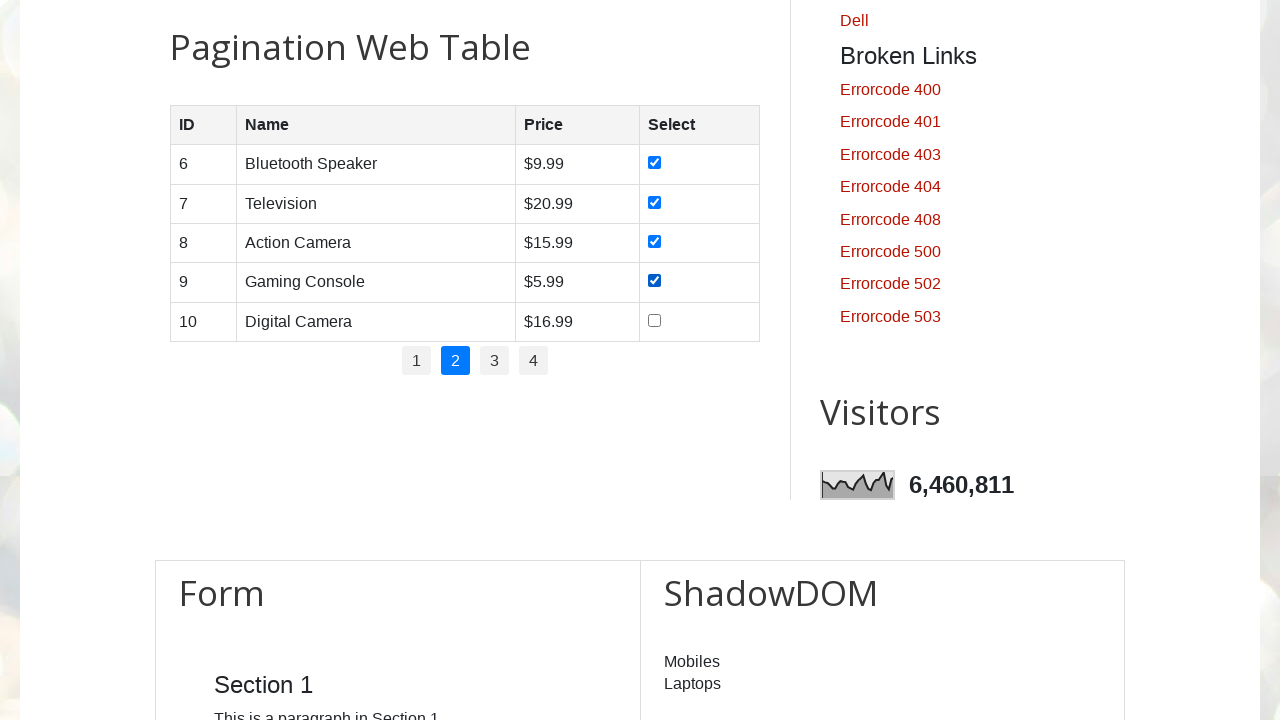

Retrieved ID from page 2, row 5: 10
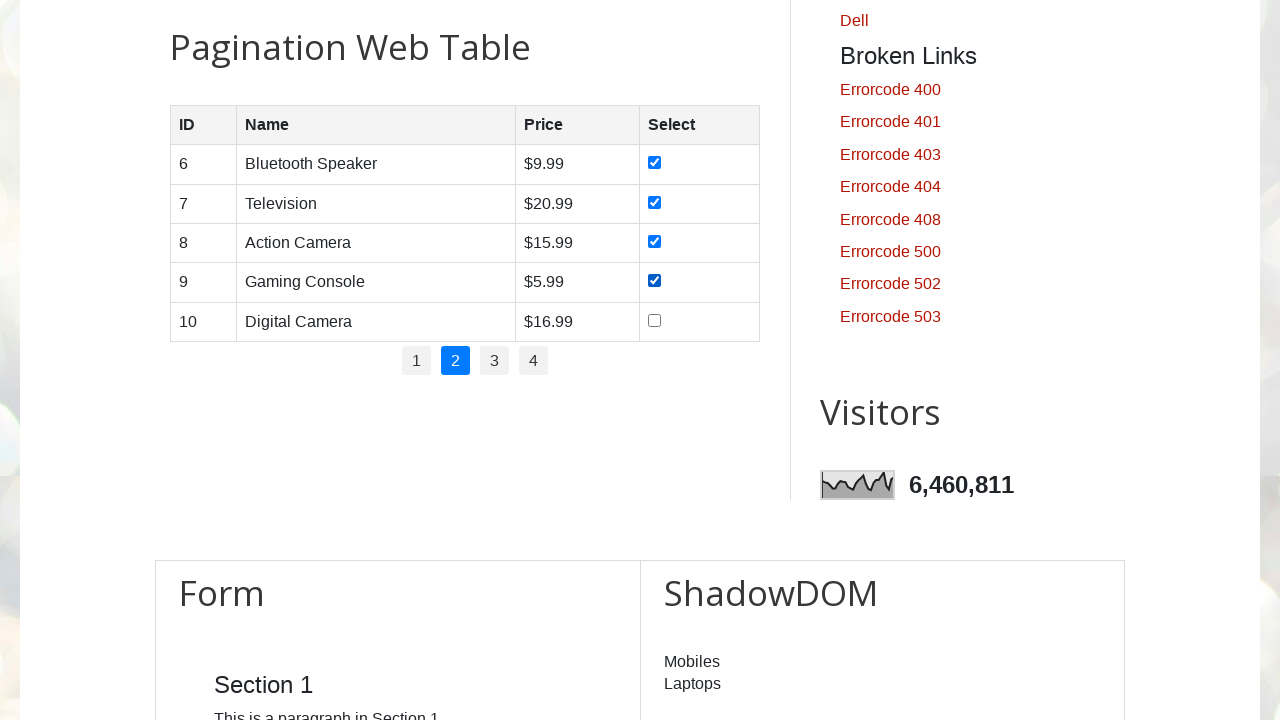

Retrieved name from page 2, row 5: Digital Camera
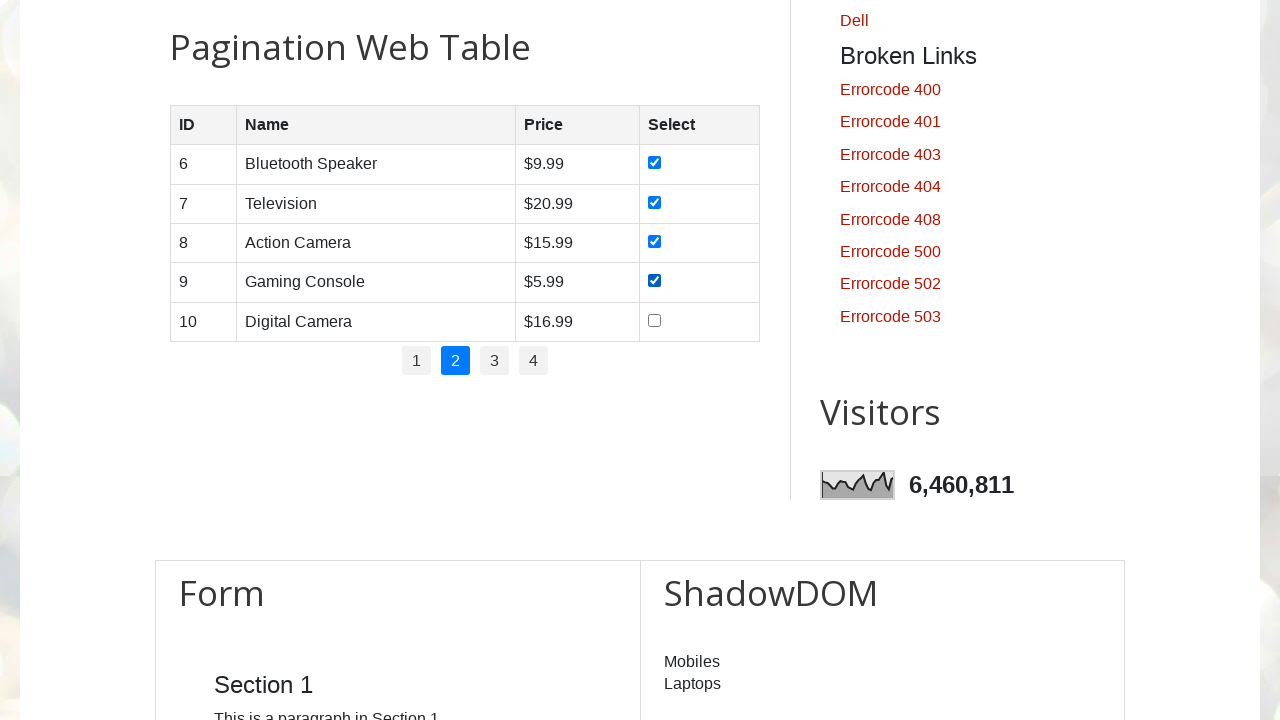

Retrieved price from page 2, row 5: $16.99
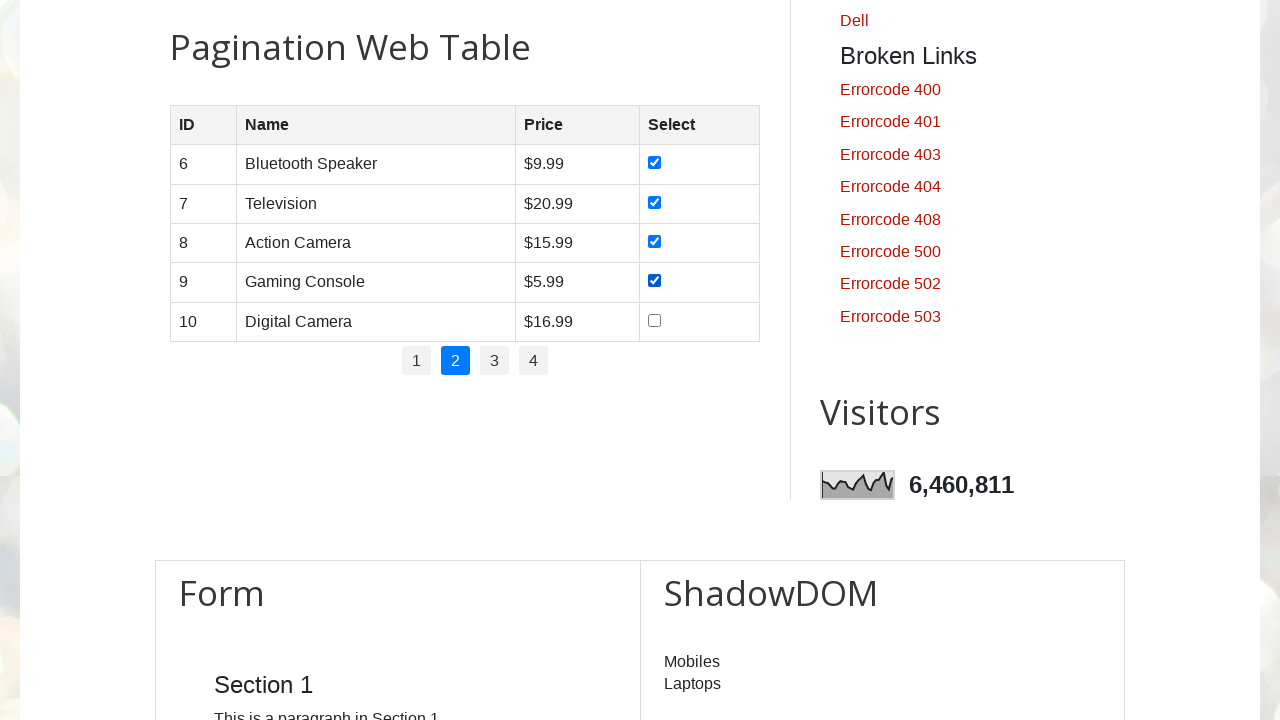

Clicked checkbox for page 2, row 5 at (654, 320) on #productTable tbody tr:nth-child(5) td:nth-child(4) input
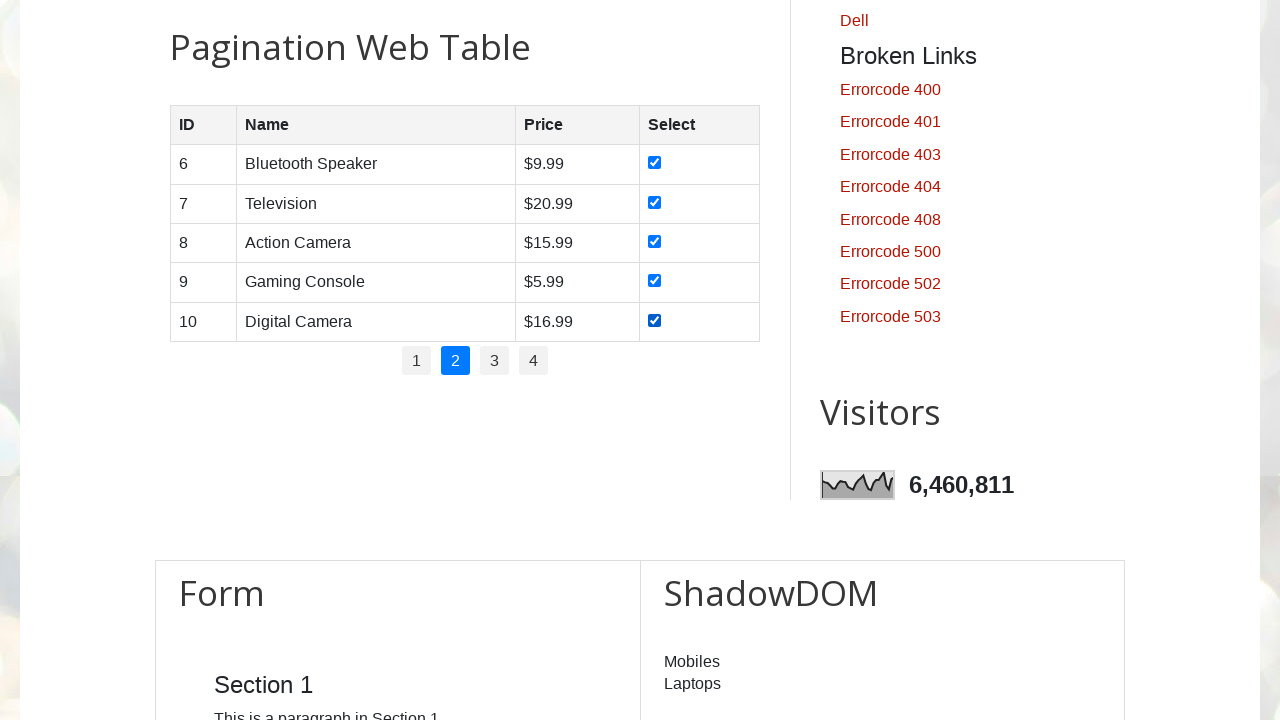

Clicked on pagination page 3 at (494, 361) on #pagination li:nth-child(3)
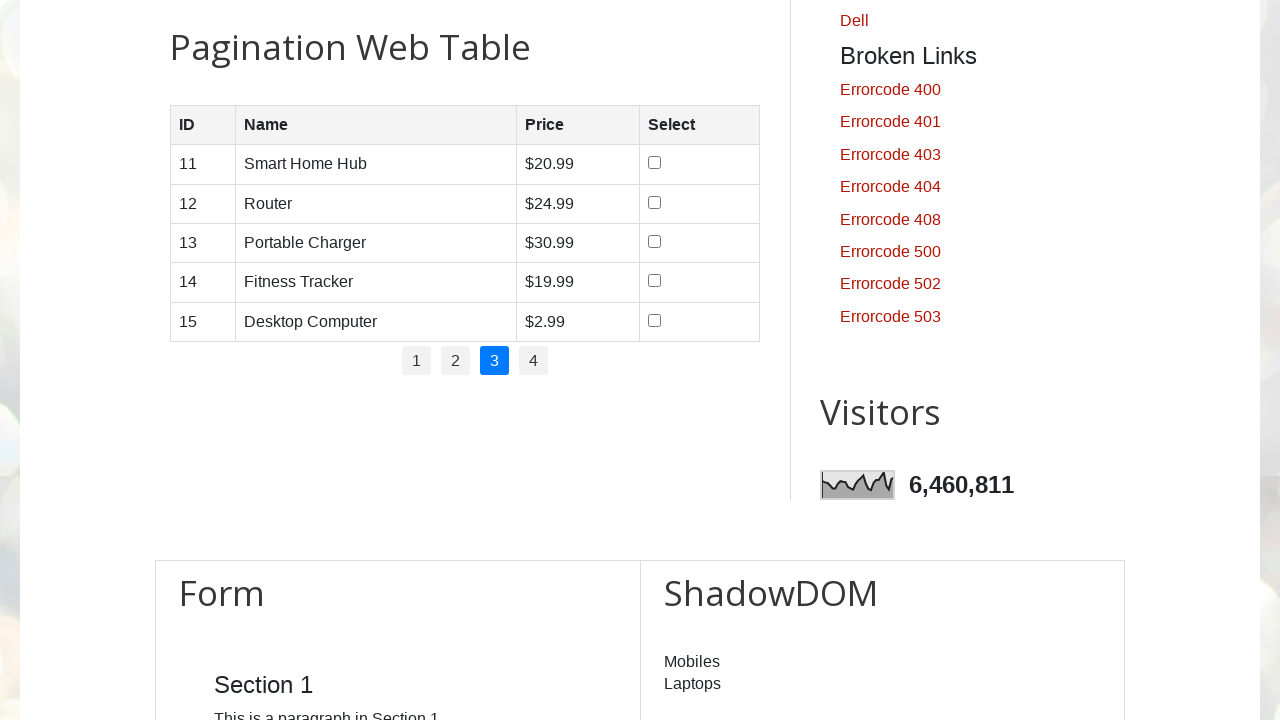

Table rows loaded on page 3
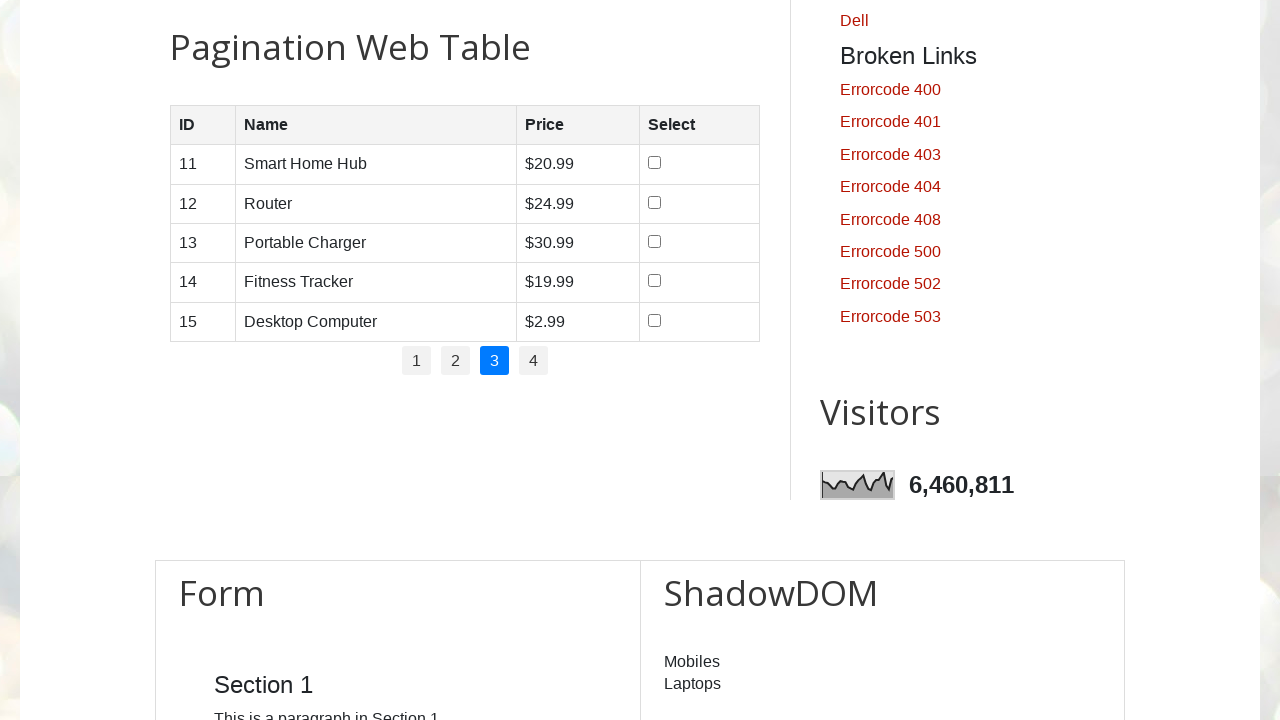

Retrieved all table rows from page 3
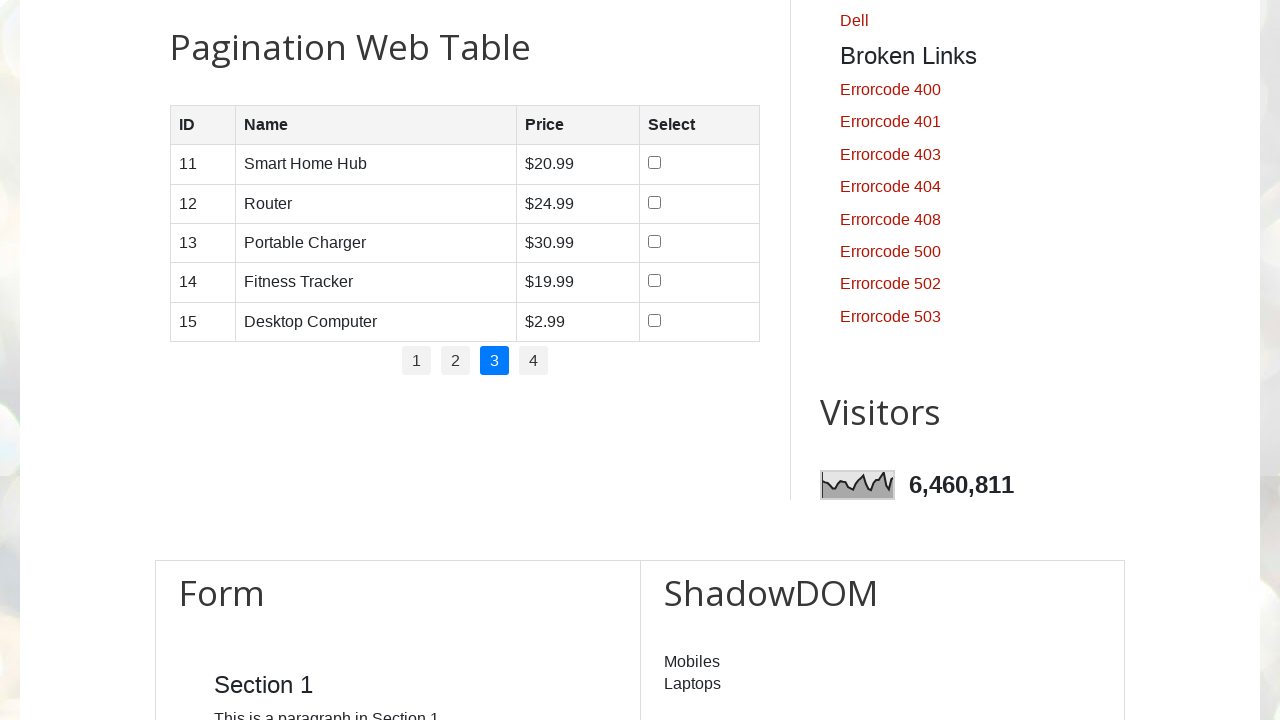

Identified 5 rows on page 3
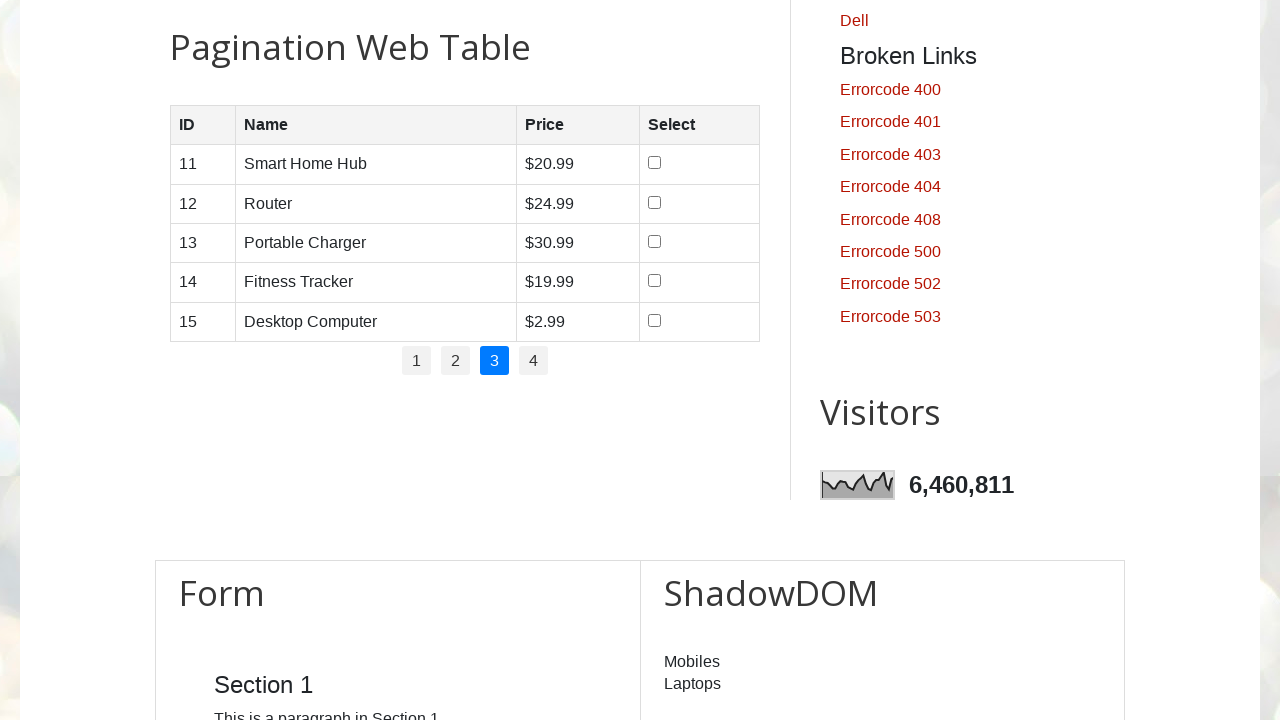

Retrieved ID from page 3, row 1: 11
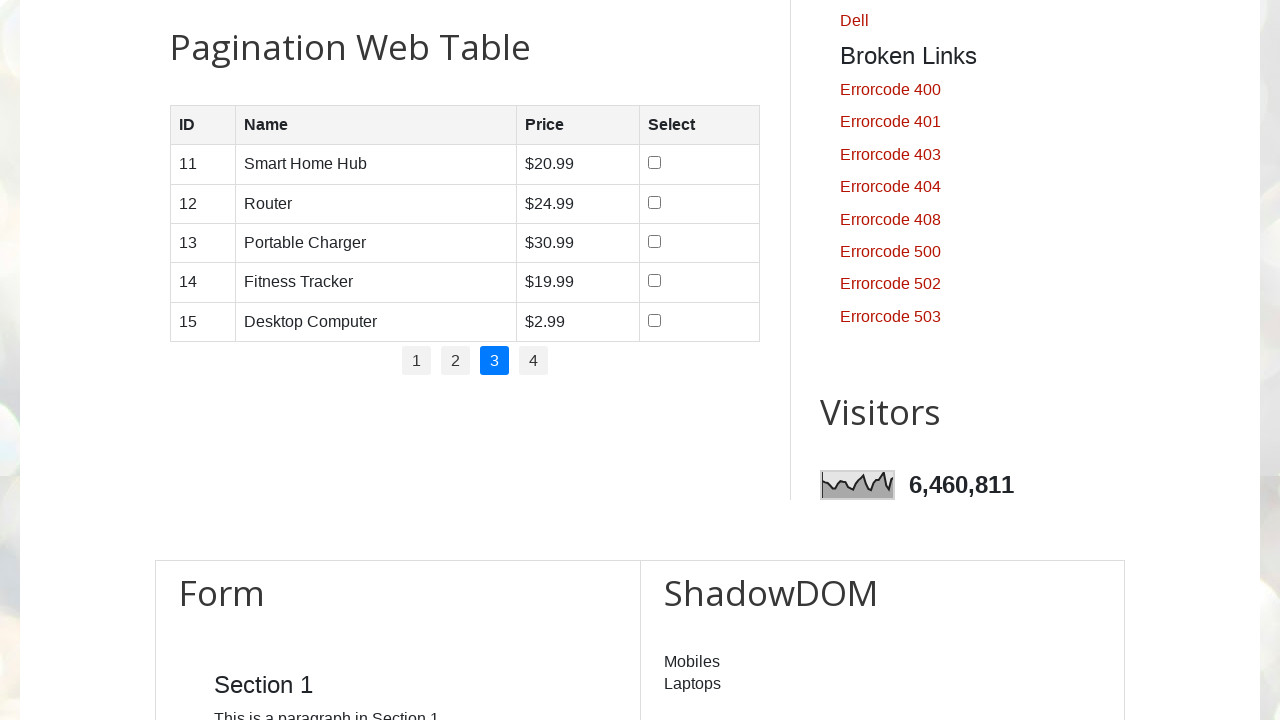

Retrieved name from page 3, row 1: Smart Home Hub
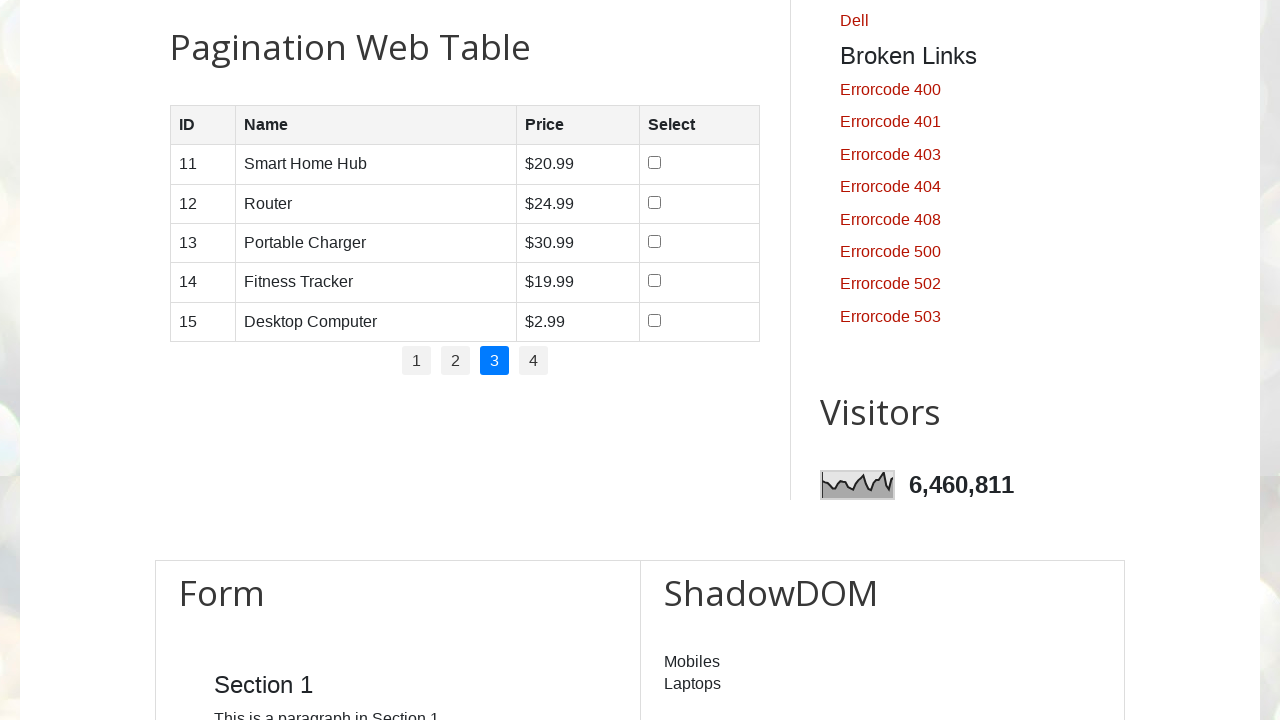

Retrieved price from page 3, row 1: $20.99
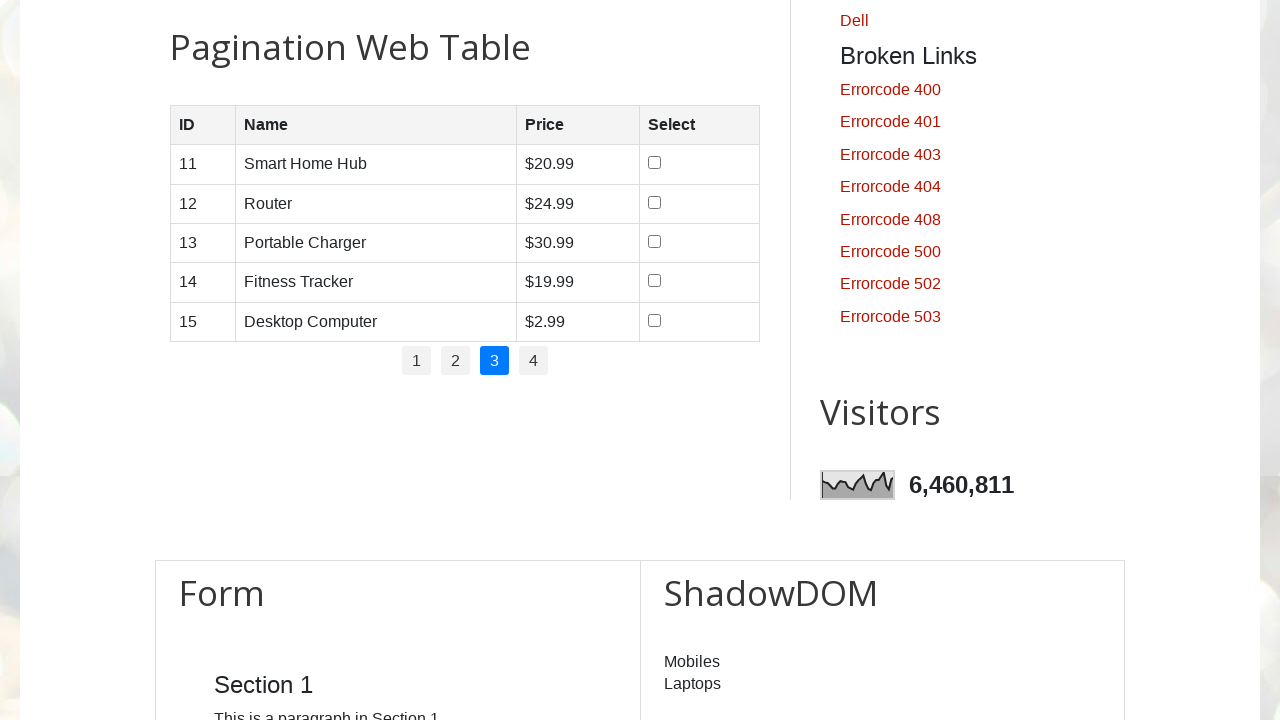

Clicked checkbox for page 3, row 1 at (655, 163) on #productTable tbody tr:nth-child(1) td:nth-child(4) input
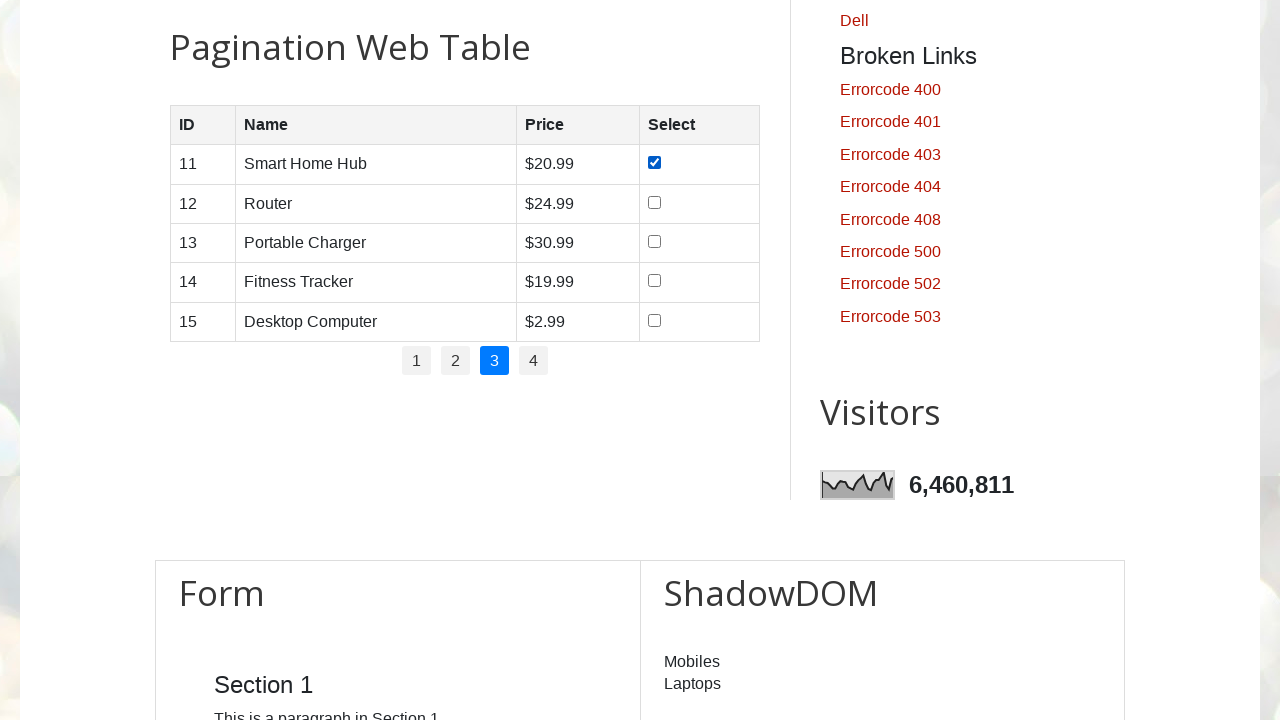

Retrieved ID from page 3, row 2: 12
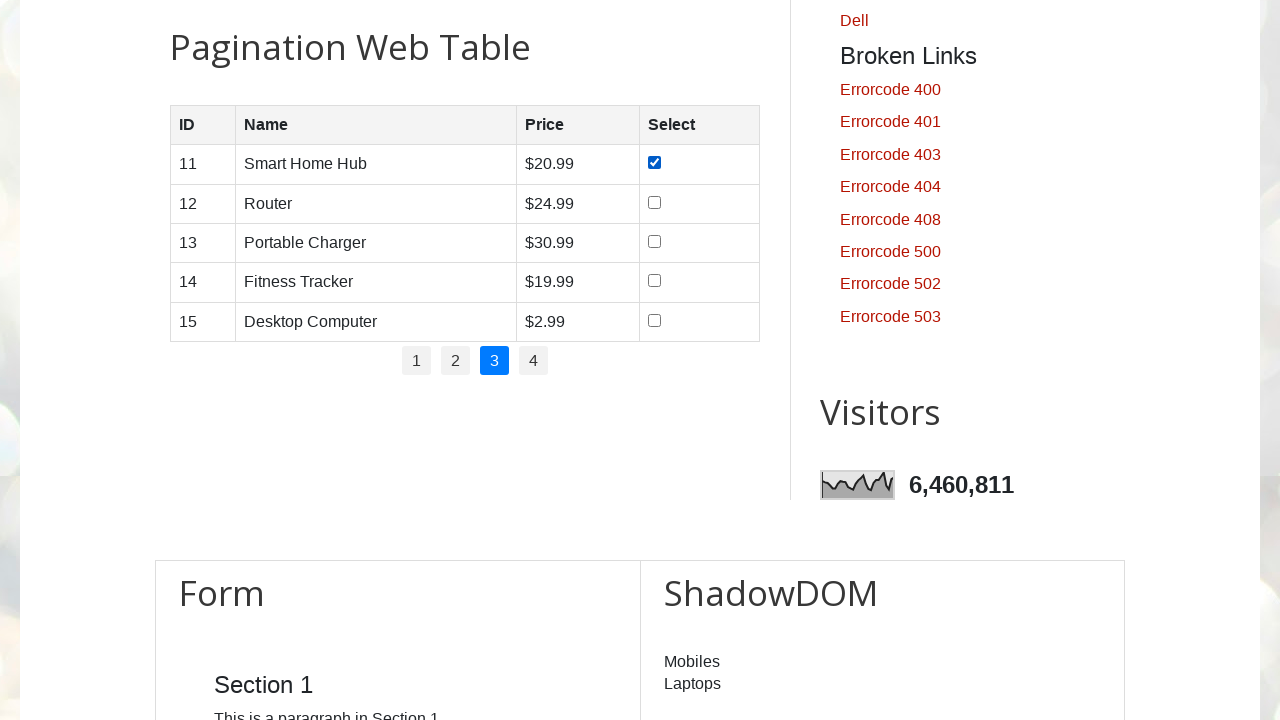

Retrieved name from page 3, row 2: Router
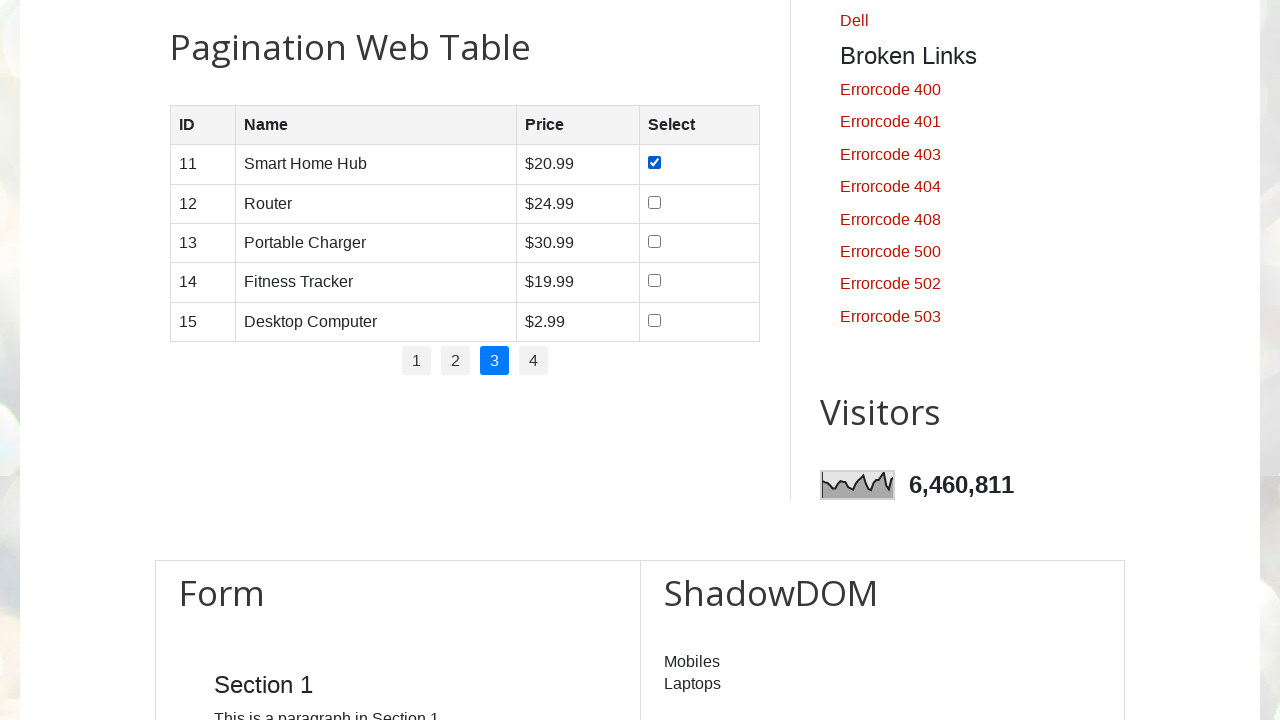

Retrieved price from page 3, row 2: $24.99
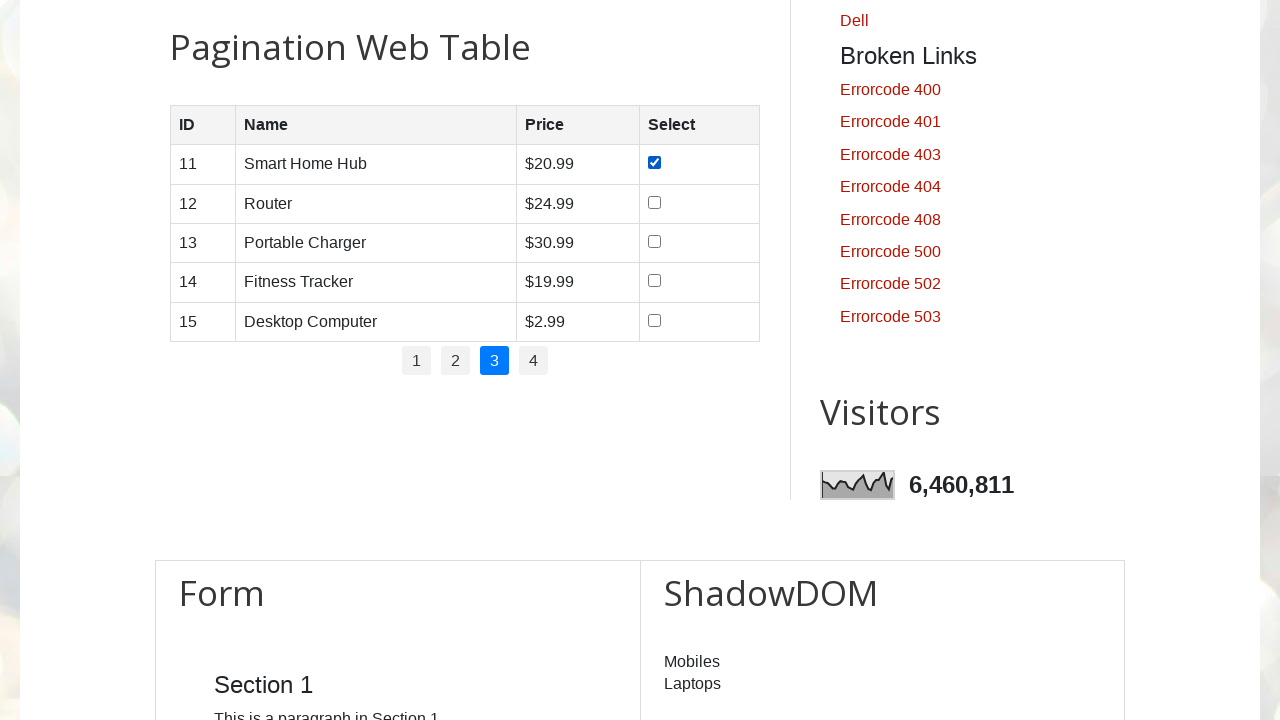

Clicked checkbox for page 3, row 2 at (655, 202) on #productTable tbody tr:nth-child(2) td:nth-child(4) input
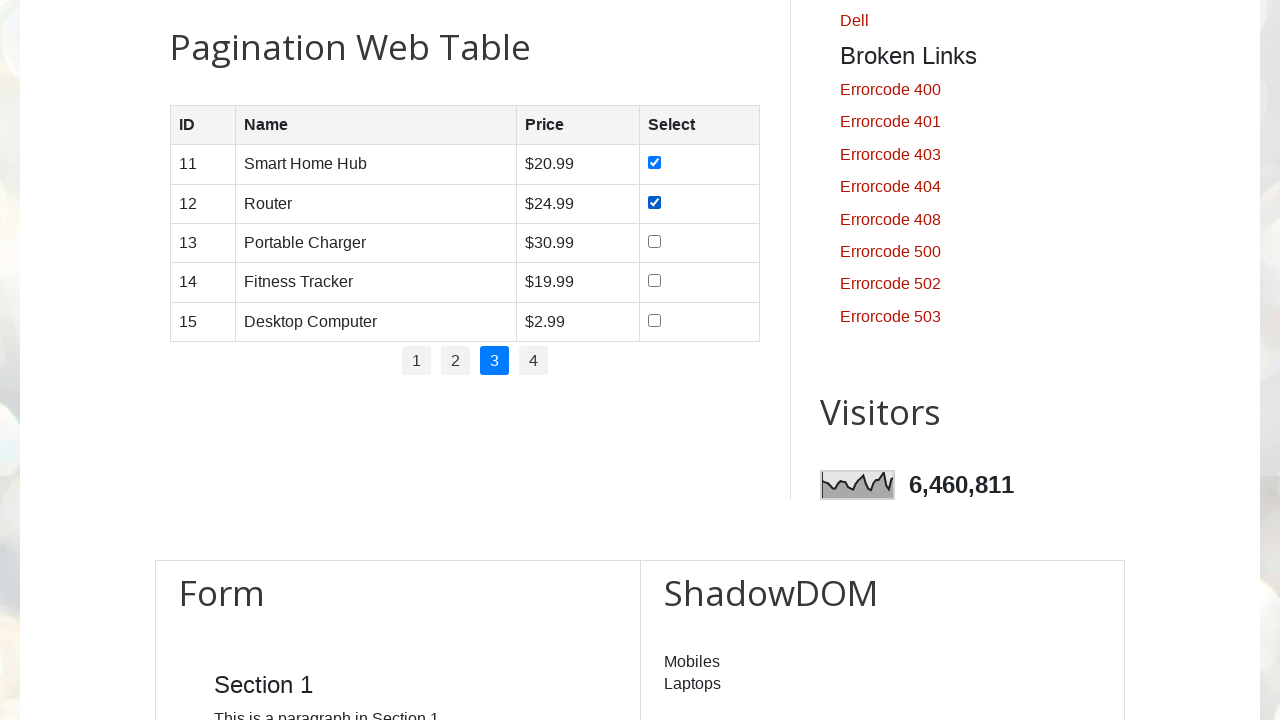

Retrieved ID from page 3, row 3: 13
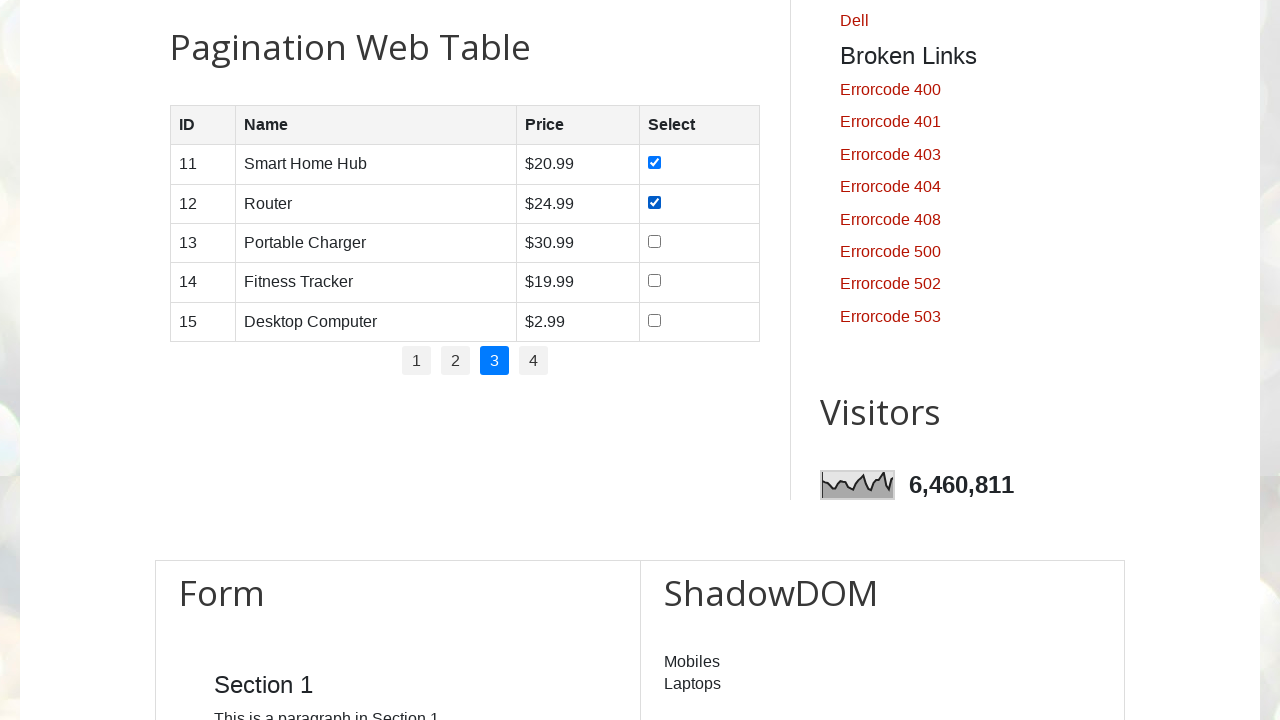

Retrieved name from page 3, row 3: Portable Charger
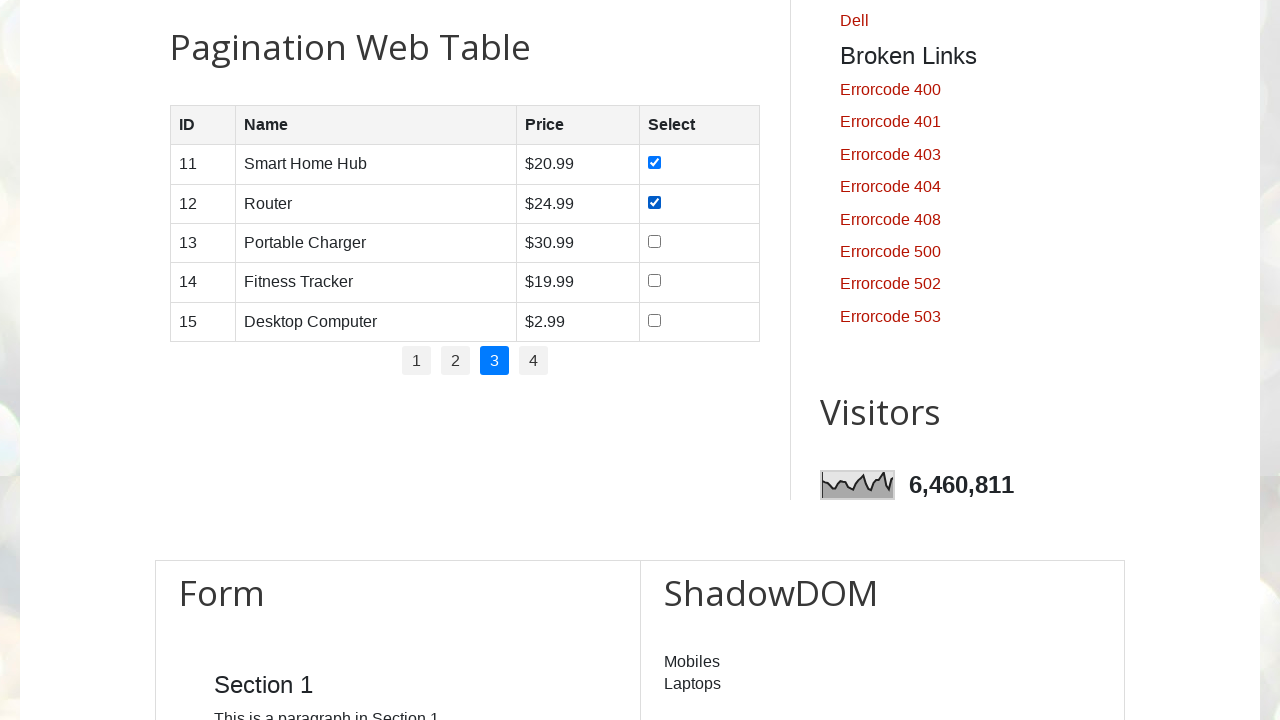

Retrieved price from page 3, row 3: $30.99
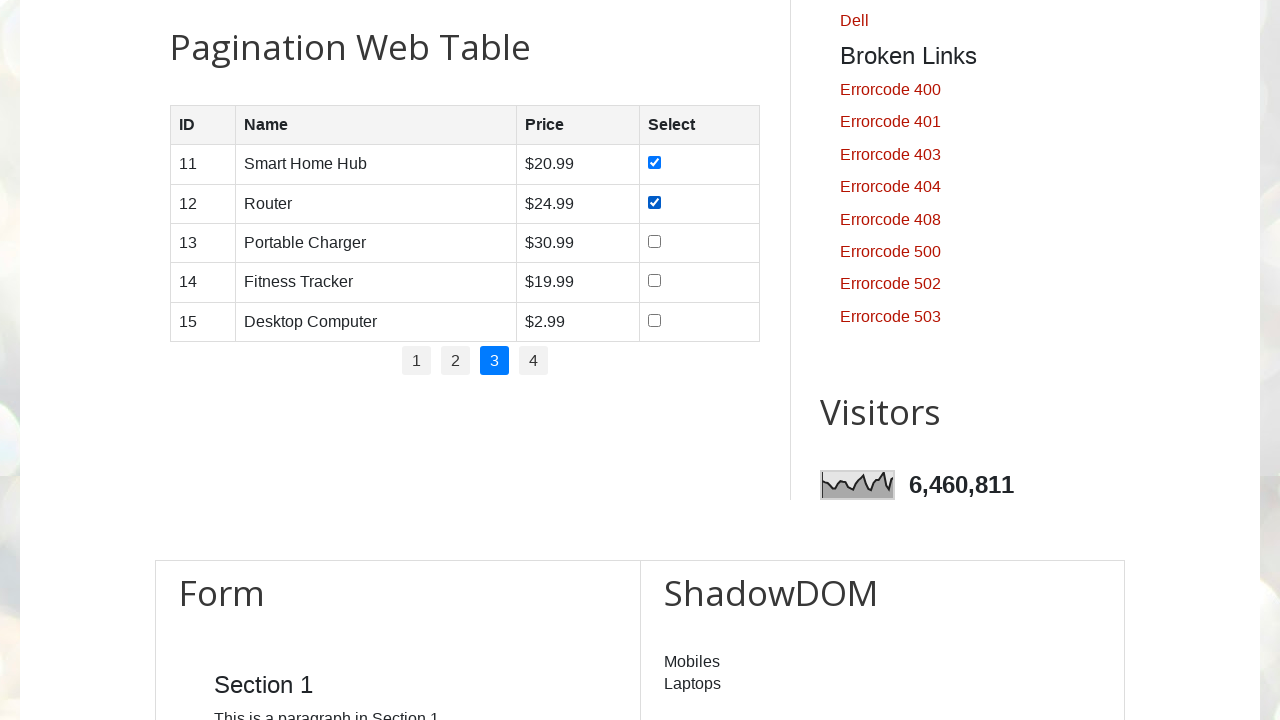

Clicked checkbox for page 3, row 3 at (655, 241) on #productTable tbody tr:nth-child(3) td:nth-child(4) input
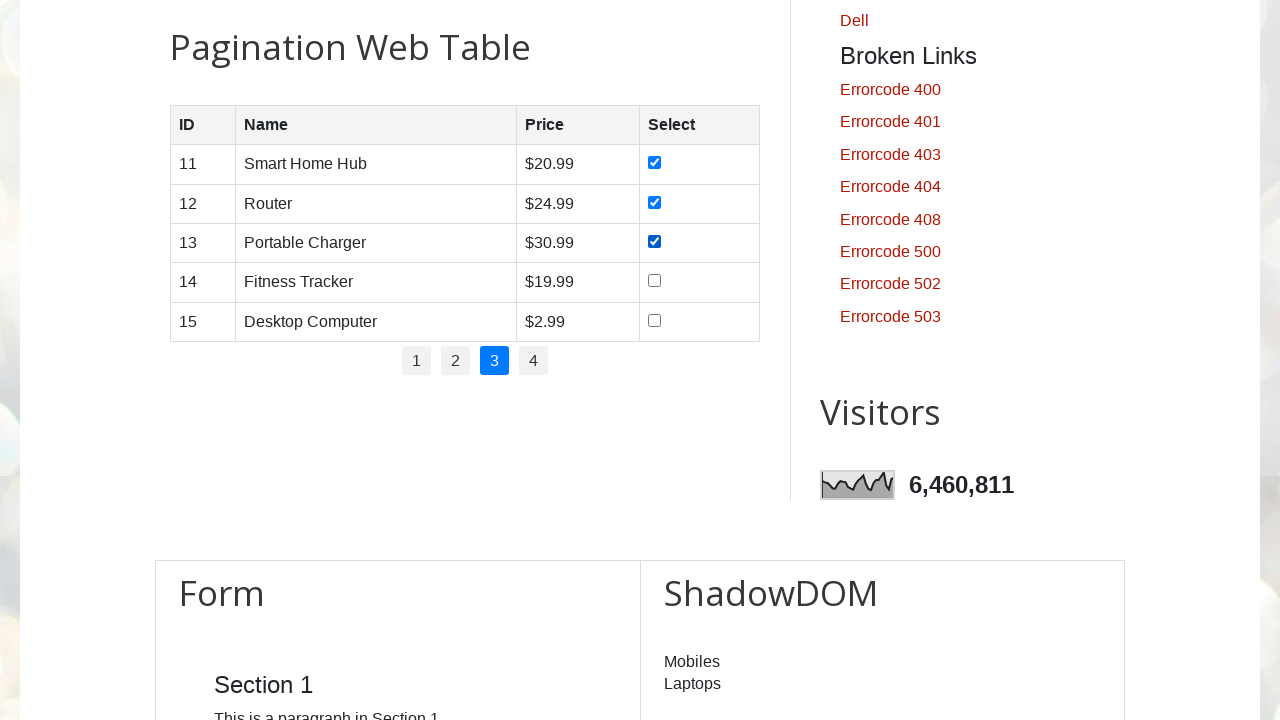

Retrieved ID from page 3, row 4: 14
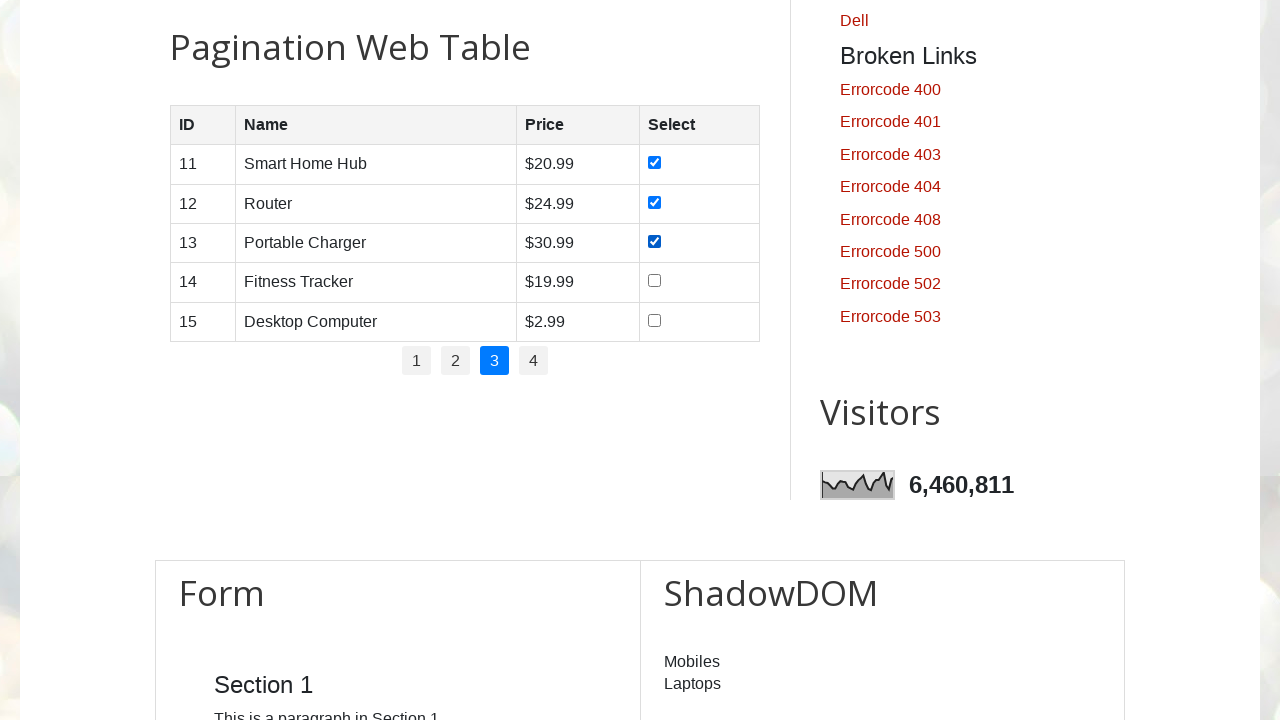

Retrieved name from page 3, row 4: Fitness Tracker
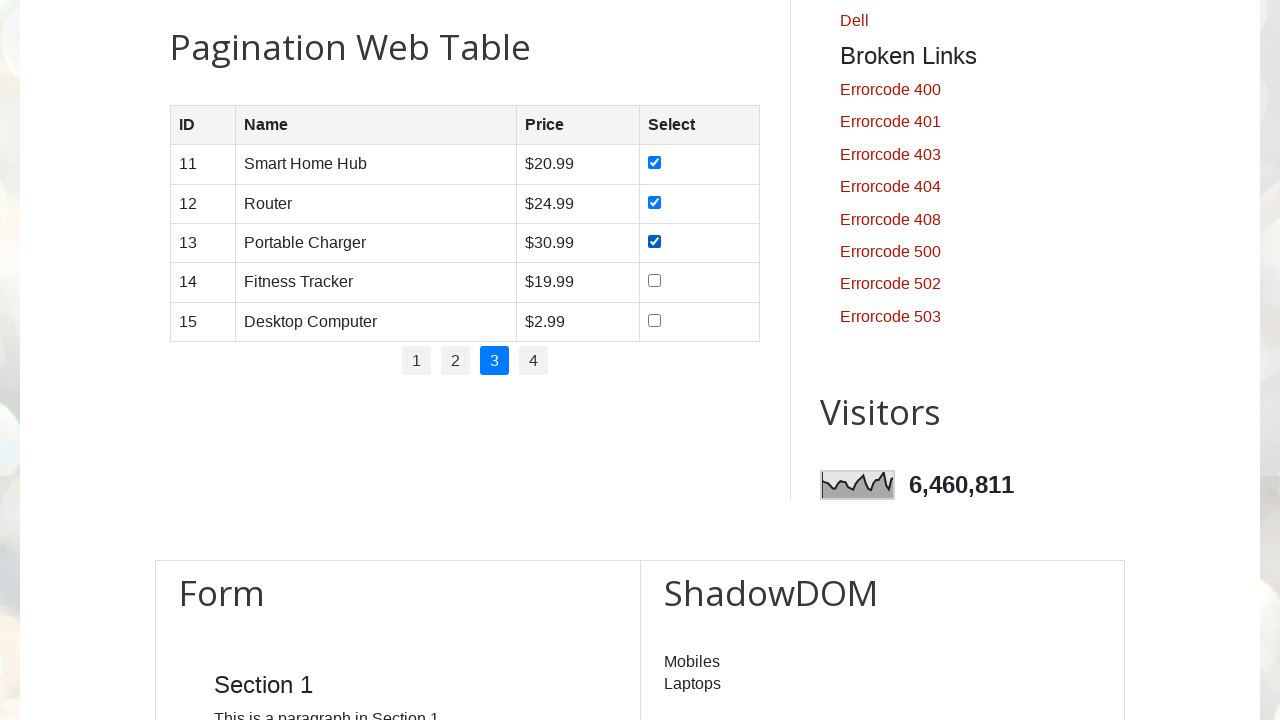

Retrieved price from page 3, row 4: $19.99
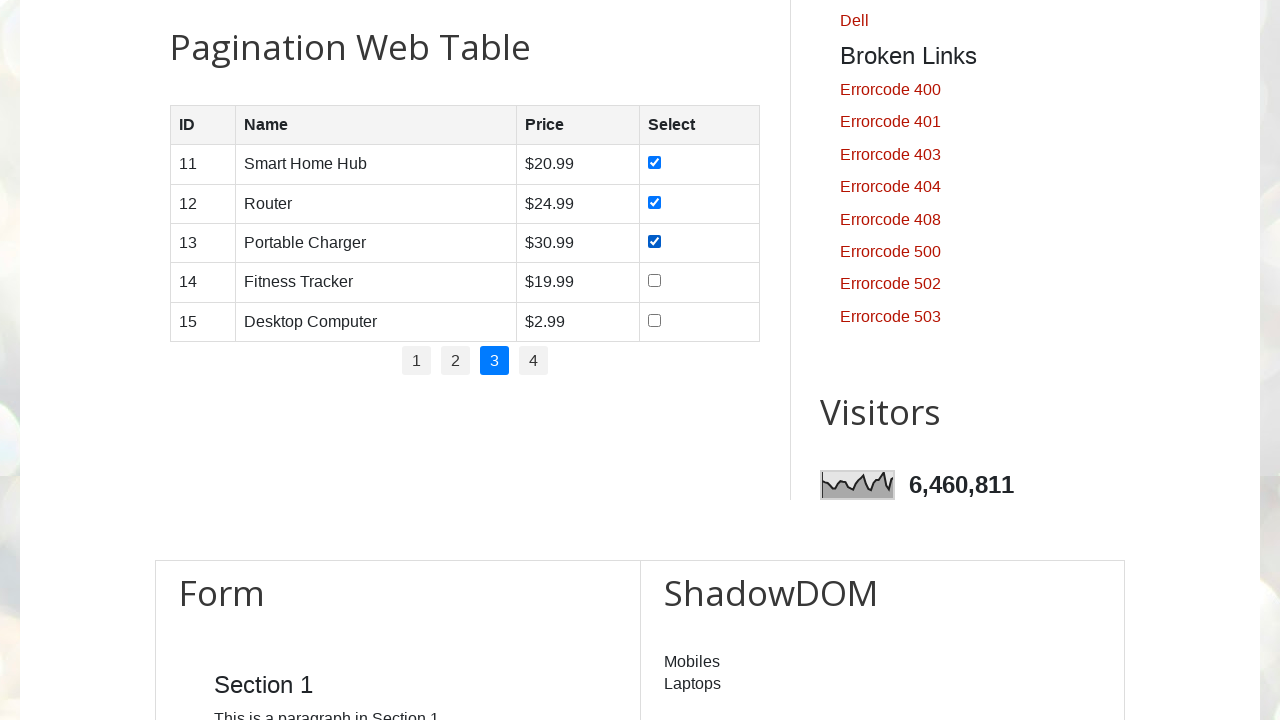

Clicked checkbox for page 3, row 4 at (655, 281) on #productTable tbody tr:nth-child(4) td:nth-child(4) input
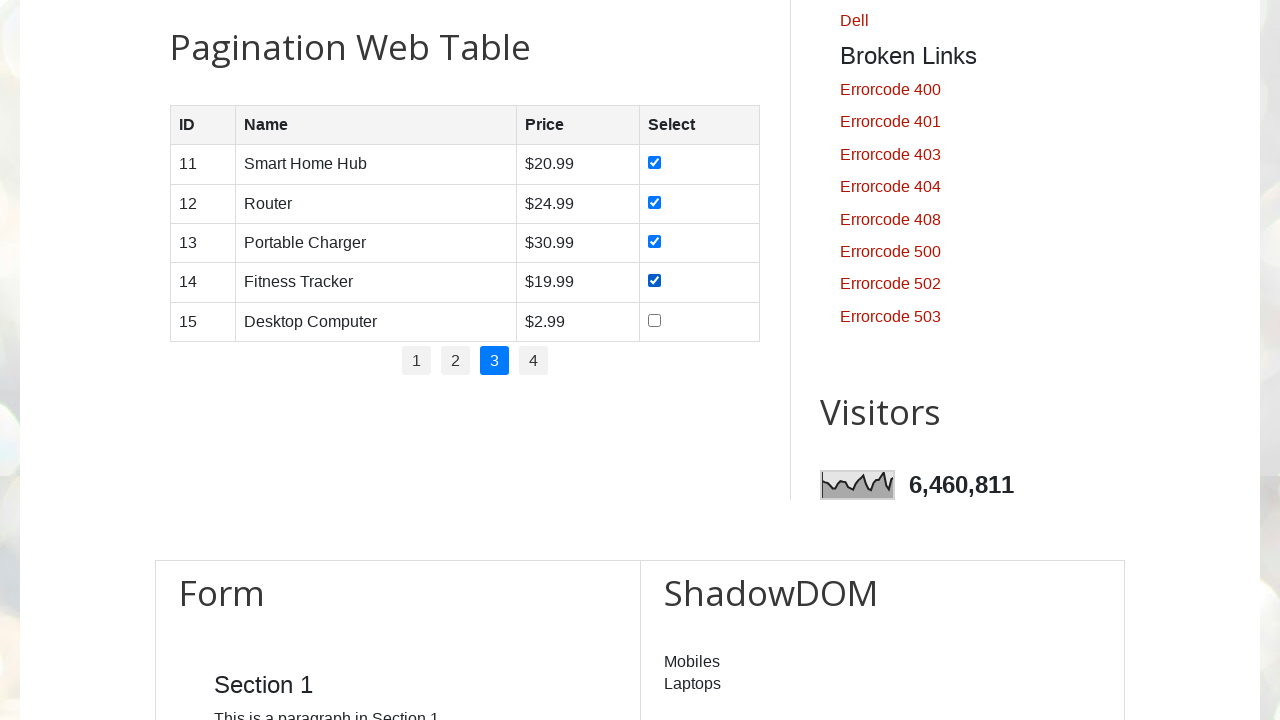

Retrieved ID from page 3, row 5: 15
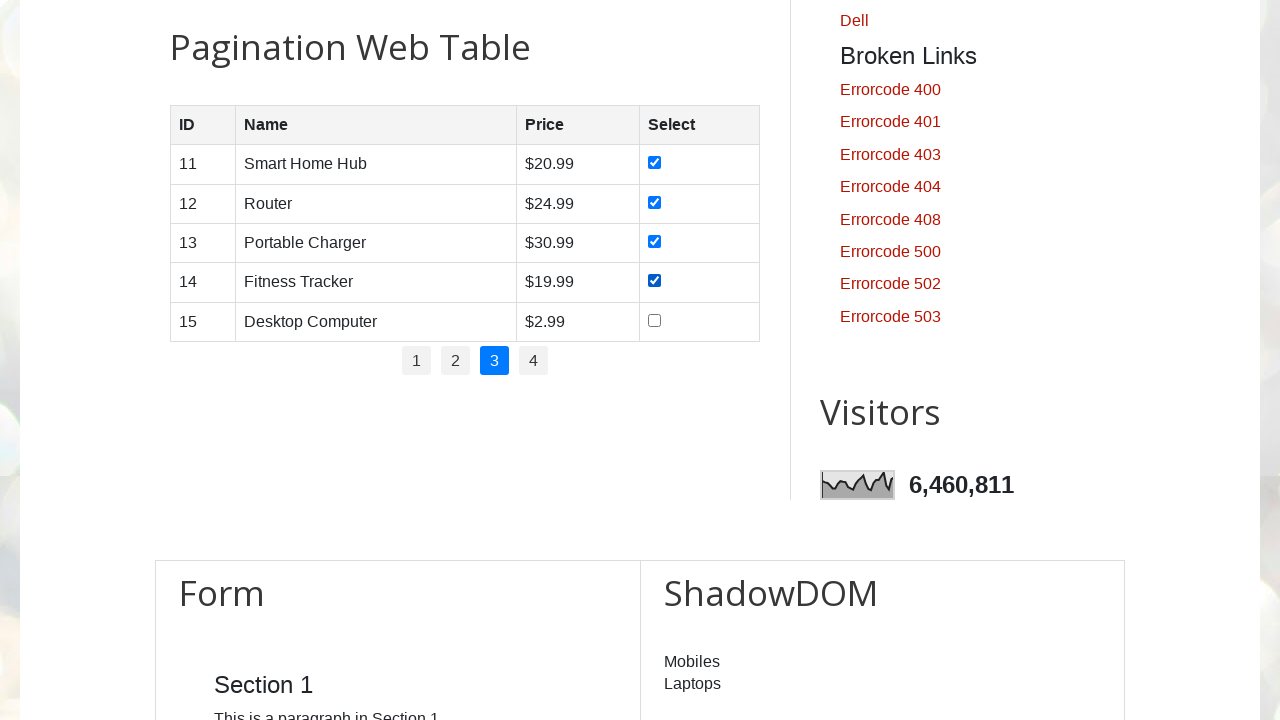

Retrieved name from page 3, row 5: Desktop Computer
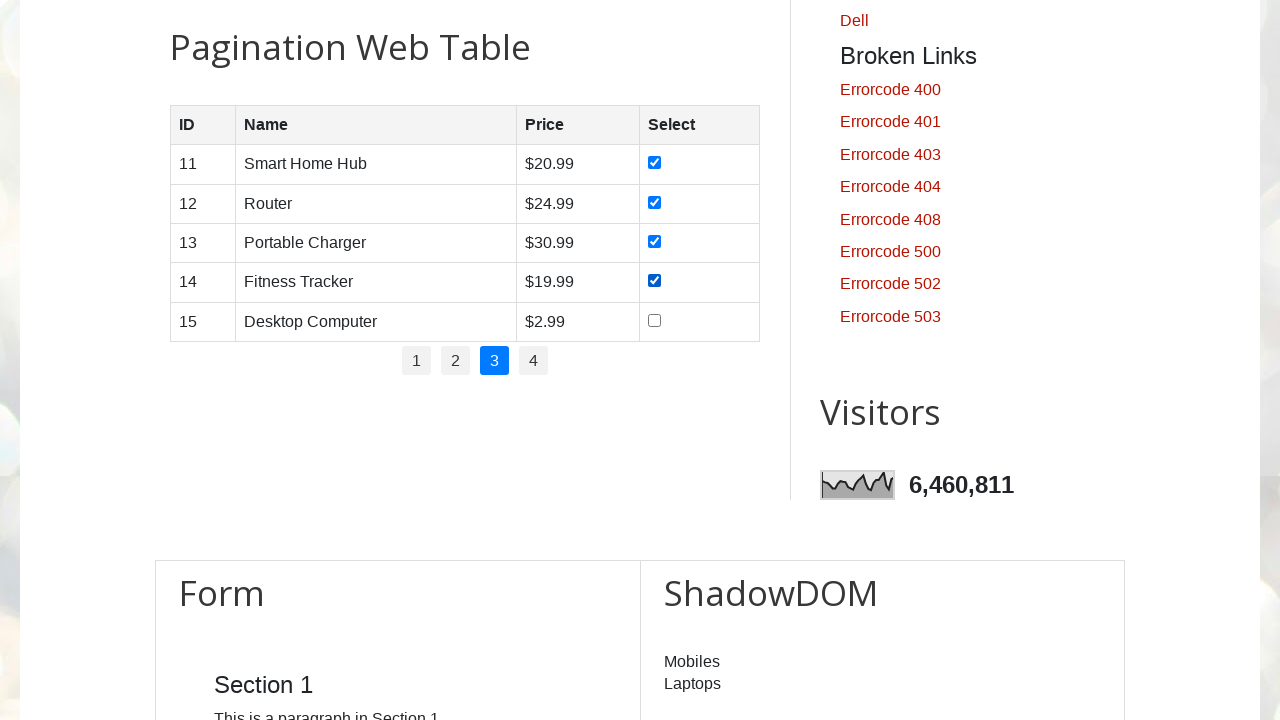

Retrieved price from page 3, row 5: $2.99
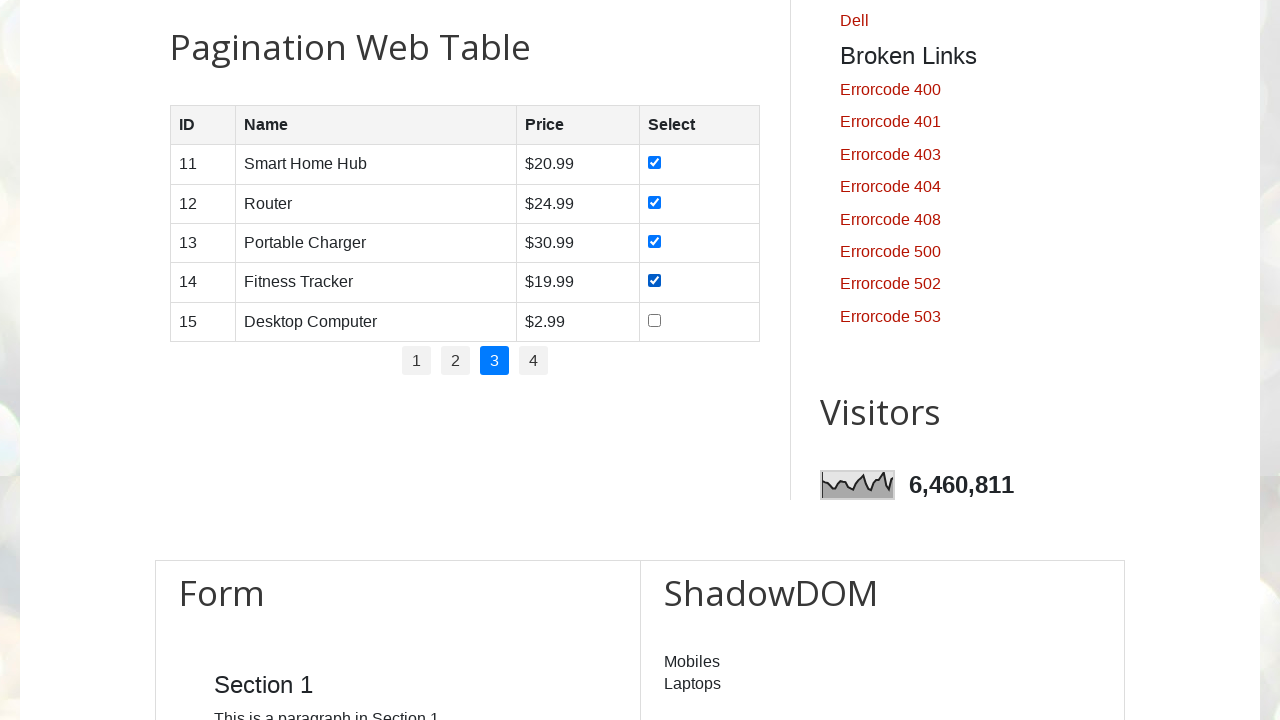

Clicked checkbox for page 3, row 5 at (655, 320) on #productTable tbody tr:nth-child(5) td:nth-child(4) input
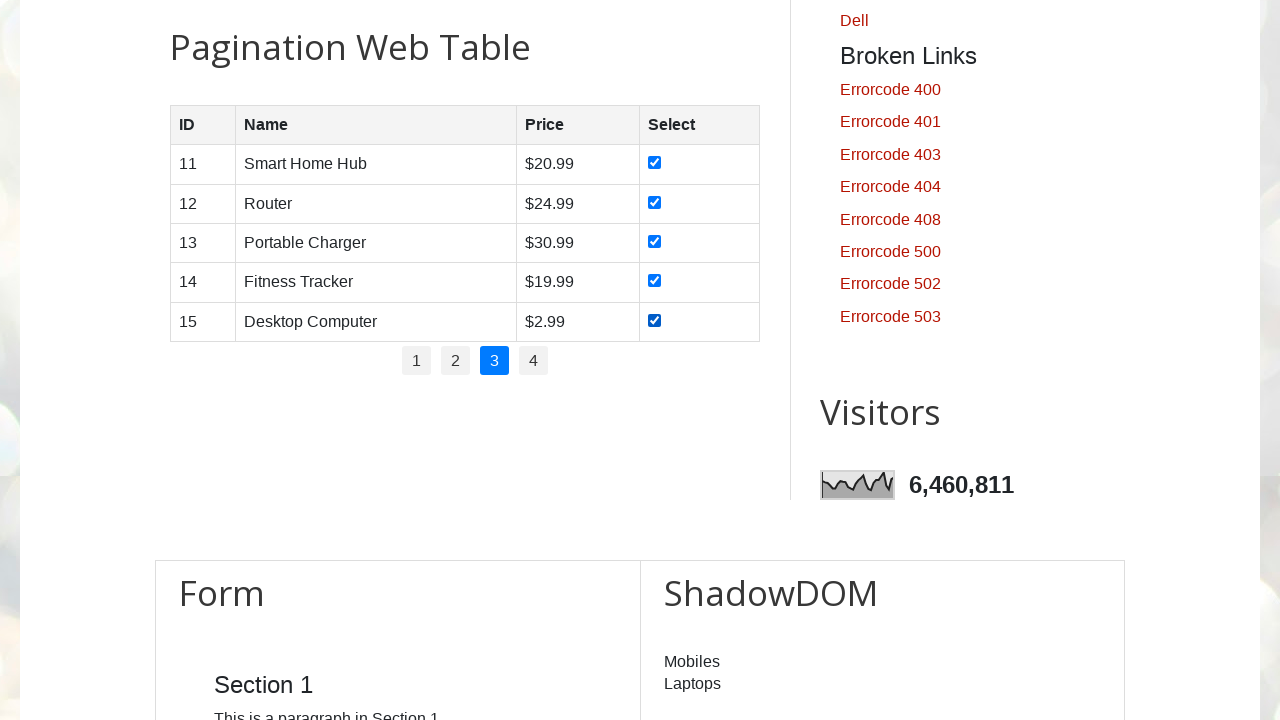

Clicked on pagination page 4 at (534, 361) on #pagination li:nth-child(4)
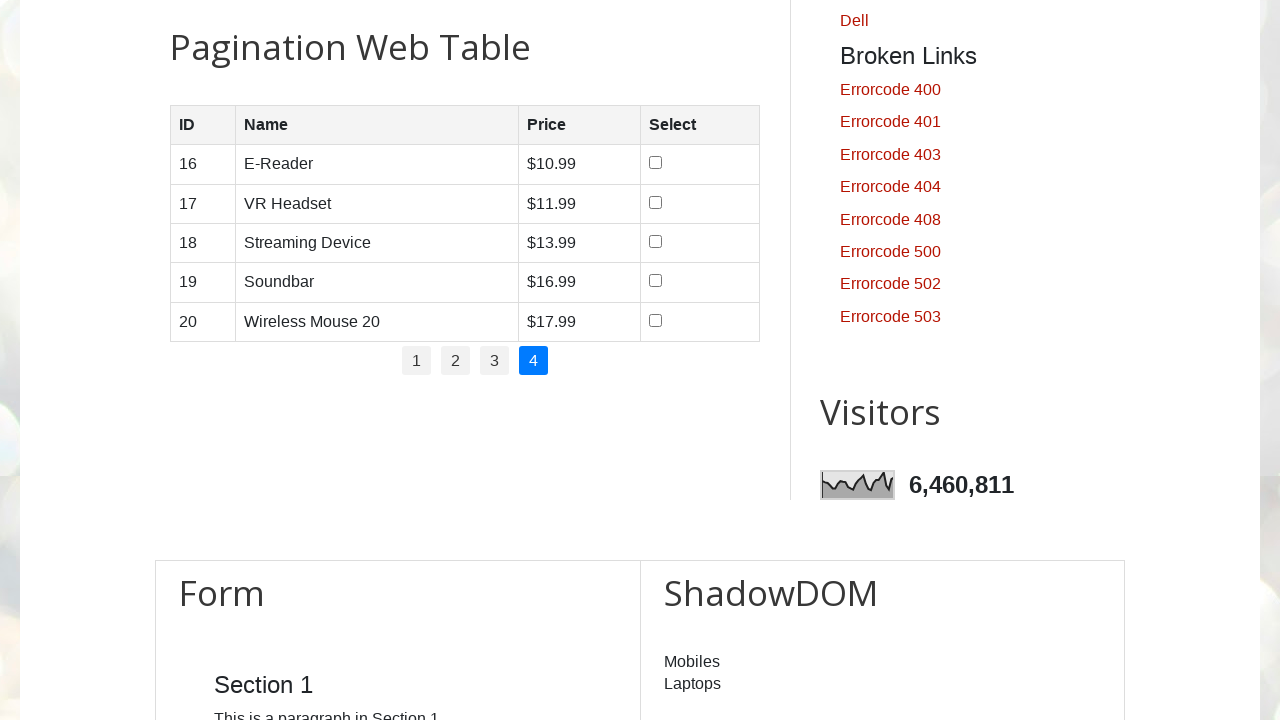

Table rows loaded on page 4
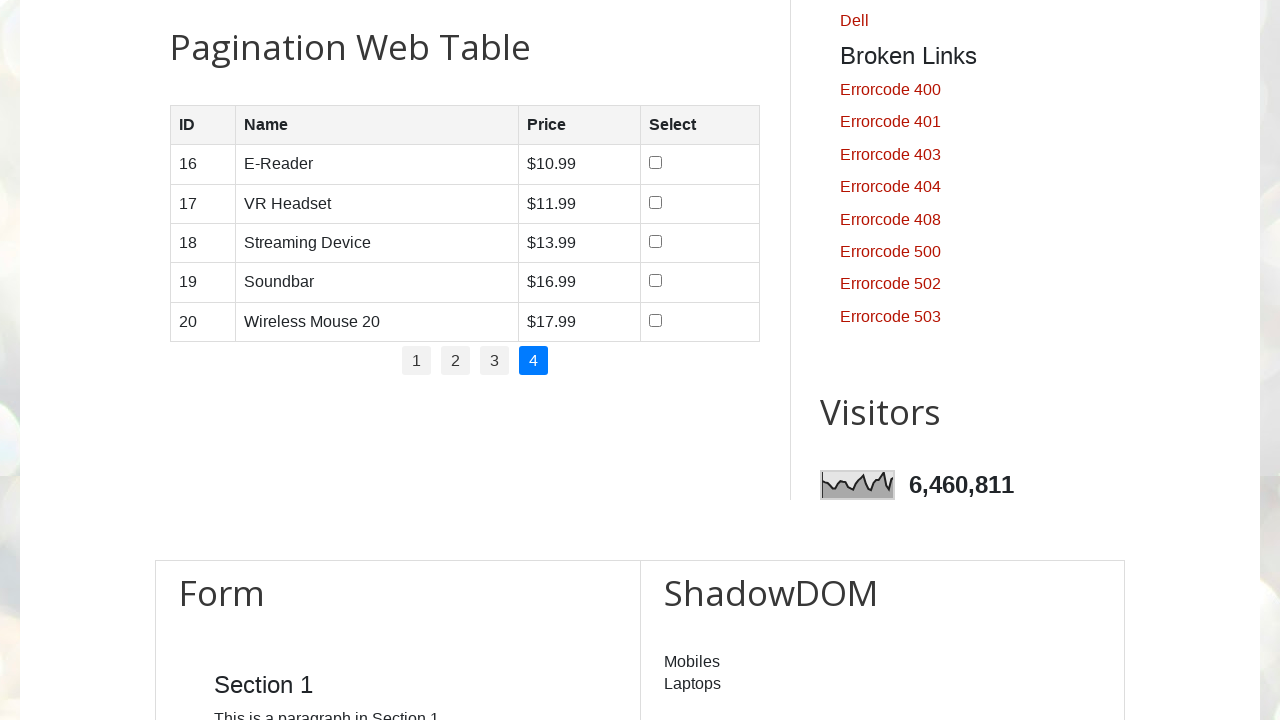

Retrieved all table rows from page 4
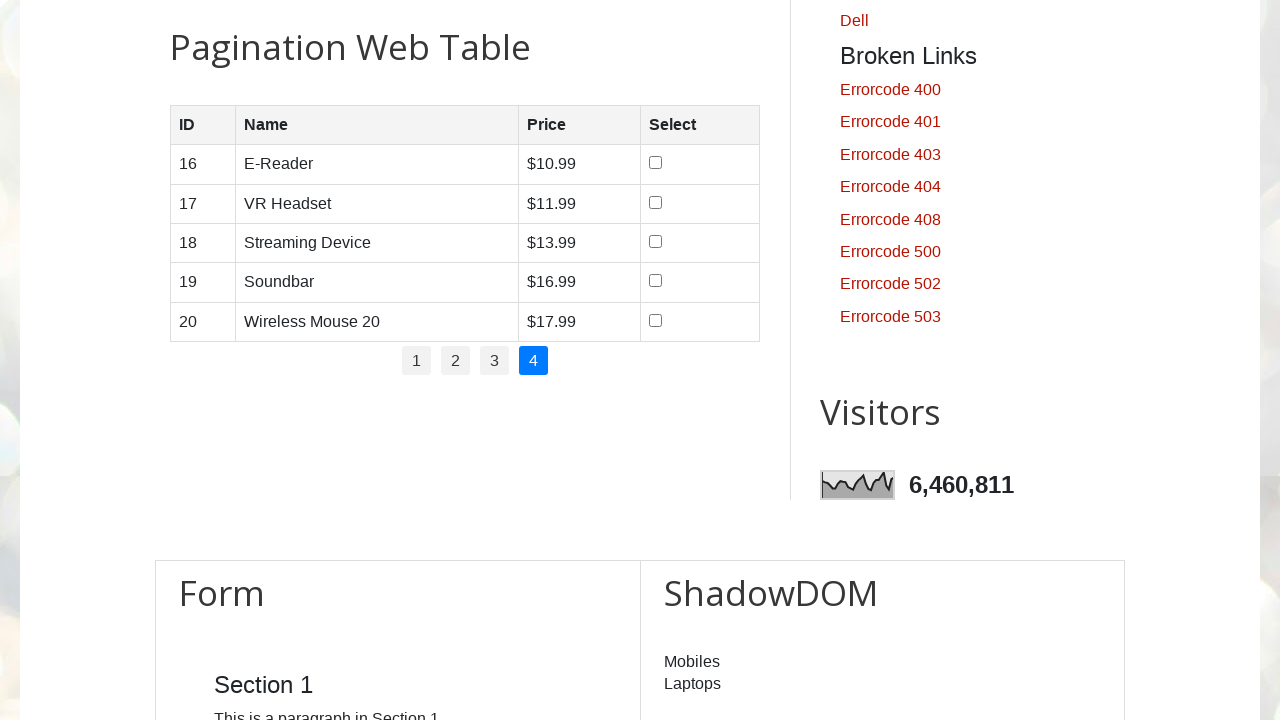

Identified 5 rows on page 4
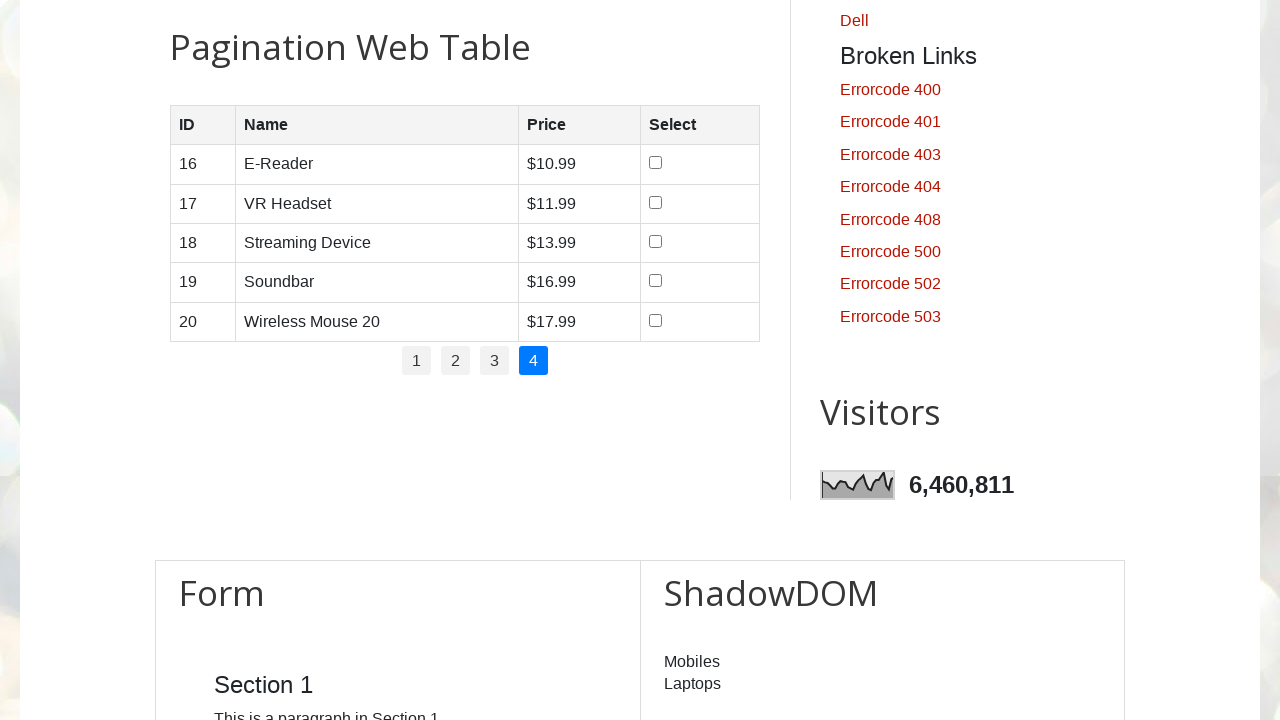

Retrieved ID from page 4, row 1: 16
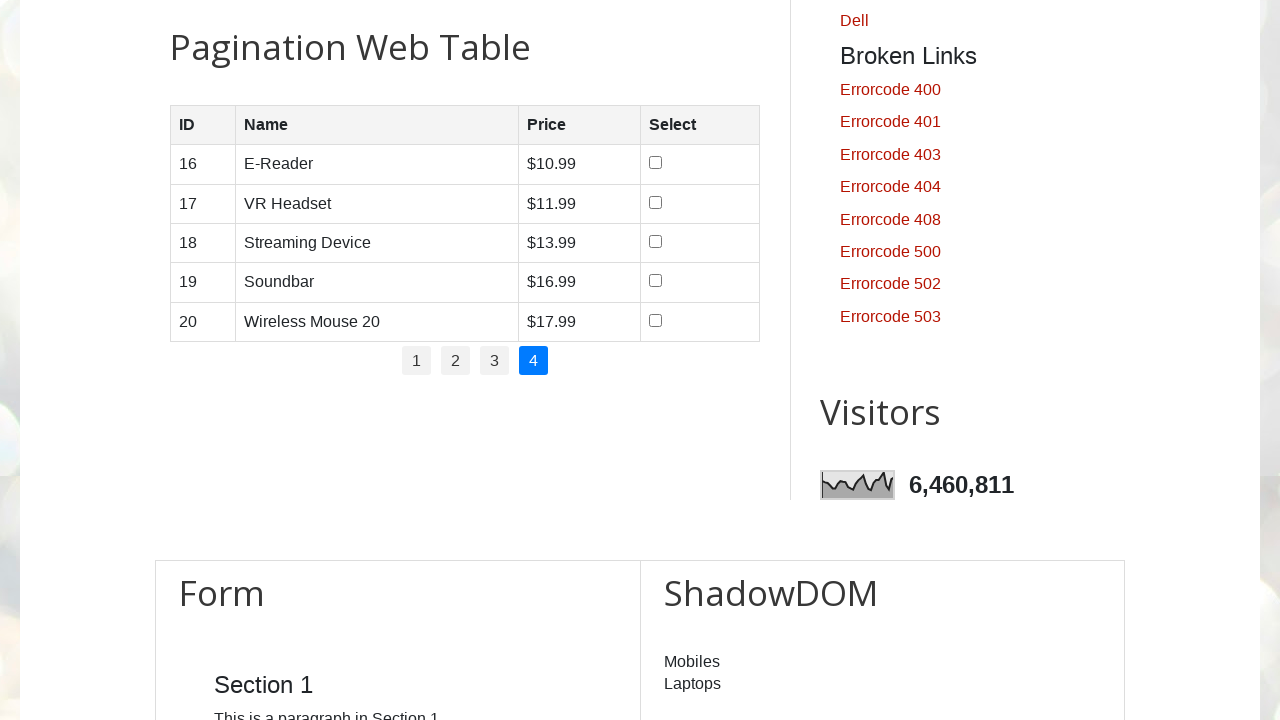

Retrieved name from page 4, row 1: E-Reader
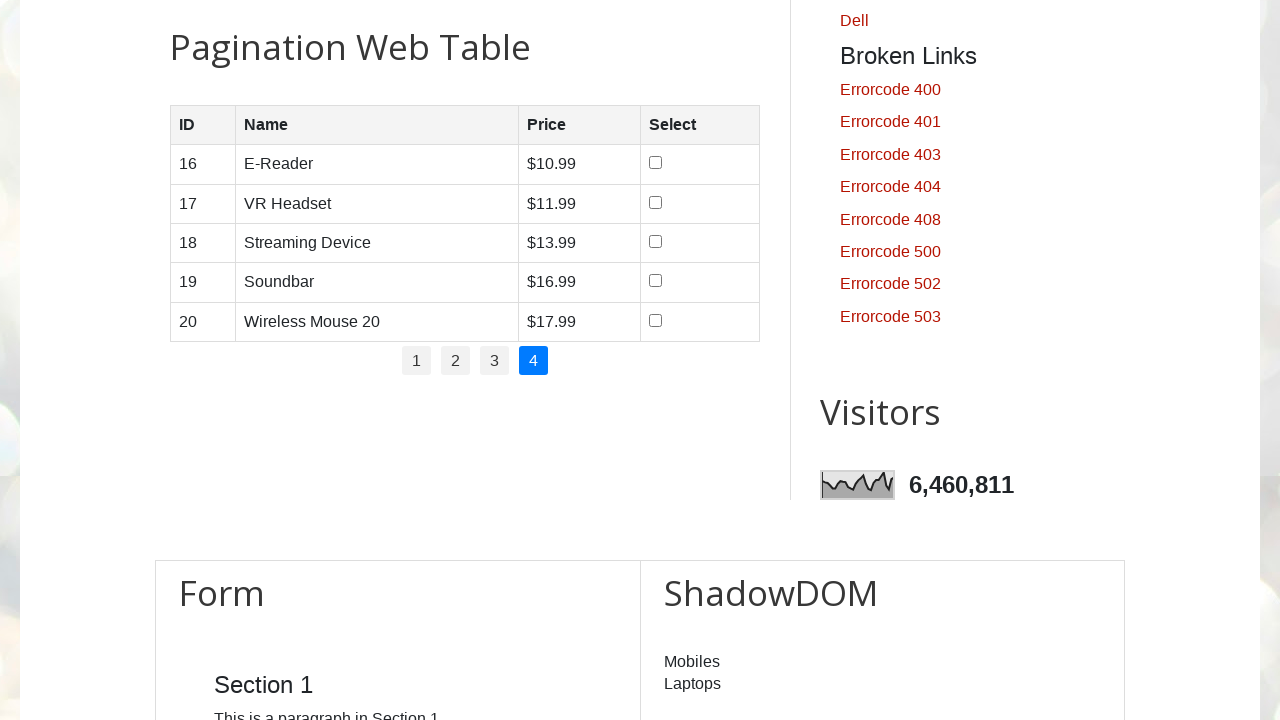

Retrieved price from page 4, row 1: $10.99
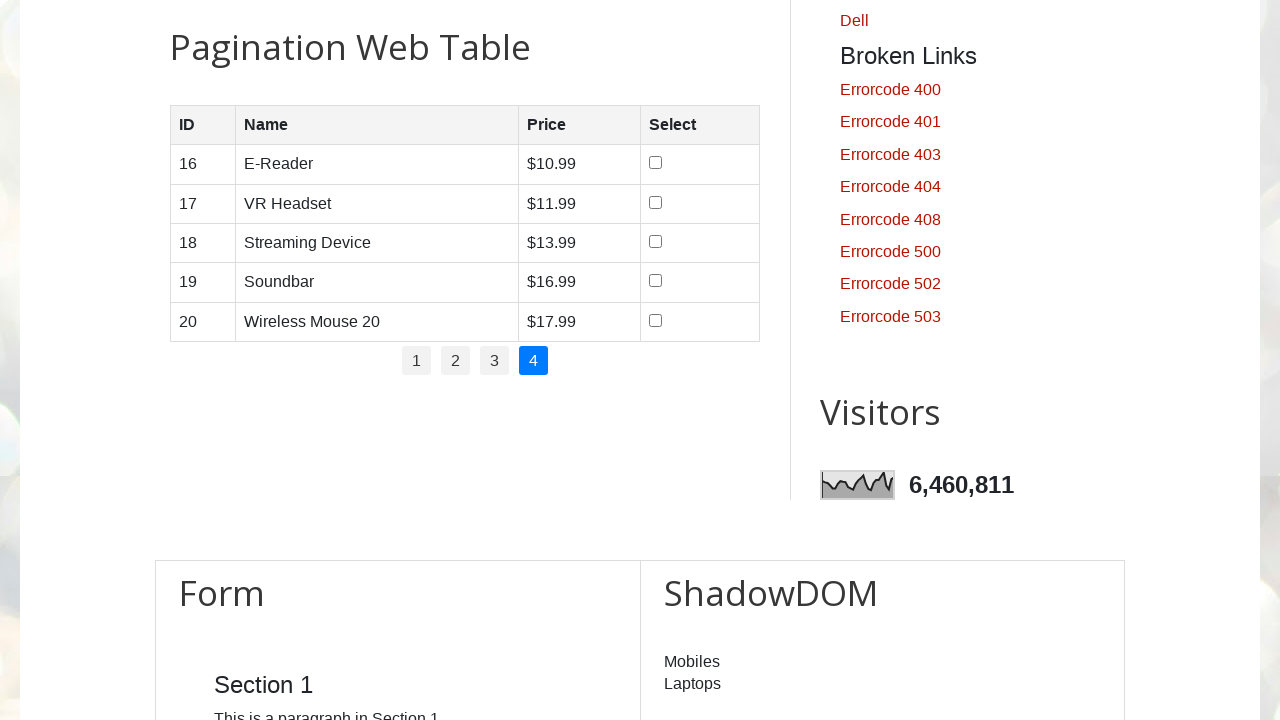

Clicked checkbox for page 4, row 1 at (656, 163) on #productTable tbody tr:nth-child(1) td:nth-child(4) input
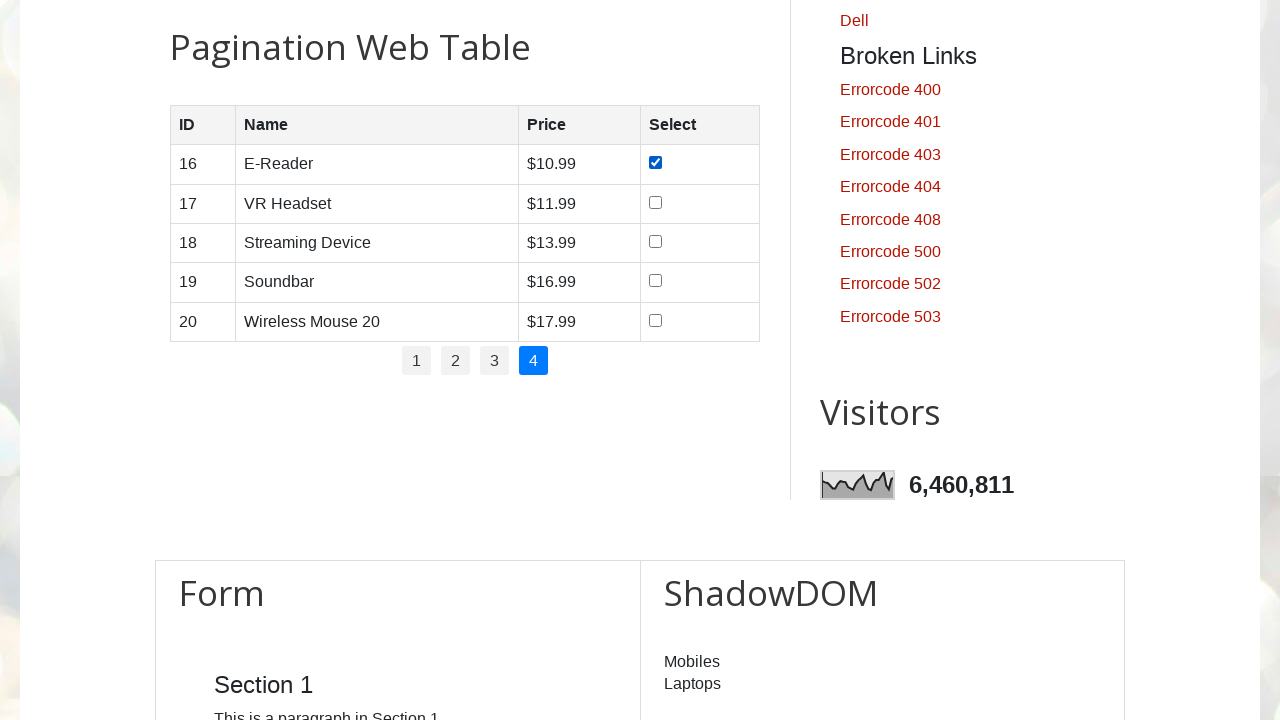

Retrieved ID from page 4, row 2: 17
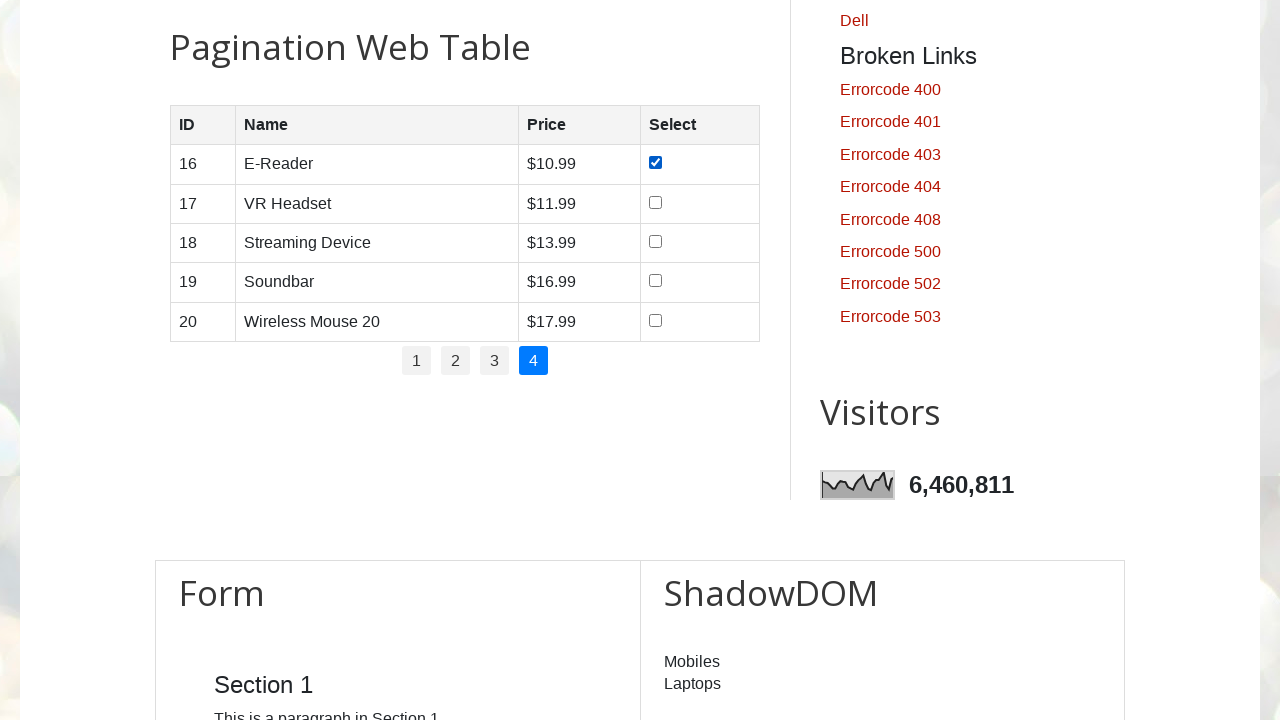

Retrieved name from page 4, row 2: VR Headset
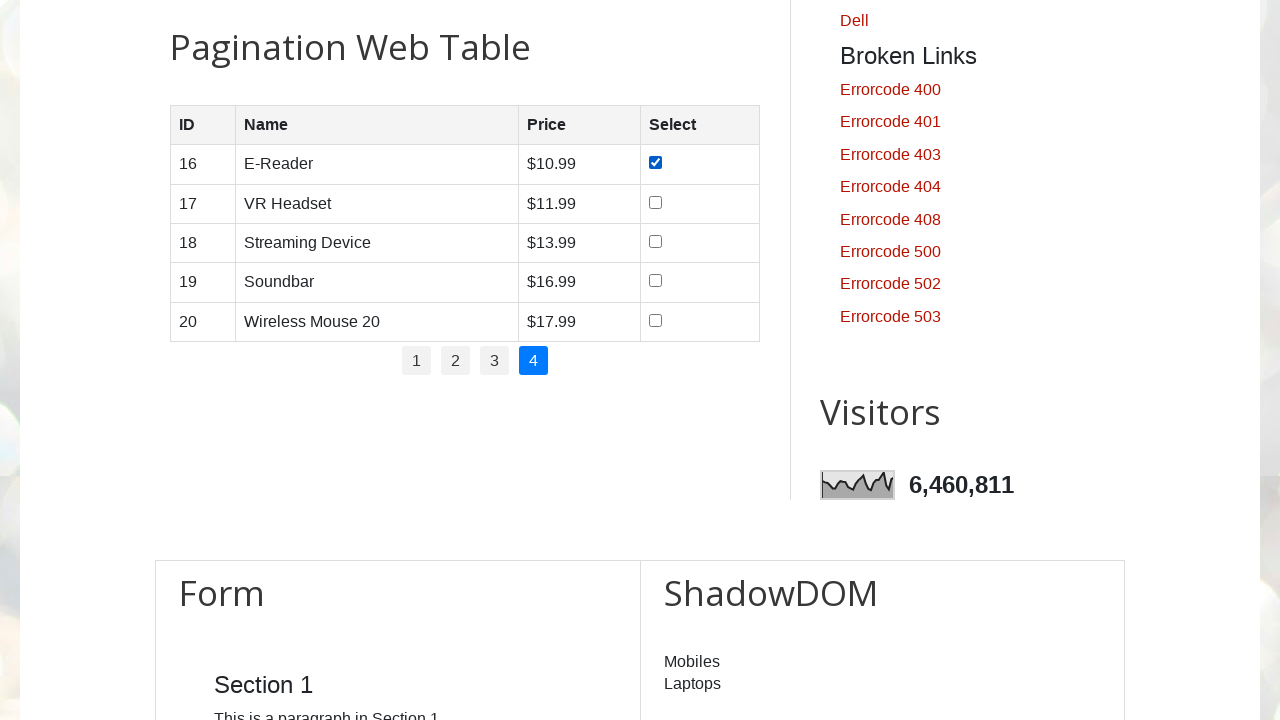

Retrieved price from page 4, row 2: $11.99
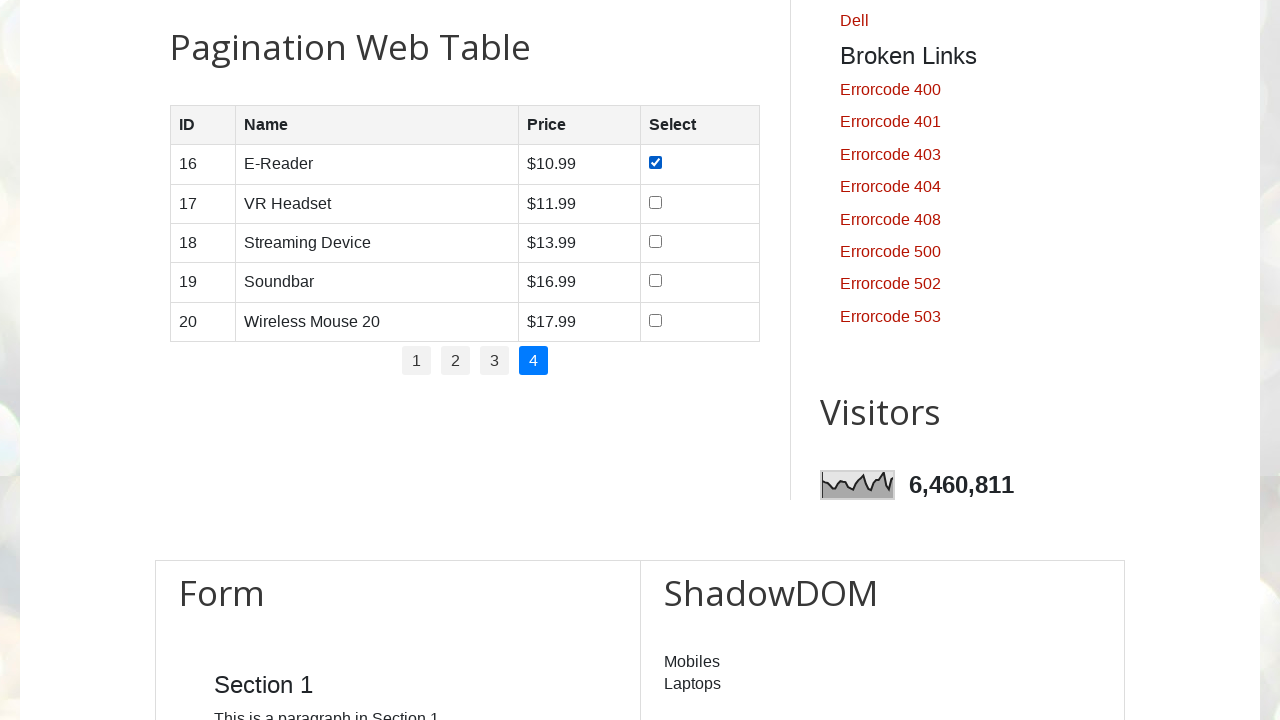

Clicked checkbox for page 4, row 2 at (656, 202) on #productTable tbody tr:nth-child(2) td:nth-child(4) input
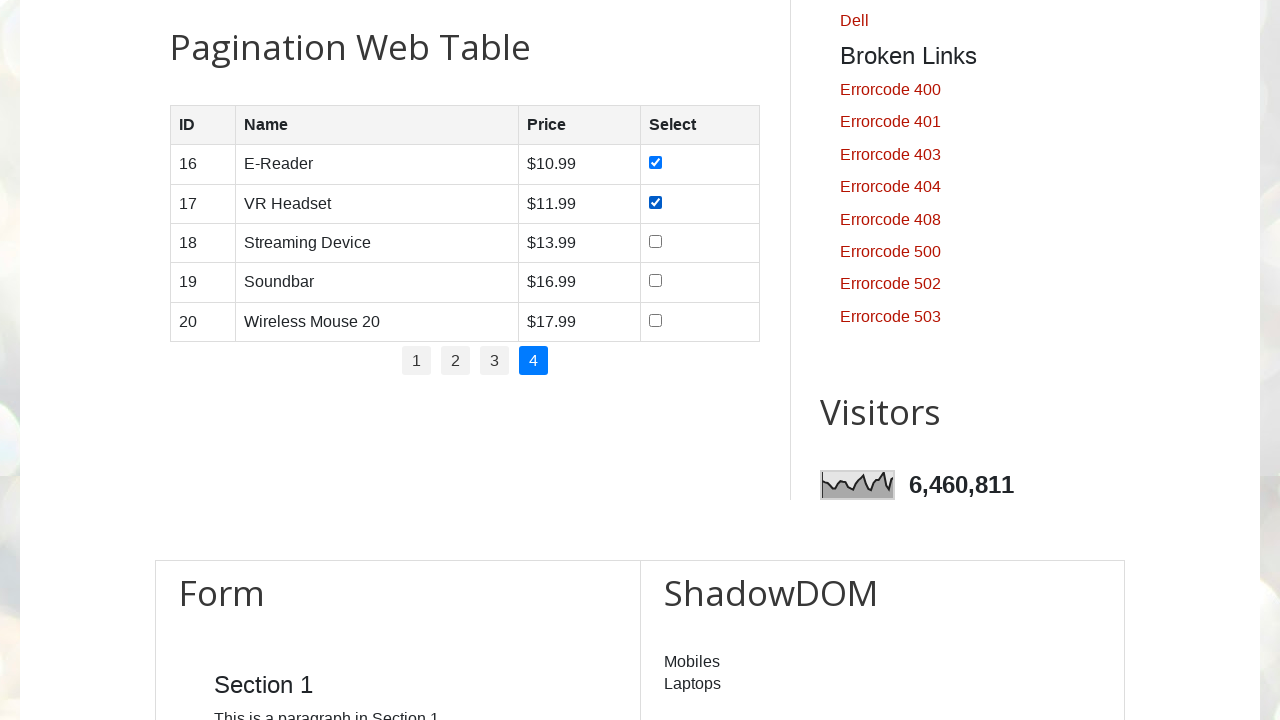

Retrieved ID from page 4, row 3: 18
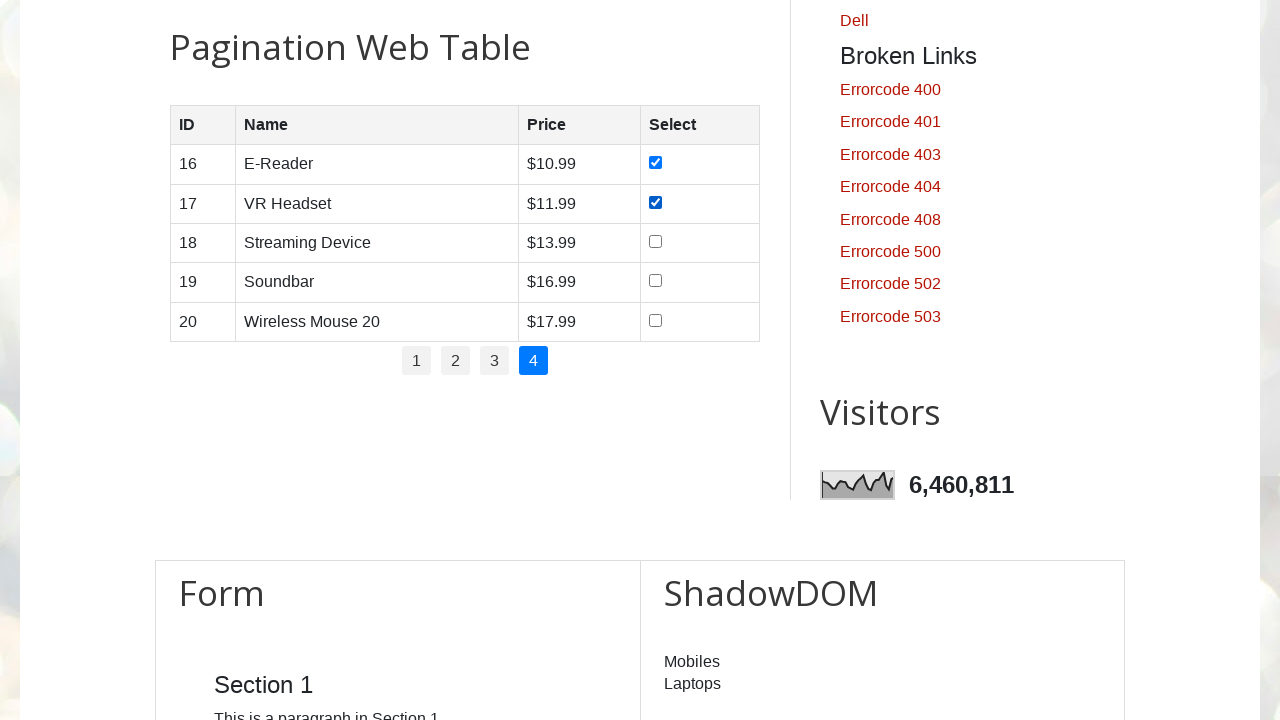

Retrieved name from page 4, row 3: Streaming Device
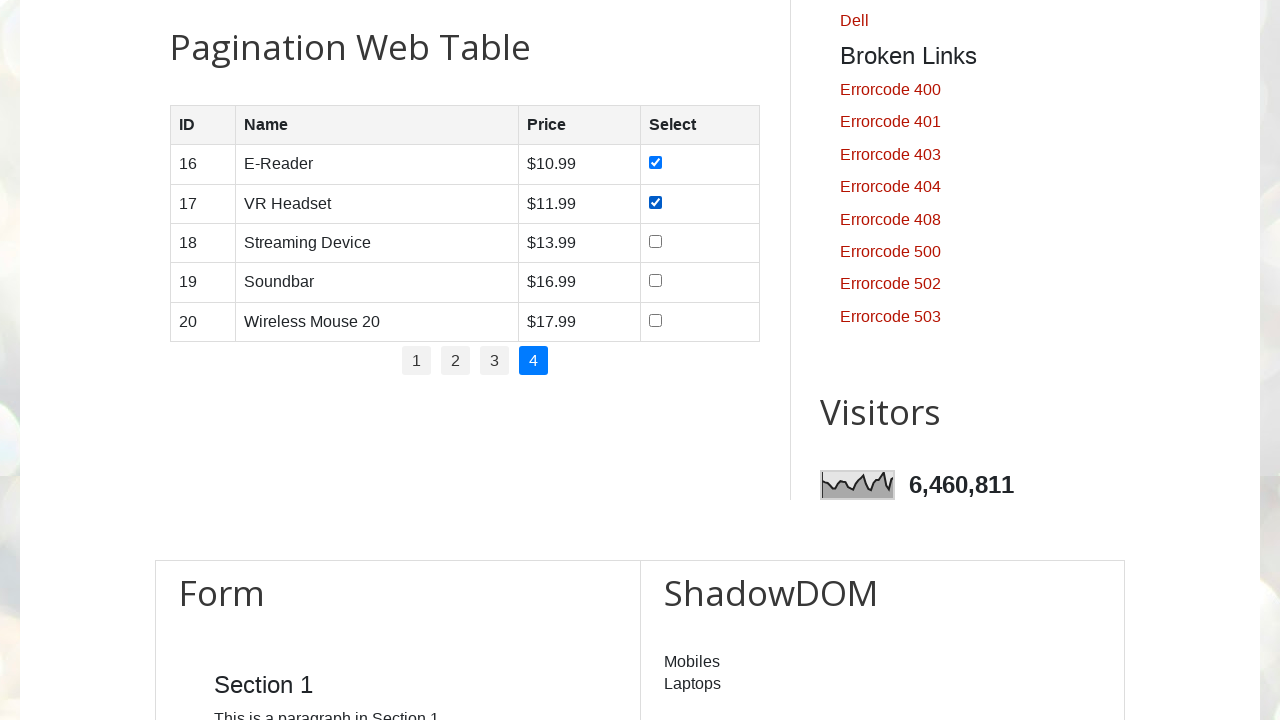

Retrieved price from page 4, row 3: $13.99
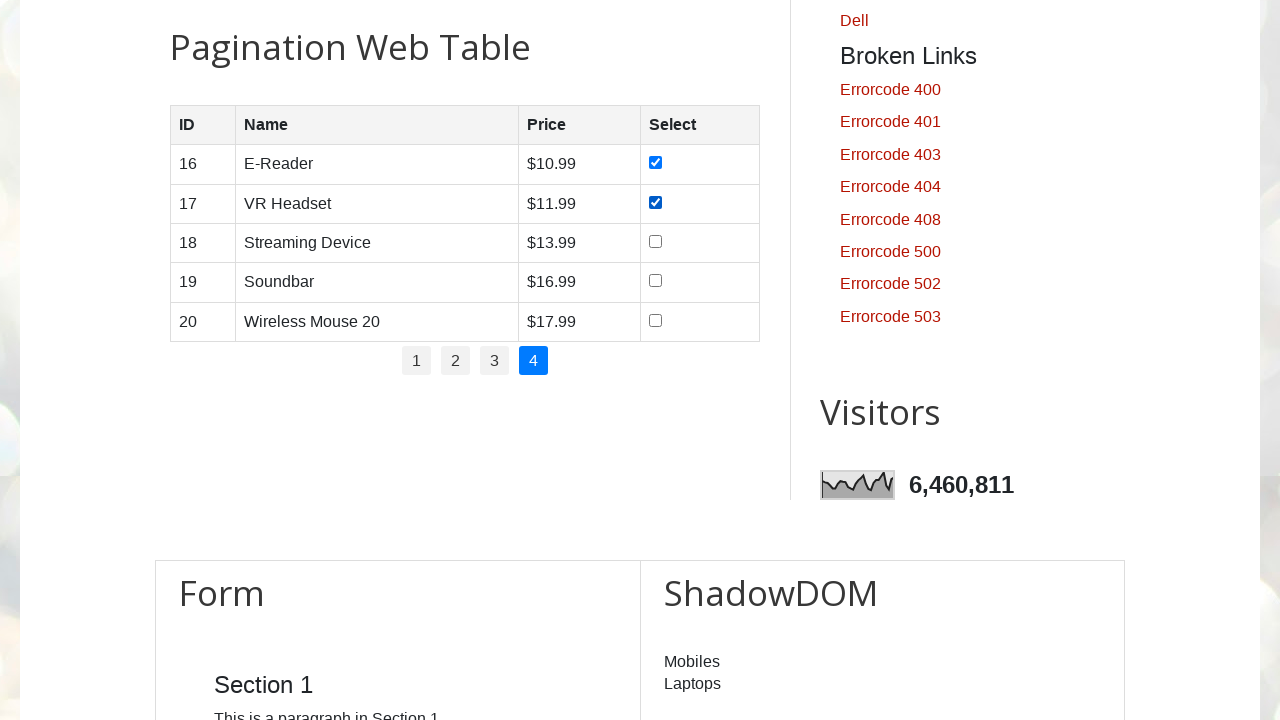

Clicked checkbox for page 4, row 3 at (656, 241) on #productTable tbody tr:nth-child(3) td:nth-child(4) input
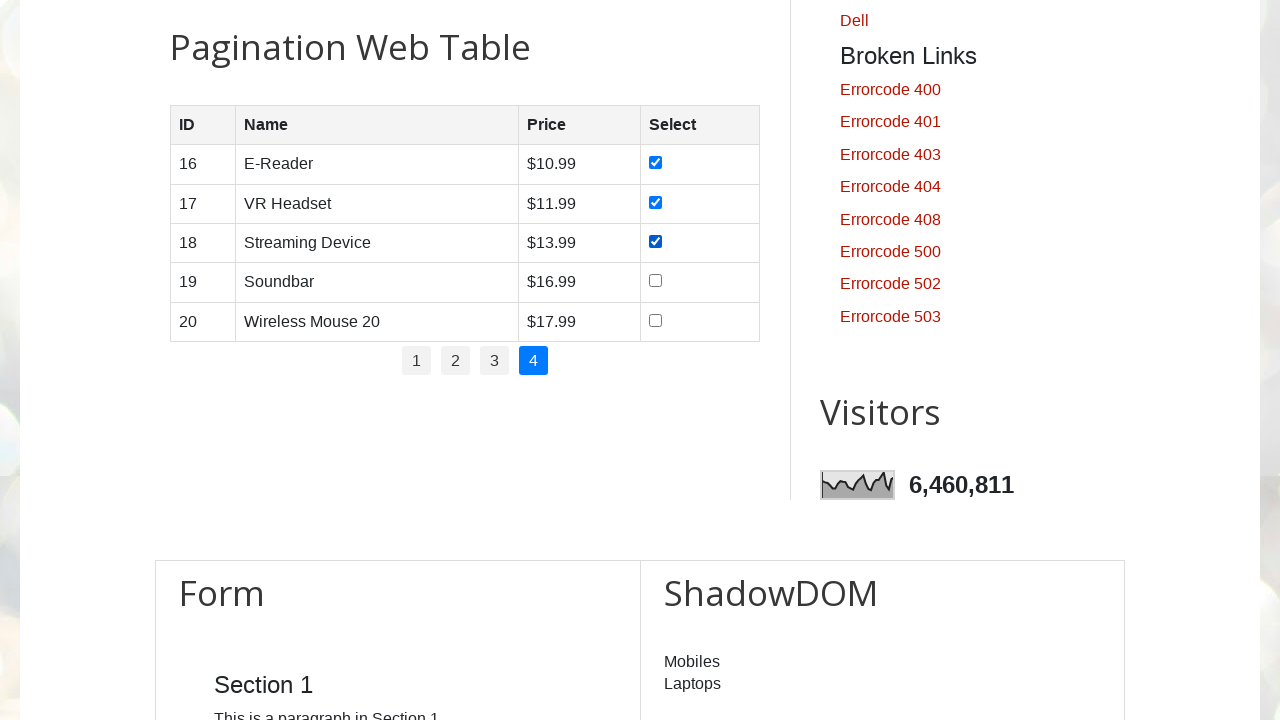

Retrieved ID from page 4, row 4: 19
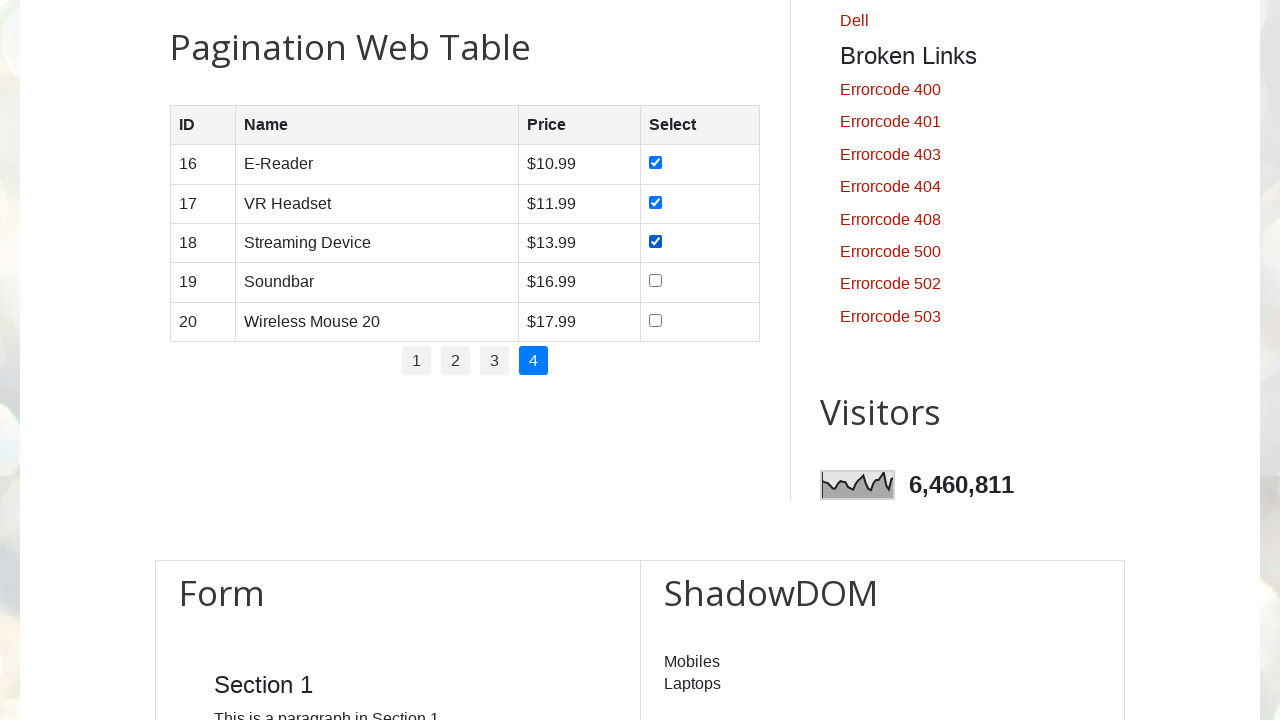

Retrieved name from page 4, row 4: Soundbar
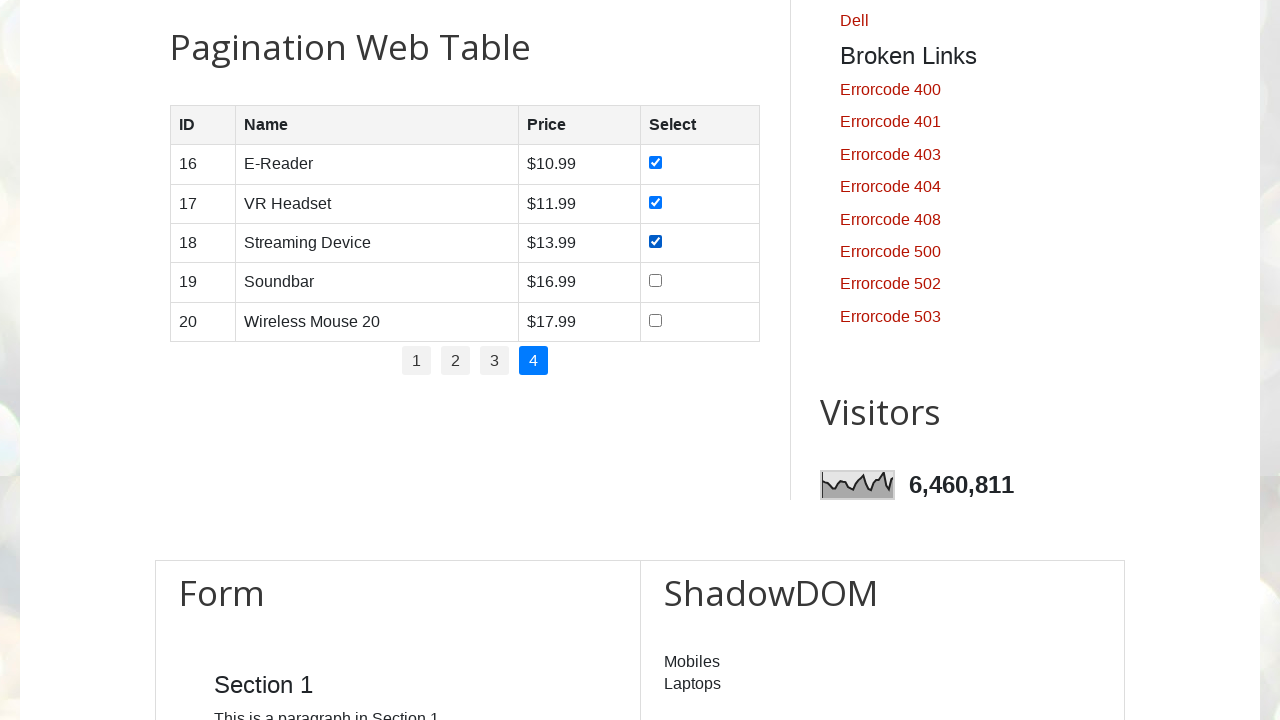

Retrieved price from page 4, row 4: $16.99
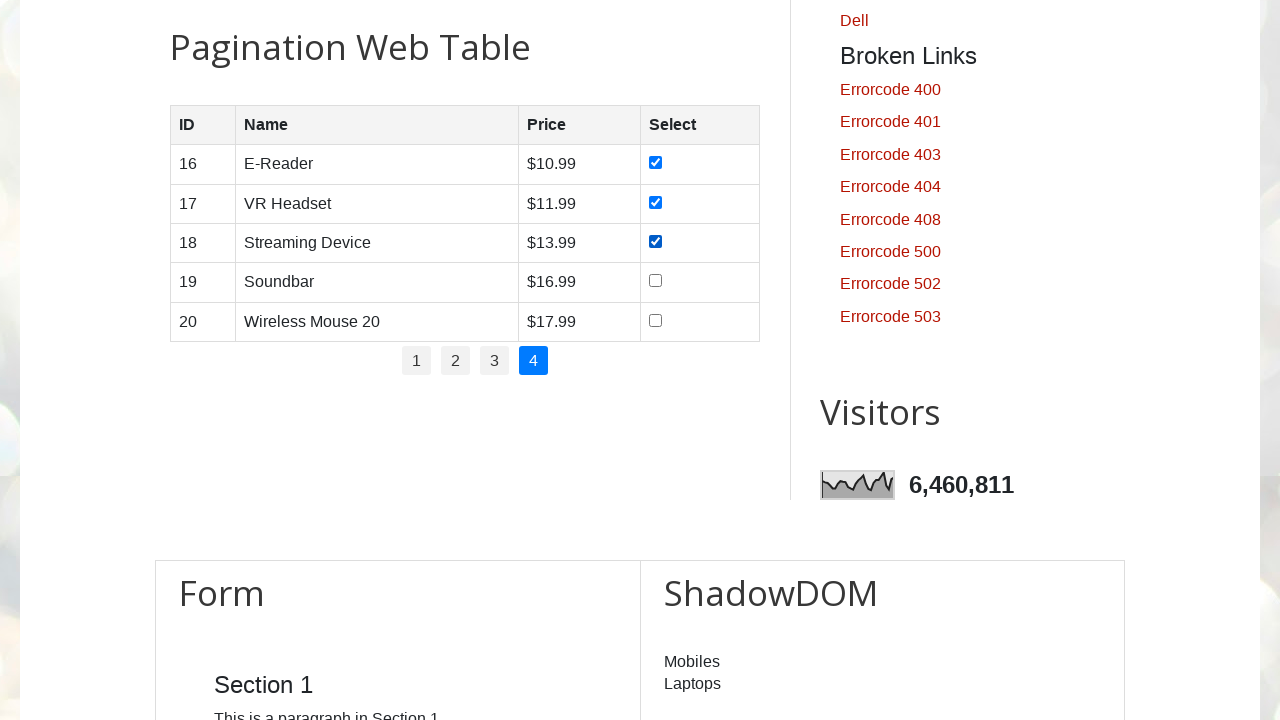

Clicked checkbox for page 4, row 4 at (656, 281) on #productTable tbody tr:nth-child(4) td:nth-child(4) input
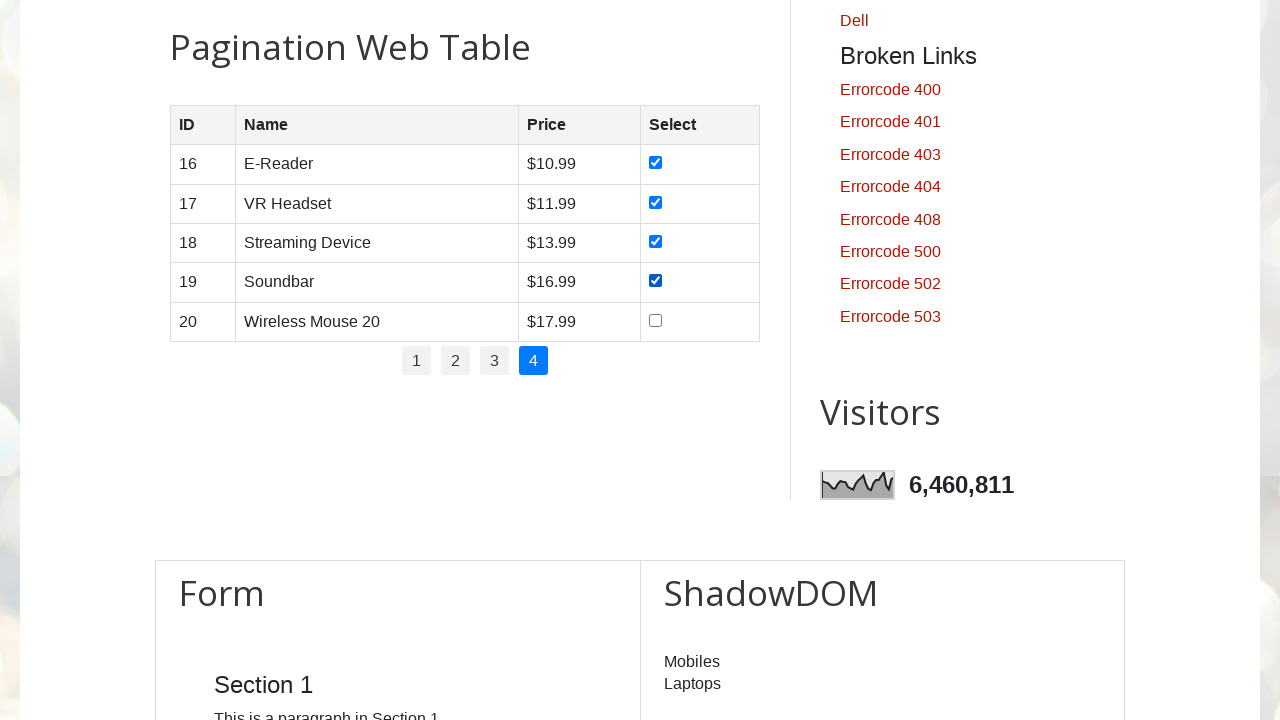

Retrieved ID from page 4, row 5: 20
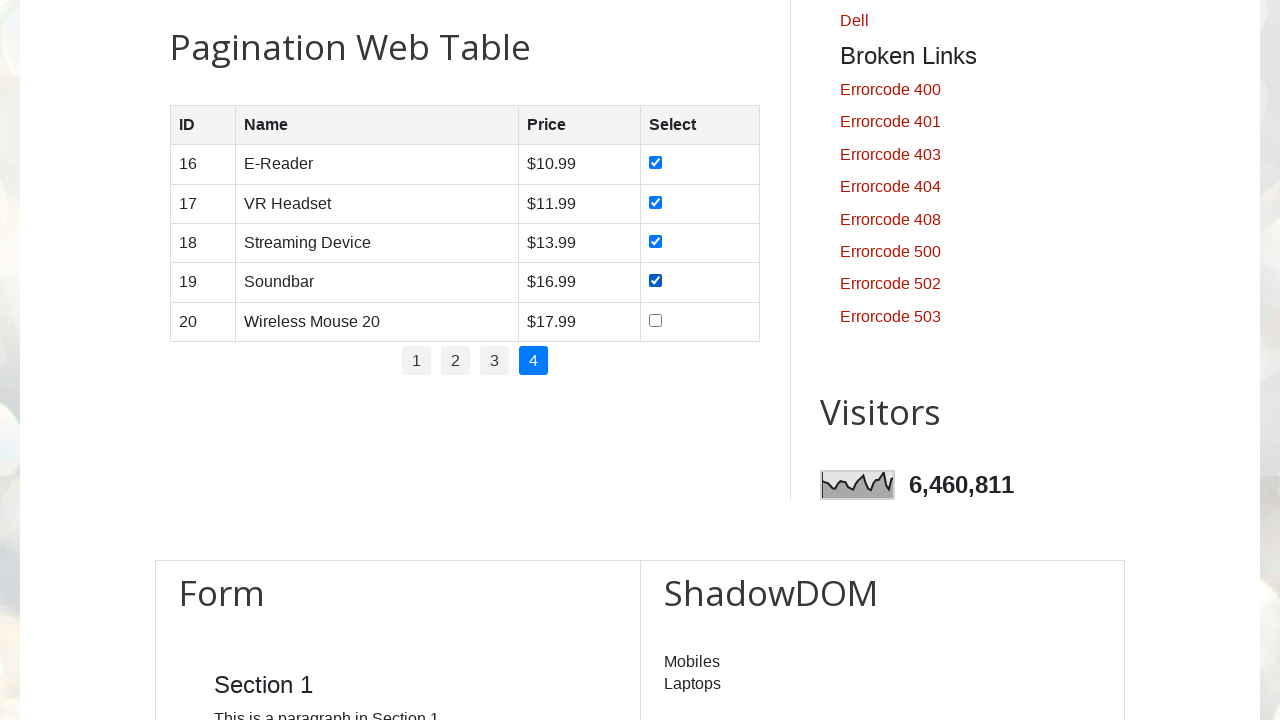

Retrieved name from page 4, row 5: Wireless Mouse 20
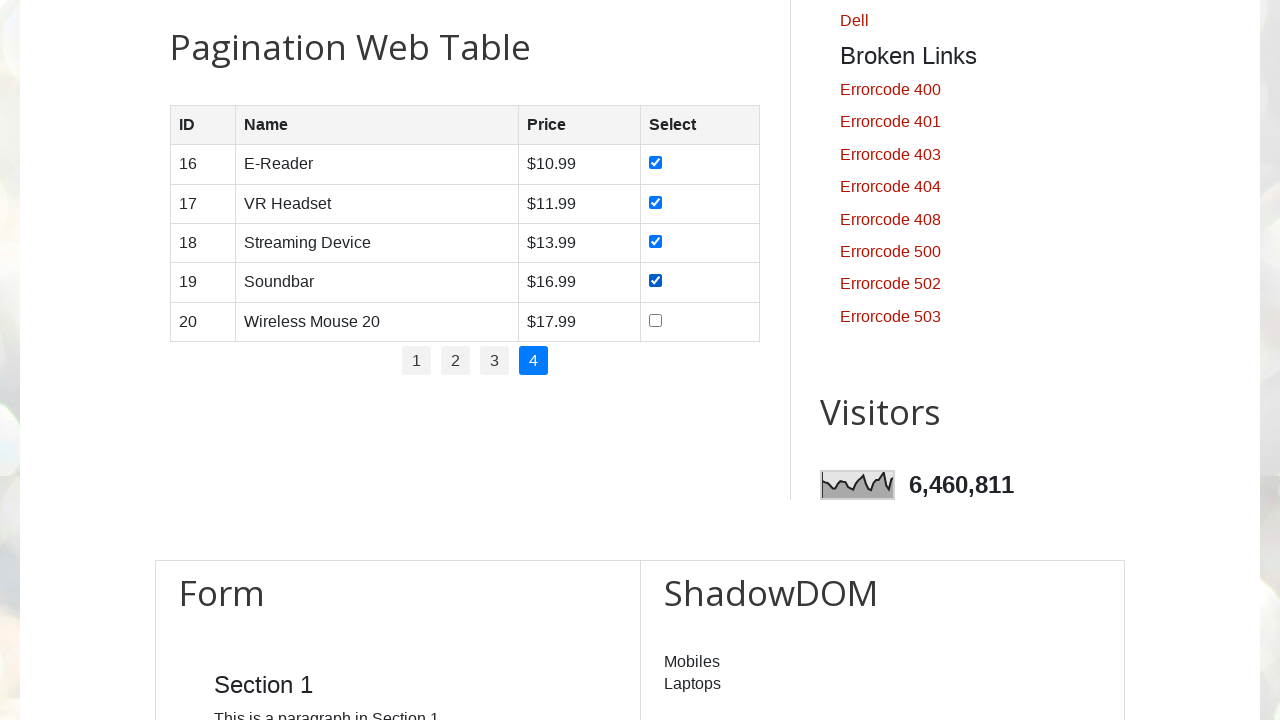

Retrieved price from page 4, row 5: $17.99
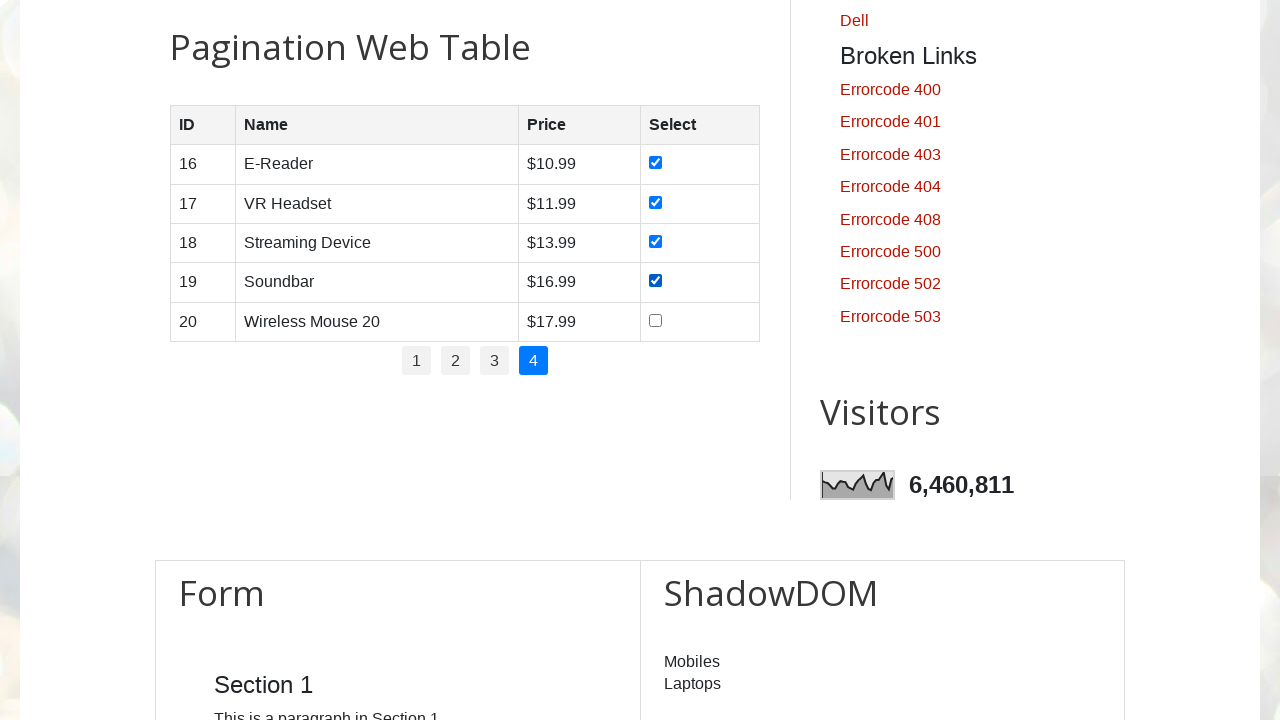

Clicked checkbox for page 4, row 5 at (656, 320) on #productTable tbody tr:nth-child(5) td:nth-child(4) input
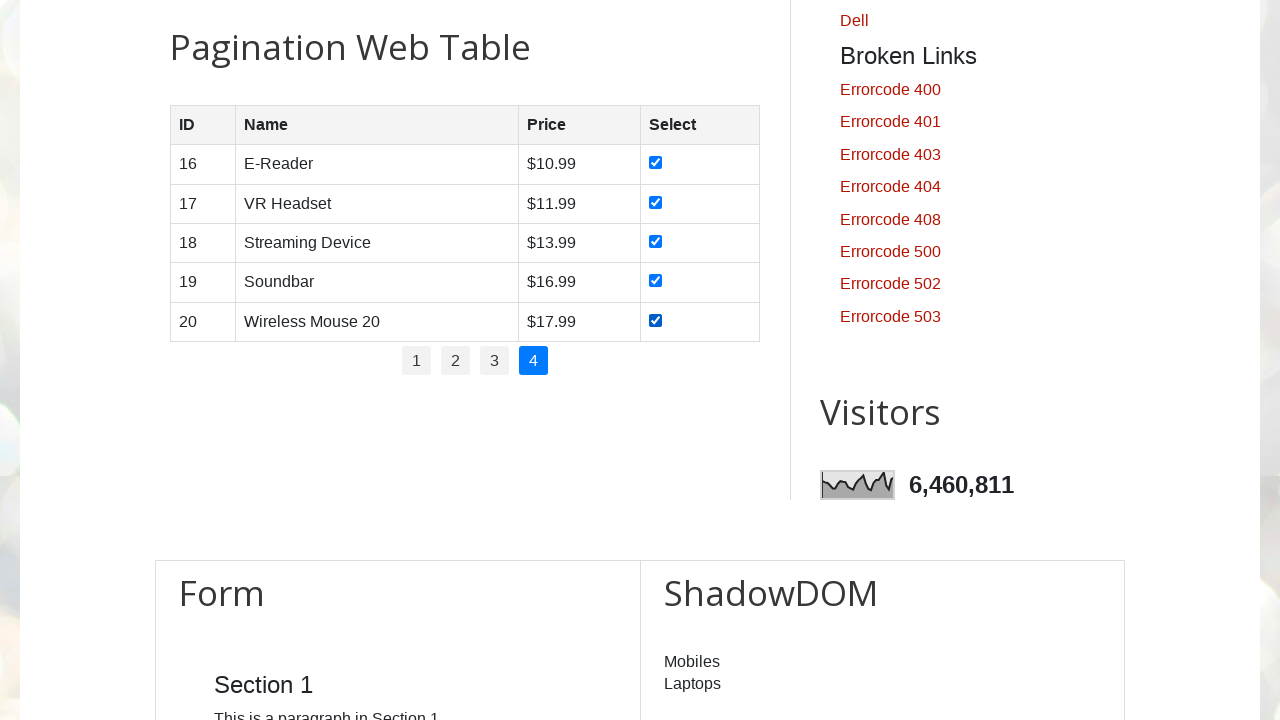

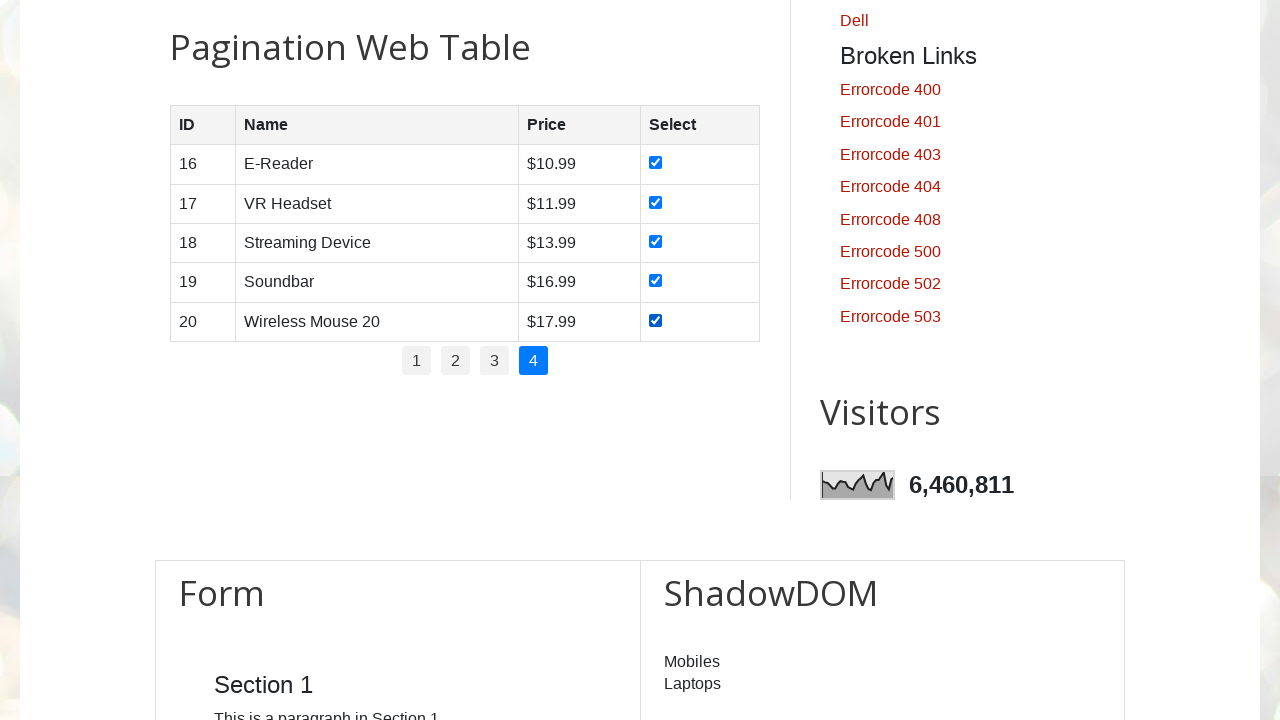